Tests a large form submission by filling all input fields with a value and clicking the submit button

Starting URL: http://suninjuly.github.io/huge_form.html

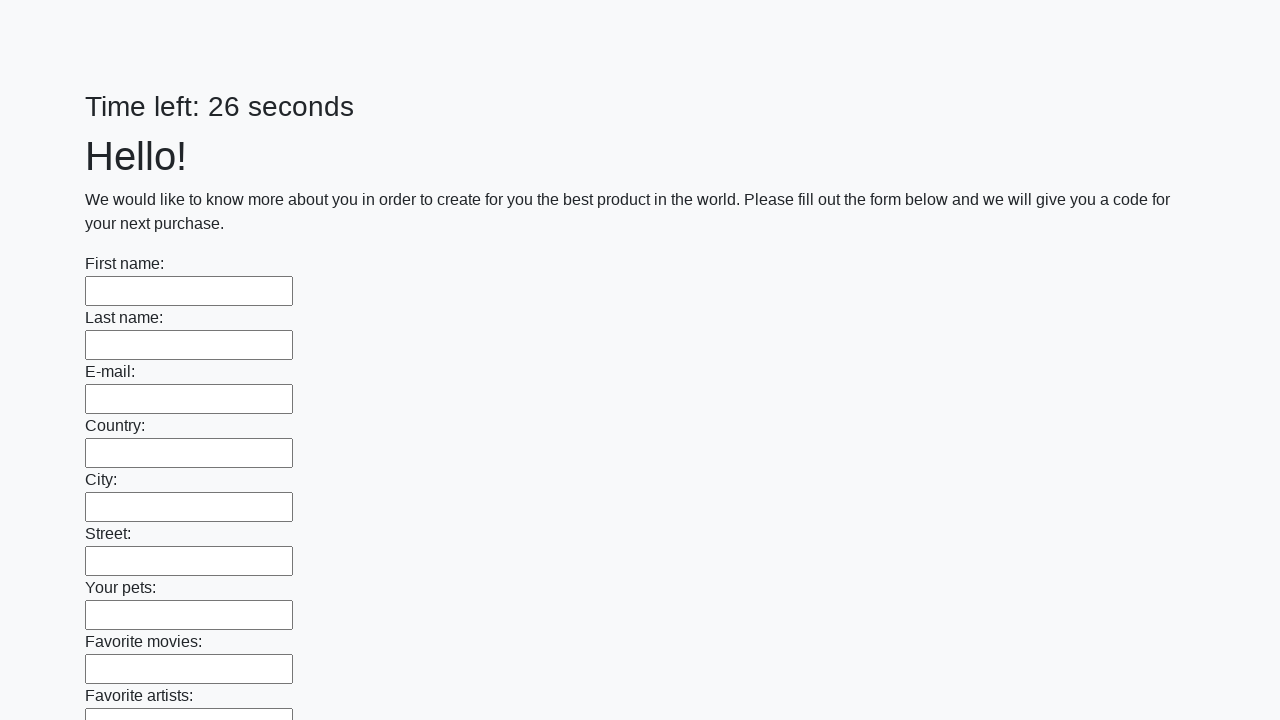

Located all input fields on the huge form
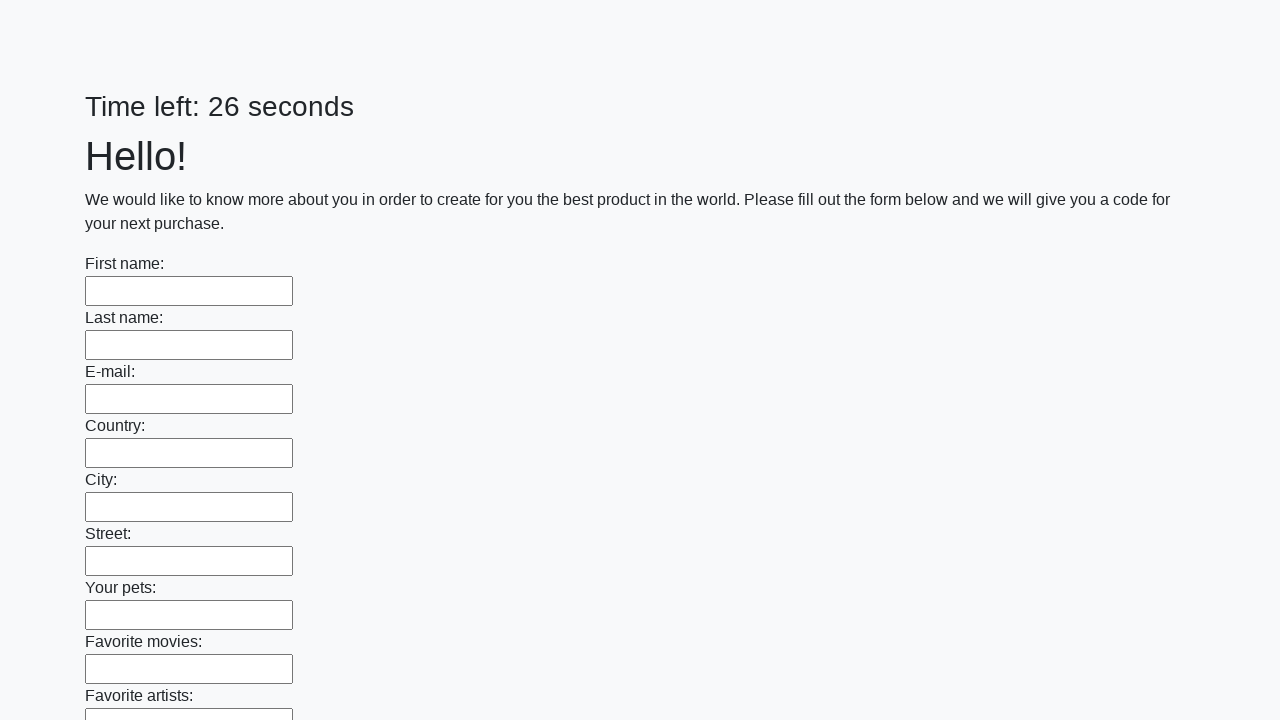

Filled an input field with value '1' on input >> nth=0
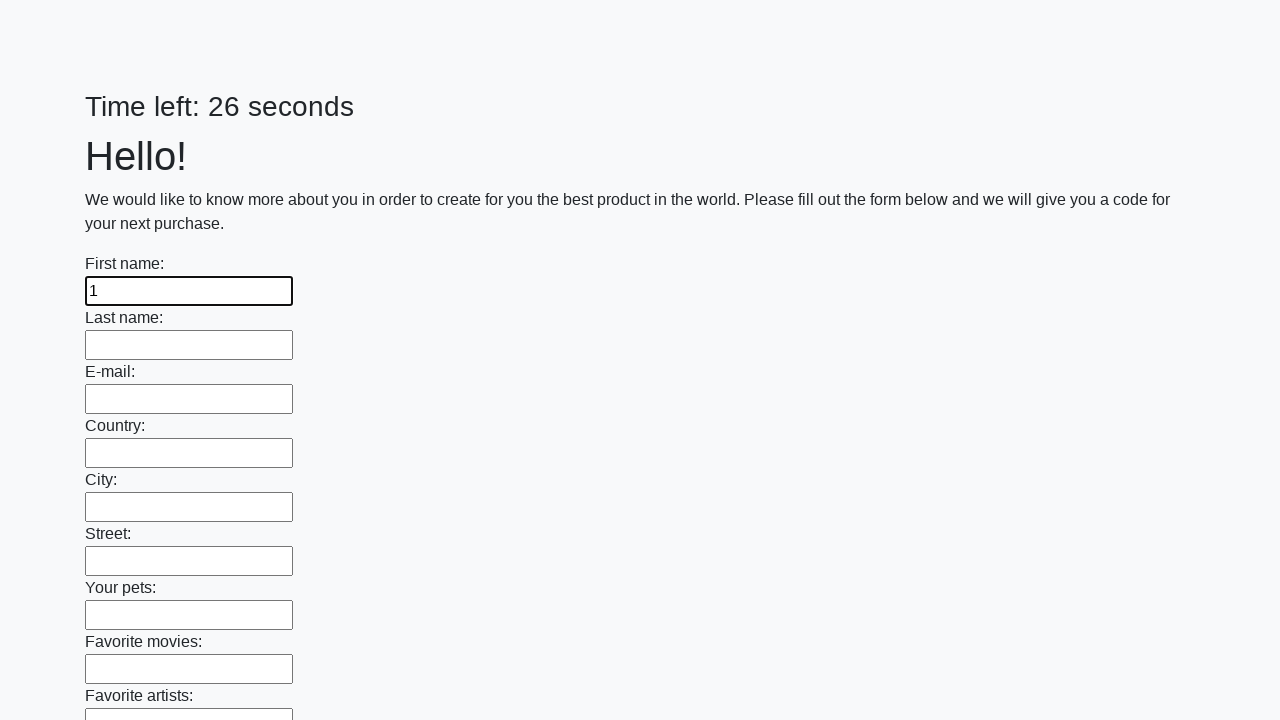

Filled an input field with value '1' on input >> nth=1
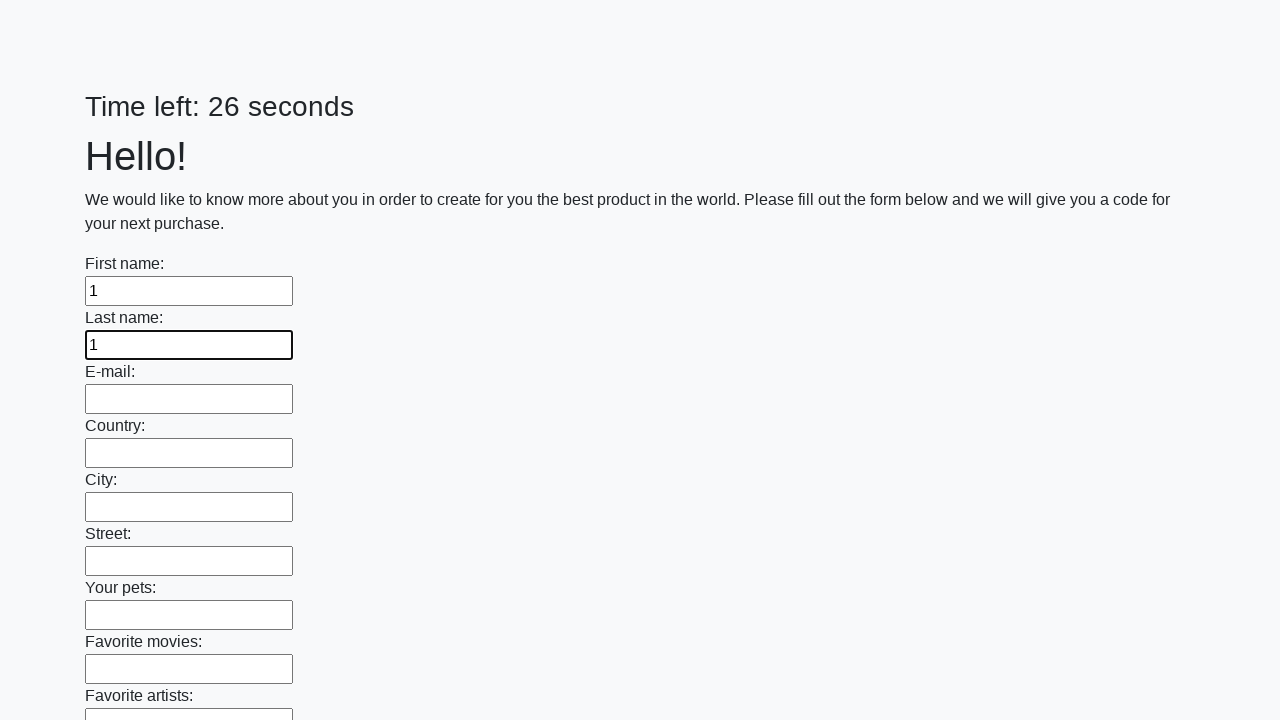

Filled an input field with value '1' on input >> nth=2
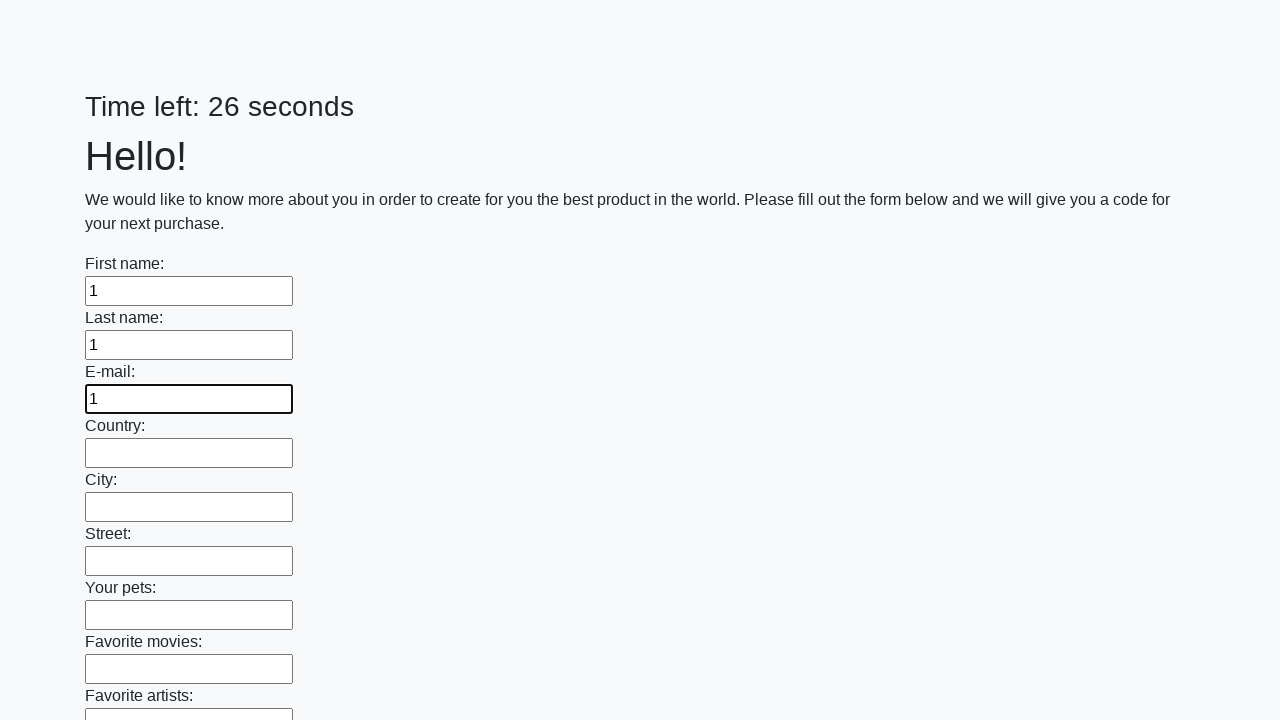

Filled an input field with value '1' on input >> nth=3
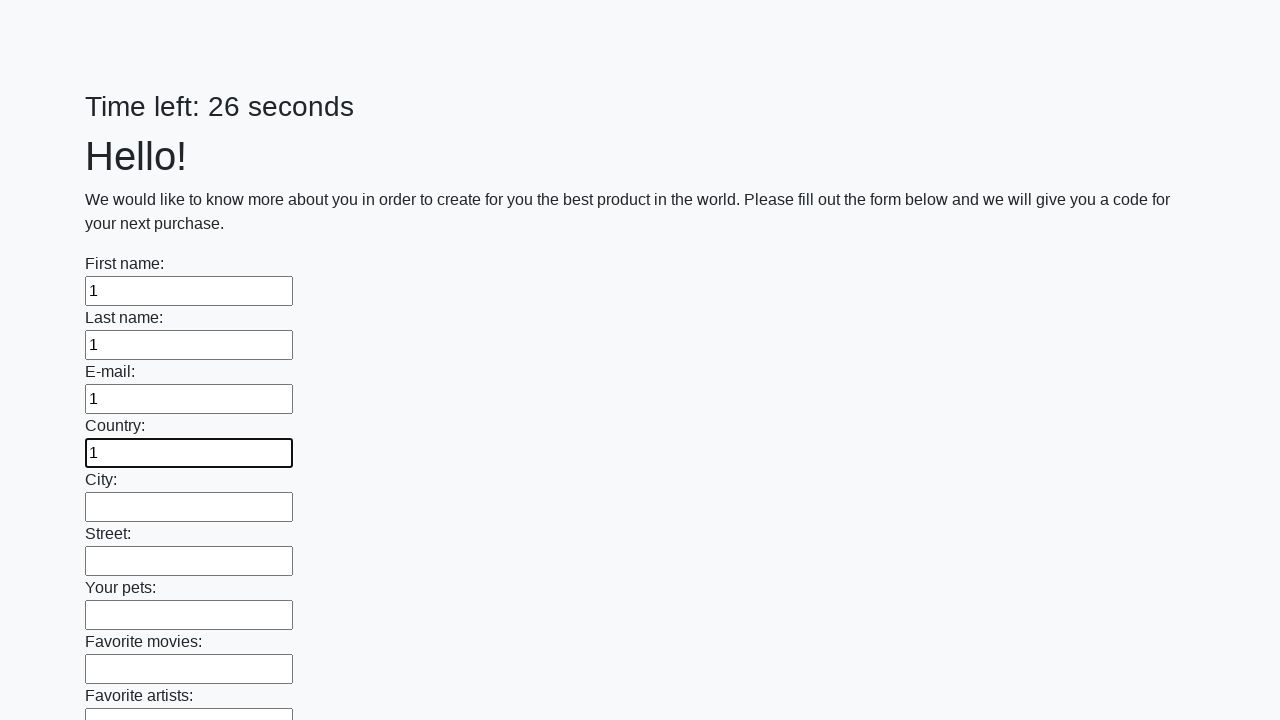

Filled an input field with value '1' on input >> nth=4
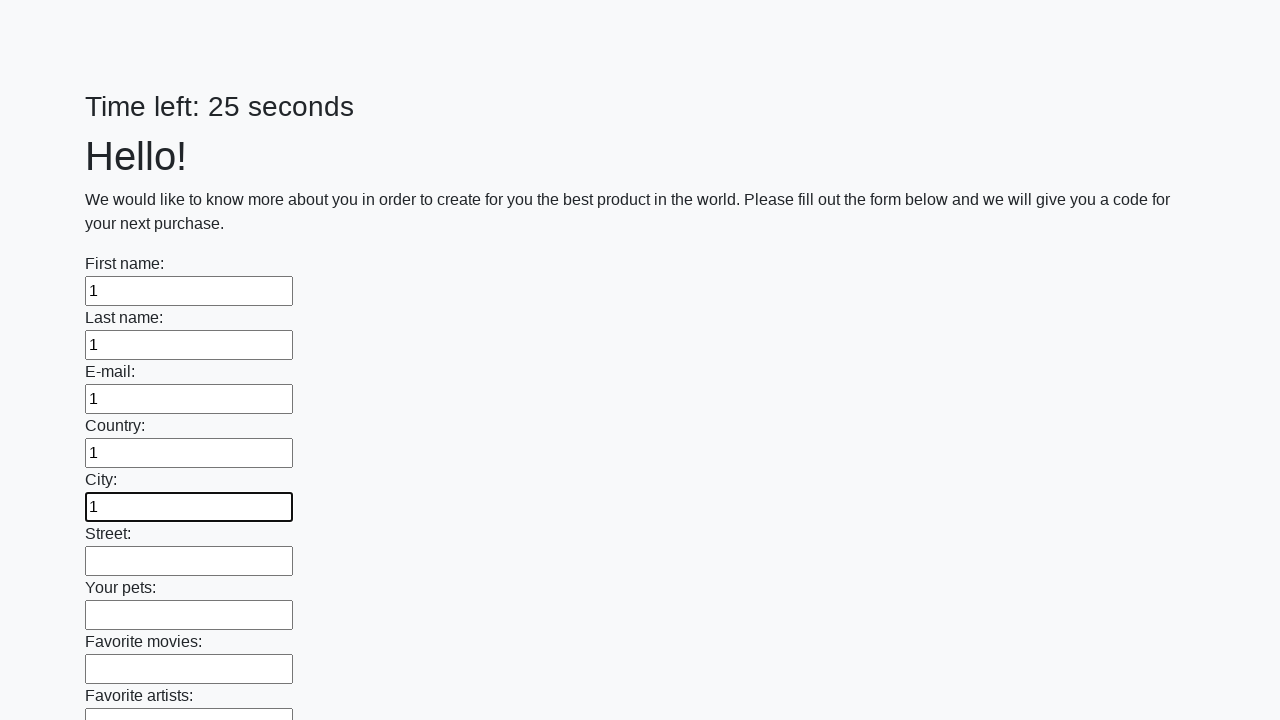

Filled an input field with value '1' on input >> nth=5
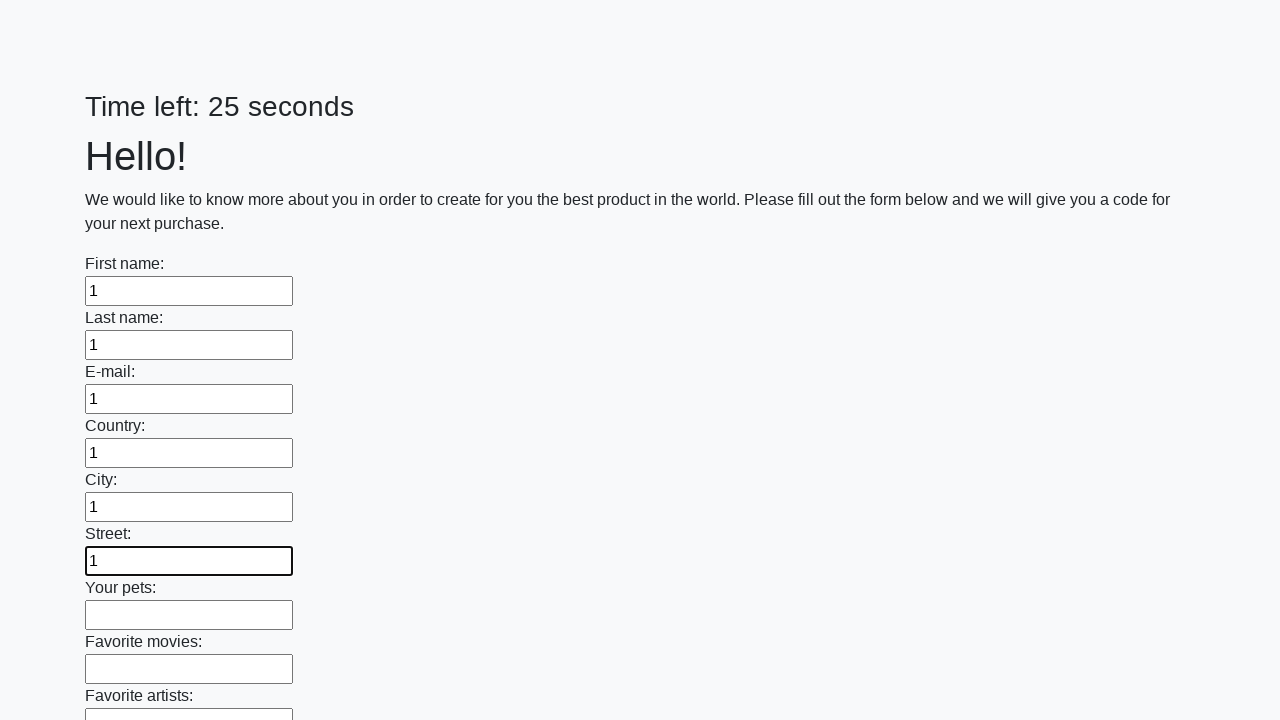

Filled an input field with value '1' on input >> nth=6
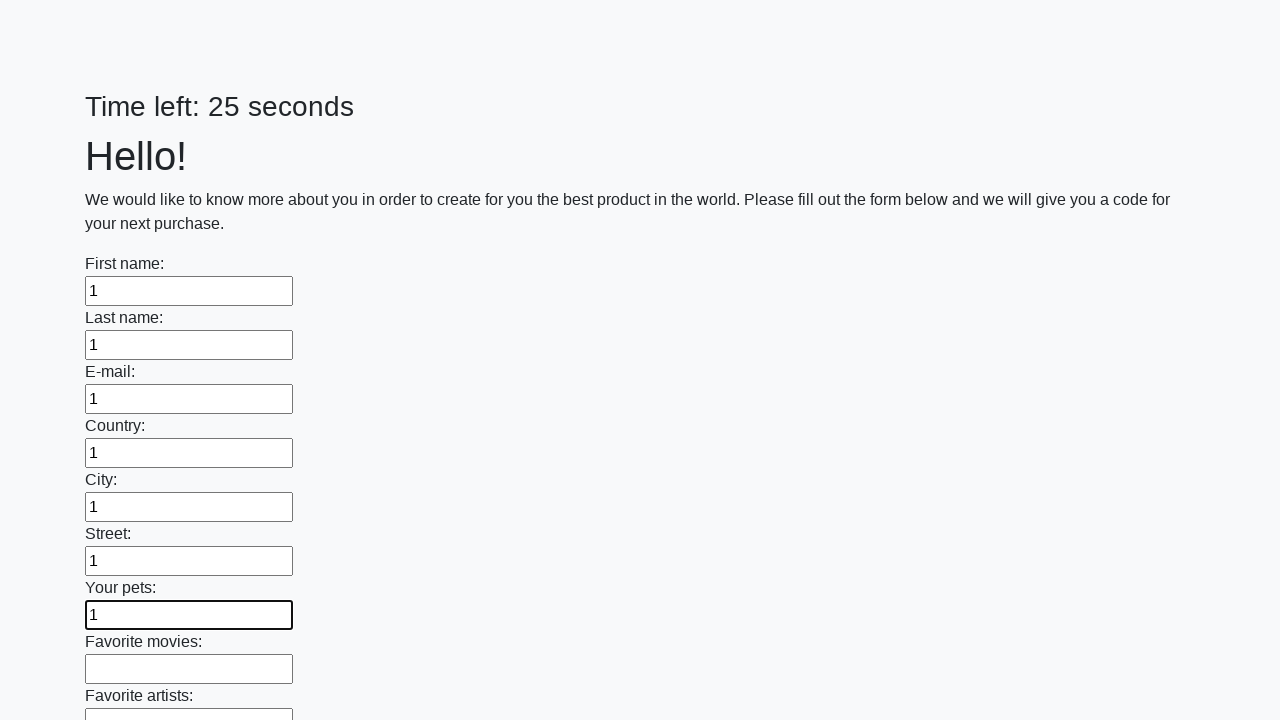

Filled an input field with value '1' on input >> nth=7
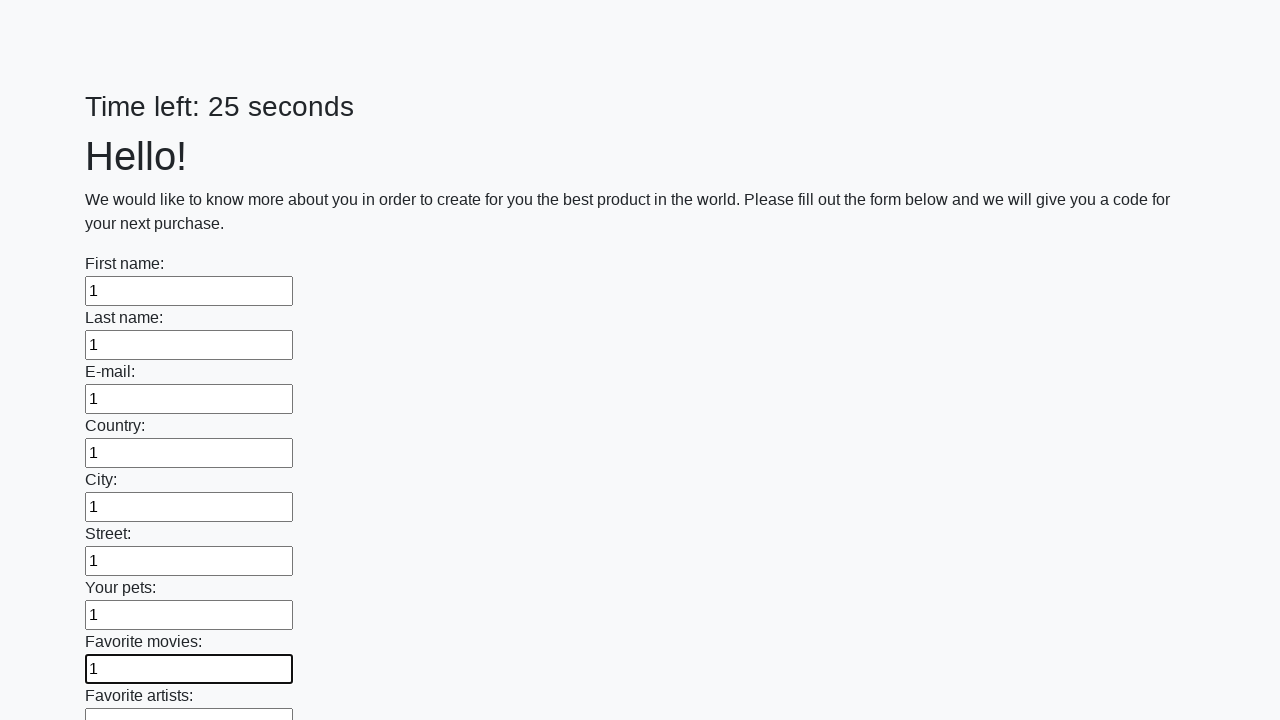

Filled an input field with value '1' on input >> nth=8
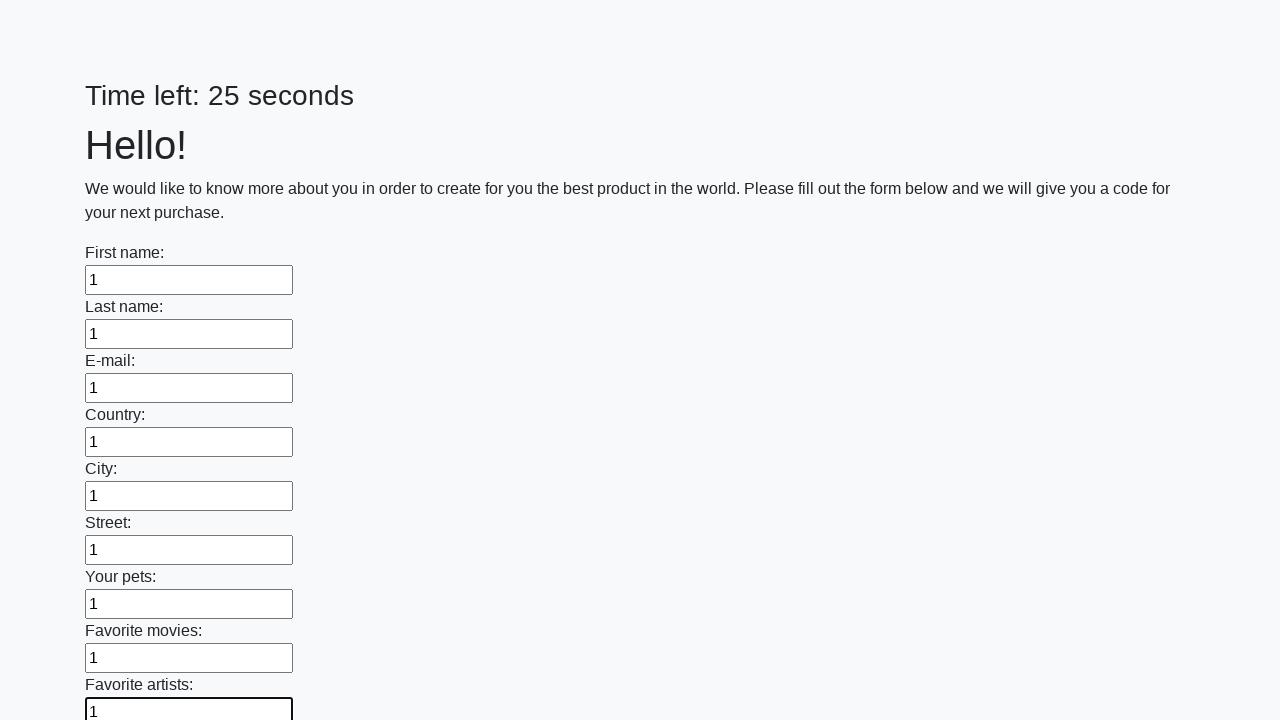

Filled an input field with value '1' on input >> nth=9
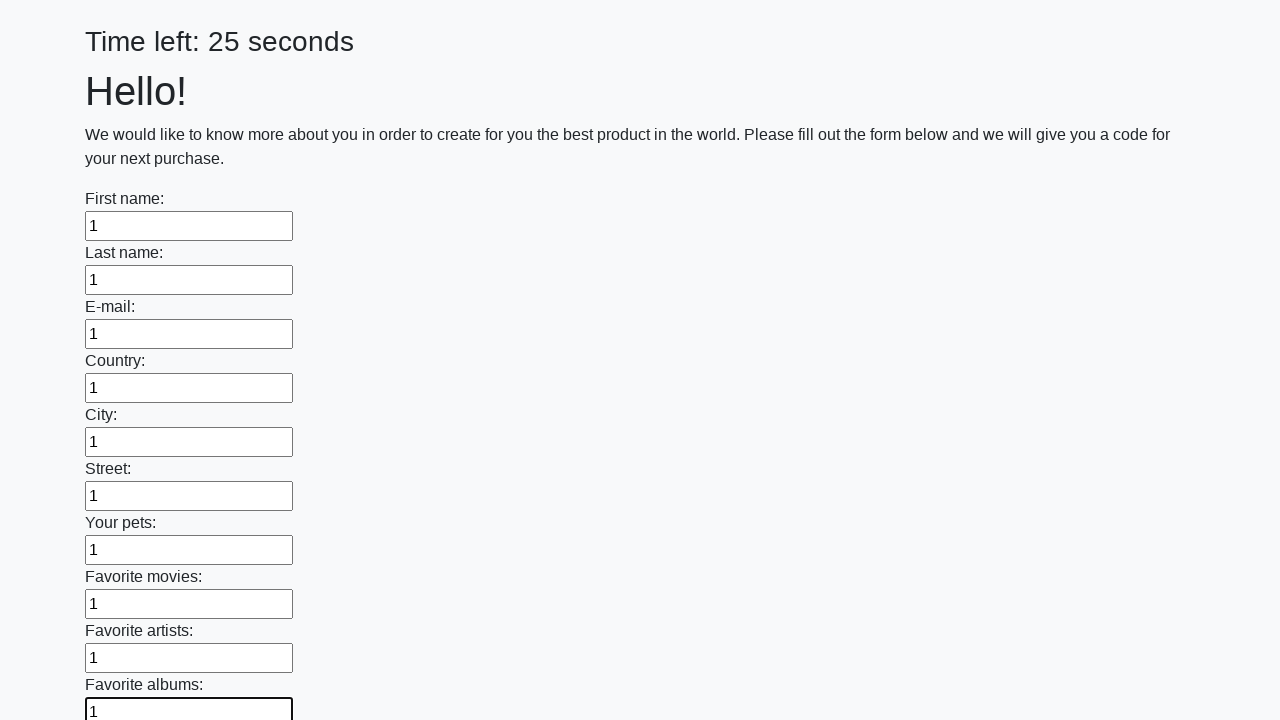

Filled an input field with value '1' on input >> nth=10
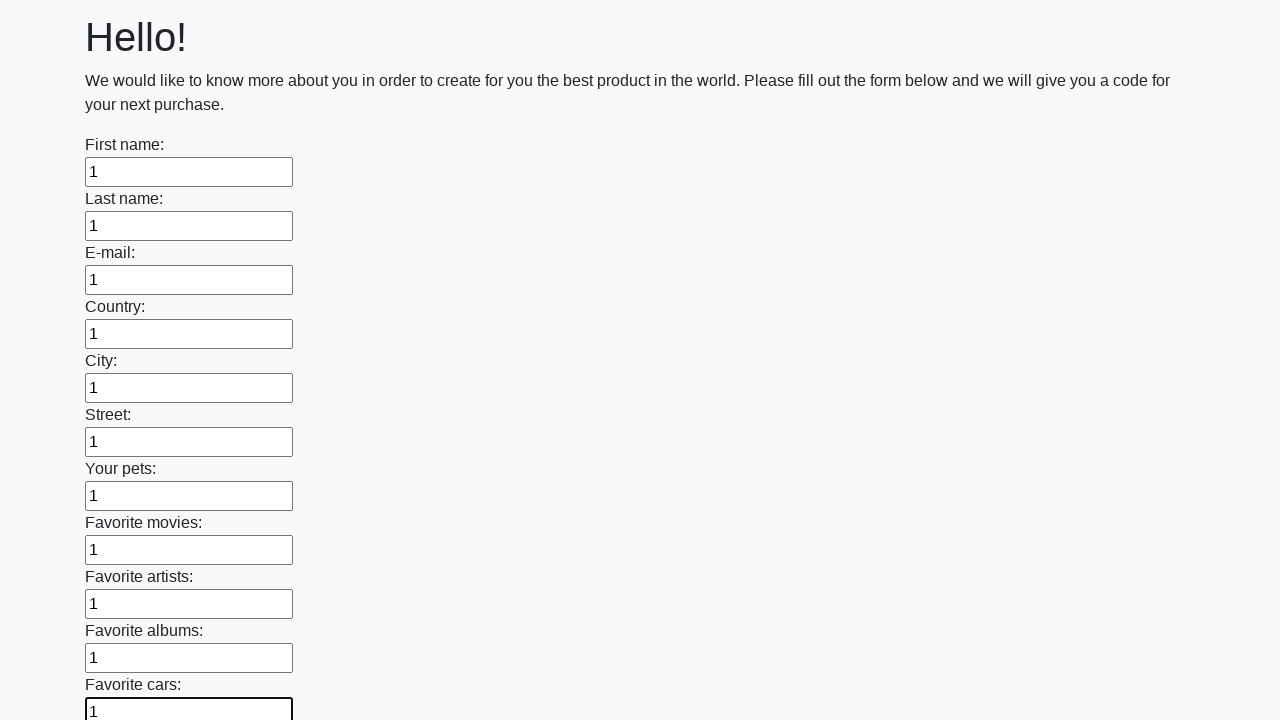

Filled an input field with value '1' on input >> nth=11
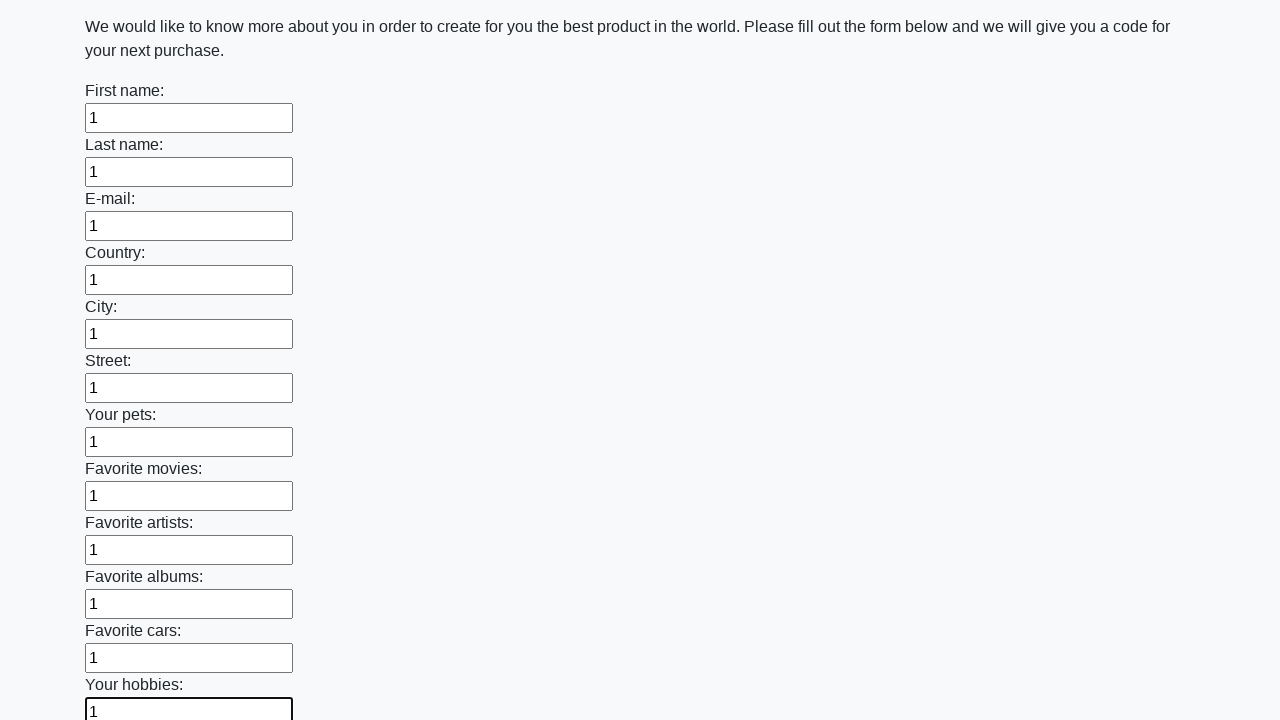

Filled an input field with value '1' on input >> nth=12
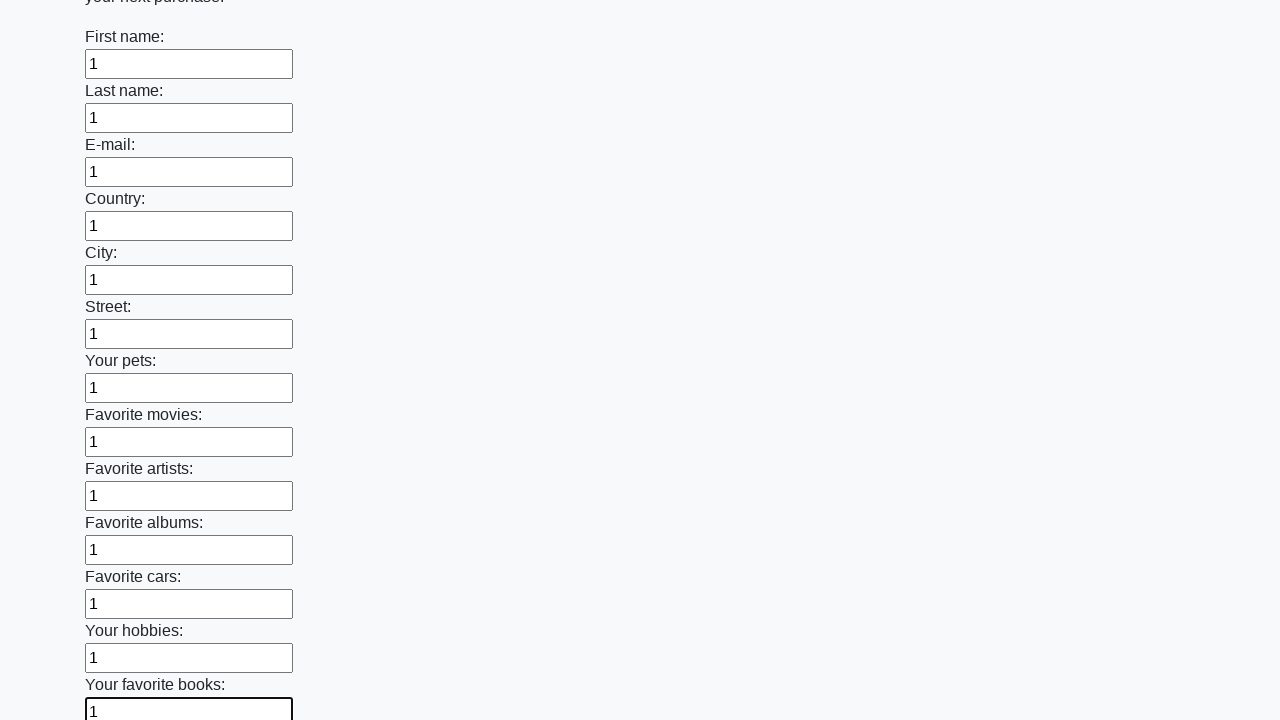

Filled an input field with value '1' on input >> nth=13
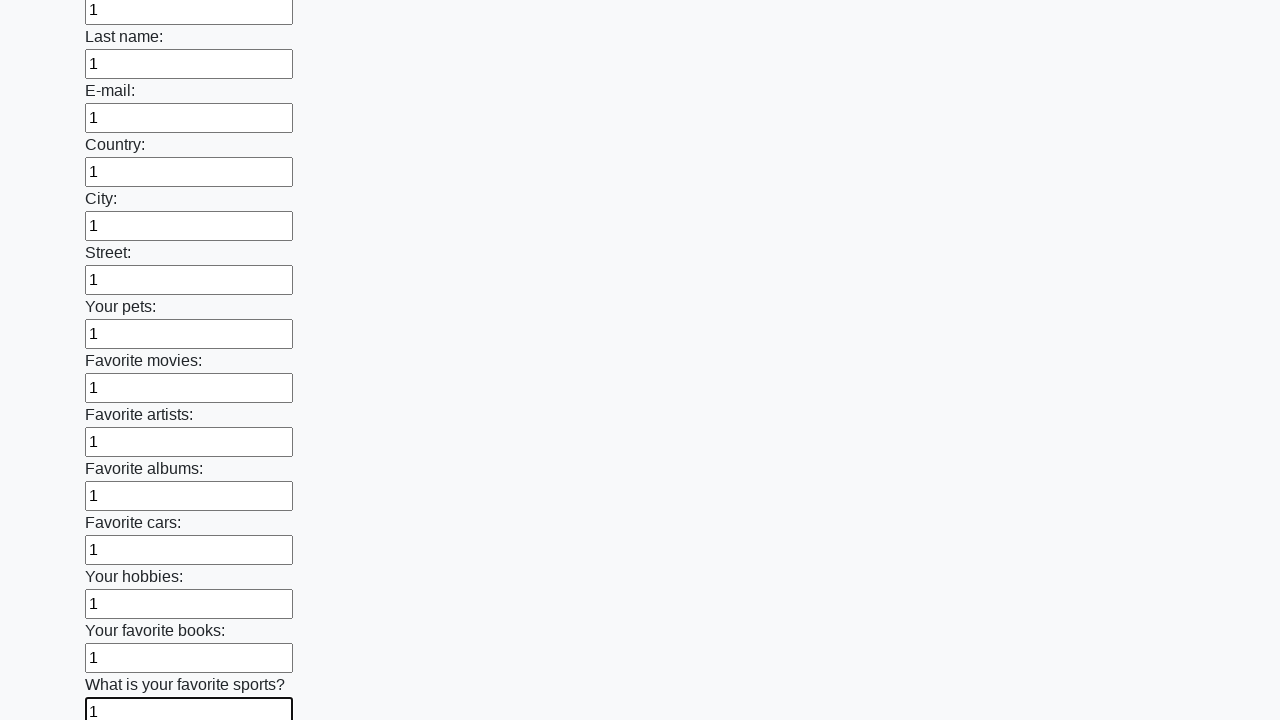

Filled an input field with value '1' on input >> nth=14
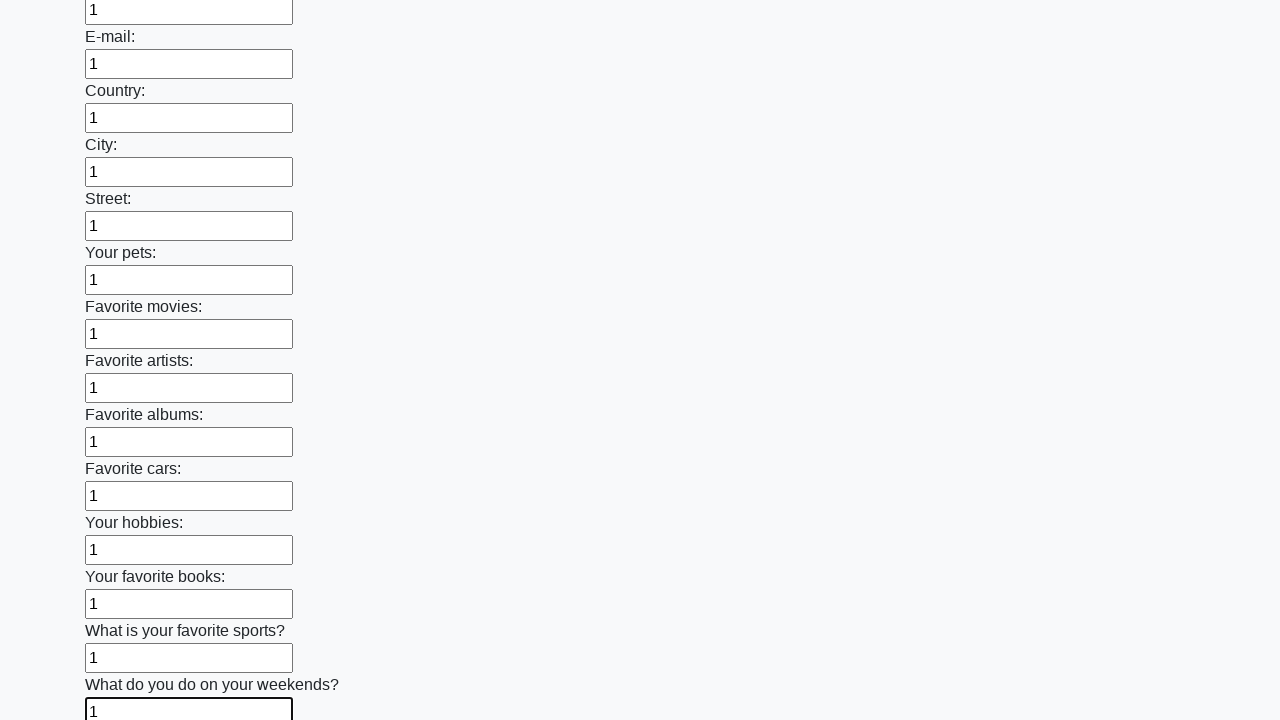

Filled an input field with value '1' on input >> nth=15
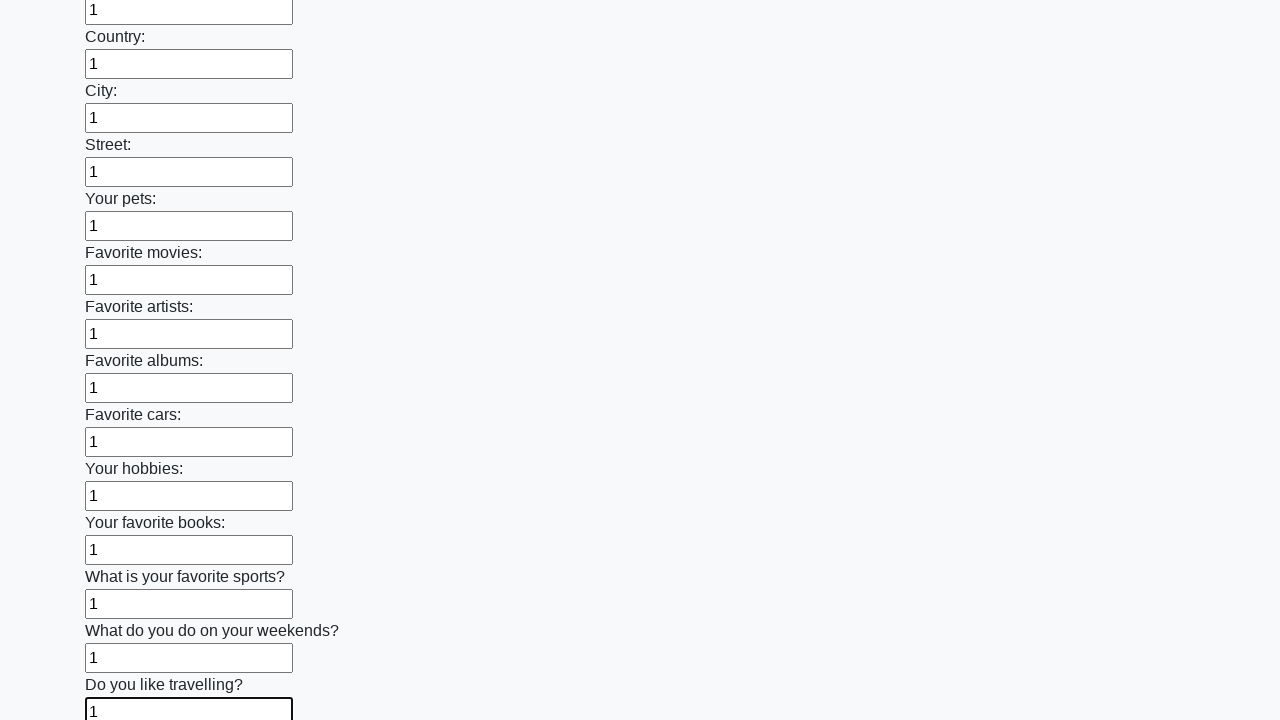

Filled an input field with value '1' on input >> nth=16
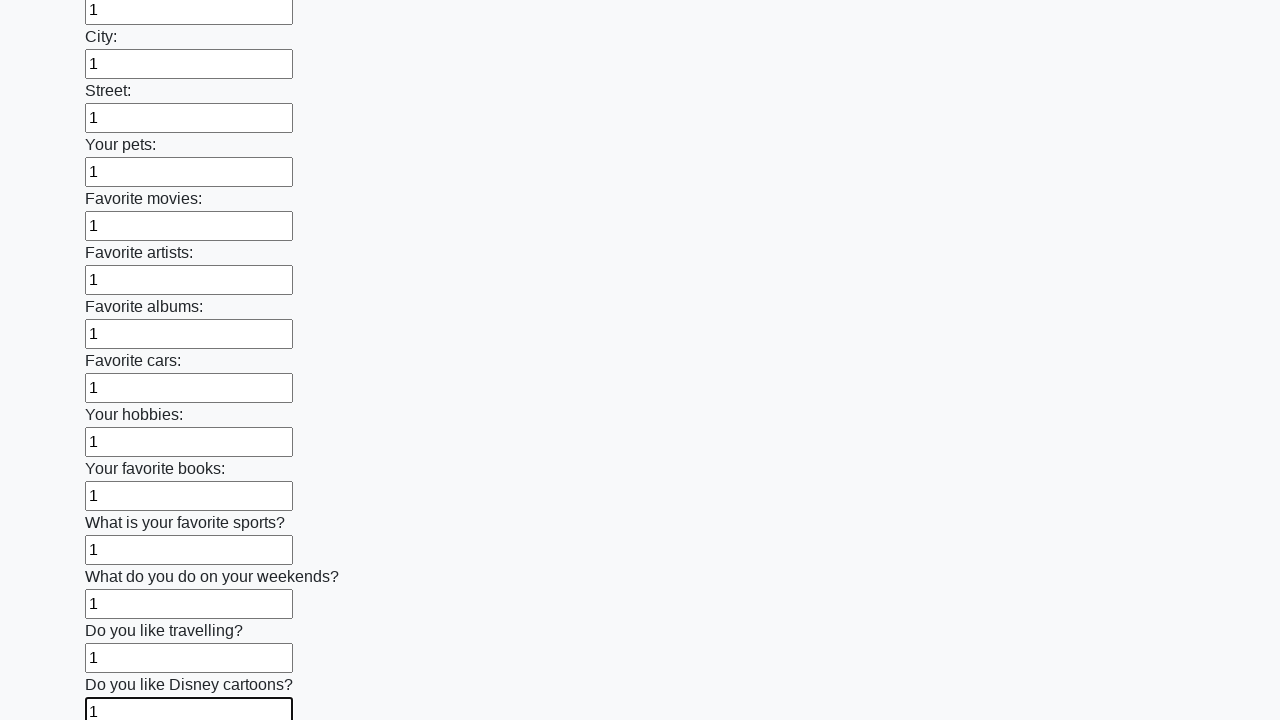

Filled an input field with value '1' on input >> nth=17
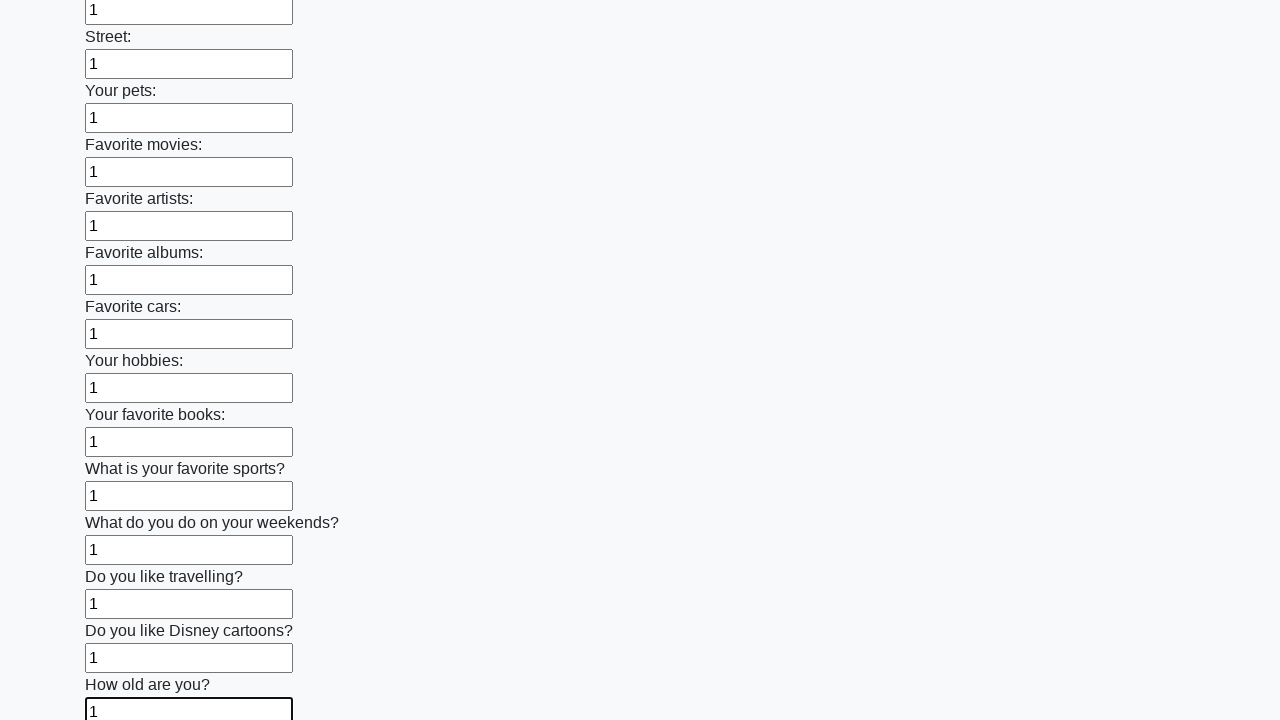

Filled an input field with value '1' on input >> nth=18
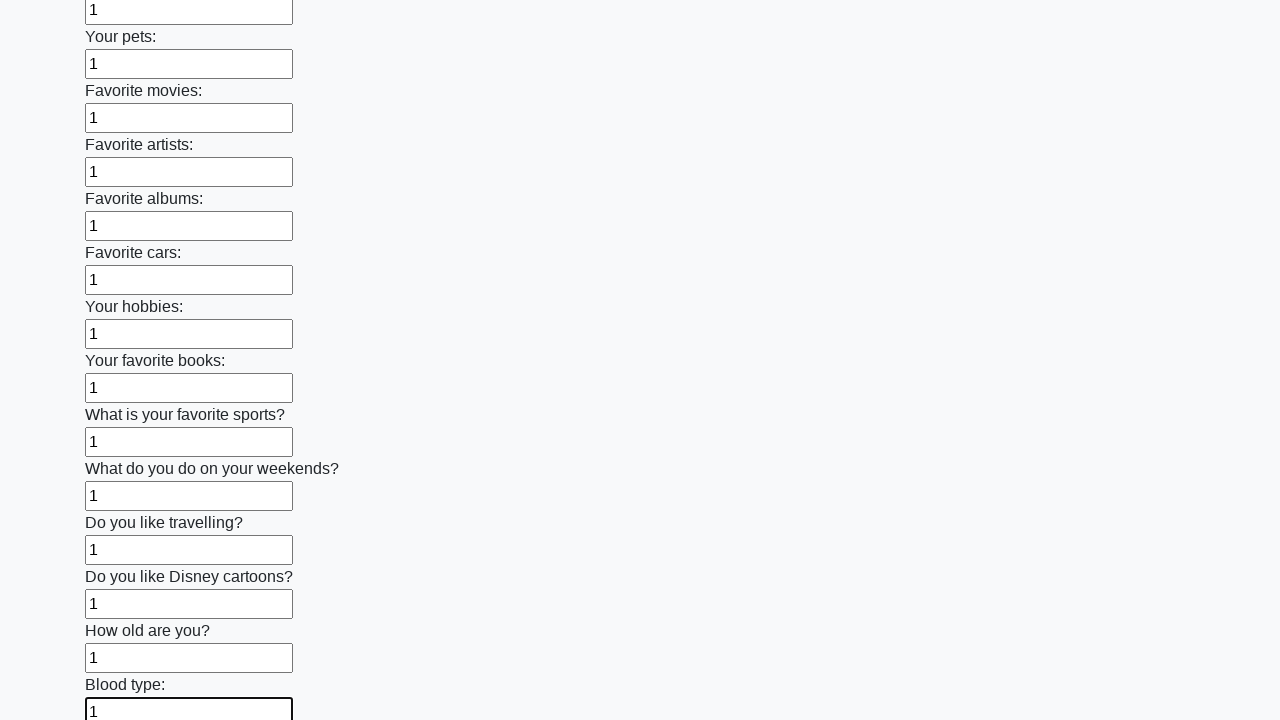

Filled an input field with value '1' on input >> nth=19
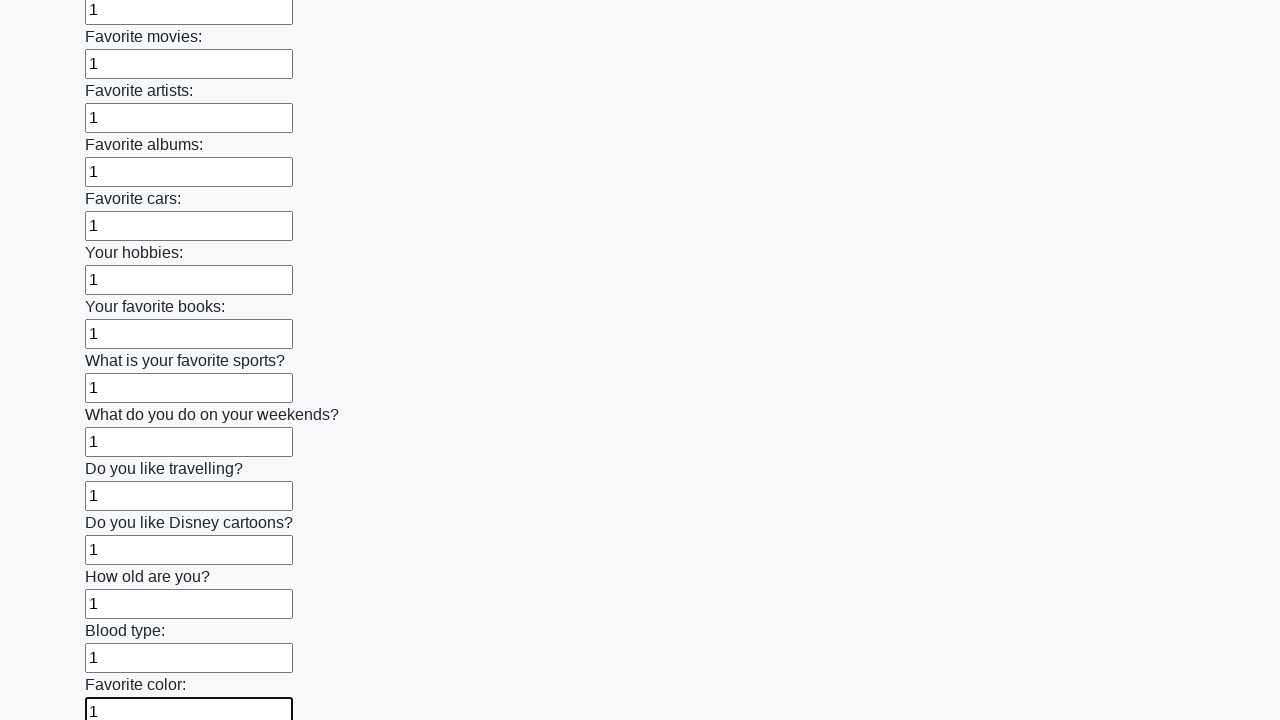

Filled an input field with value '1' on input >> nth=20
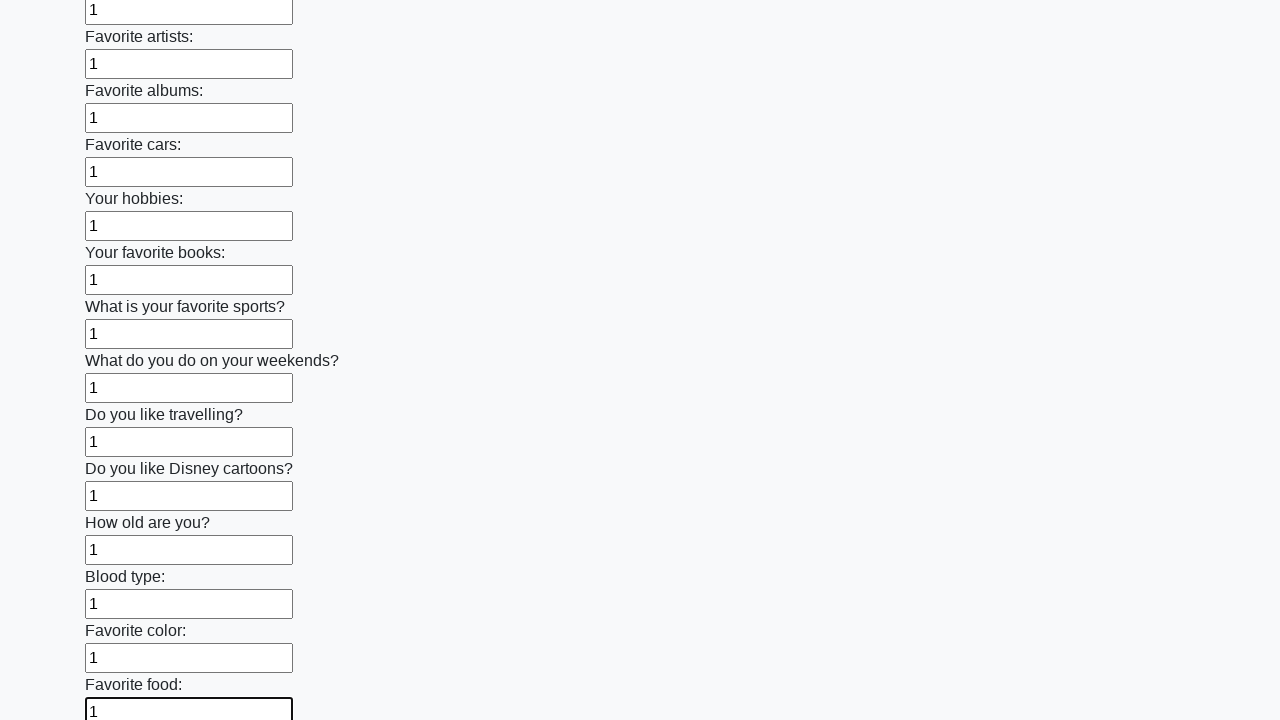

Filled an input field with value '1' on input >> nth=21
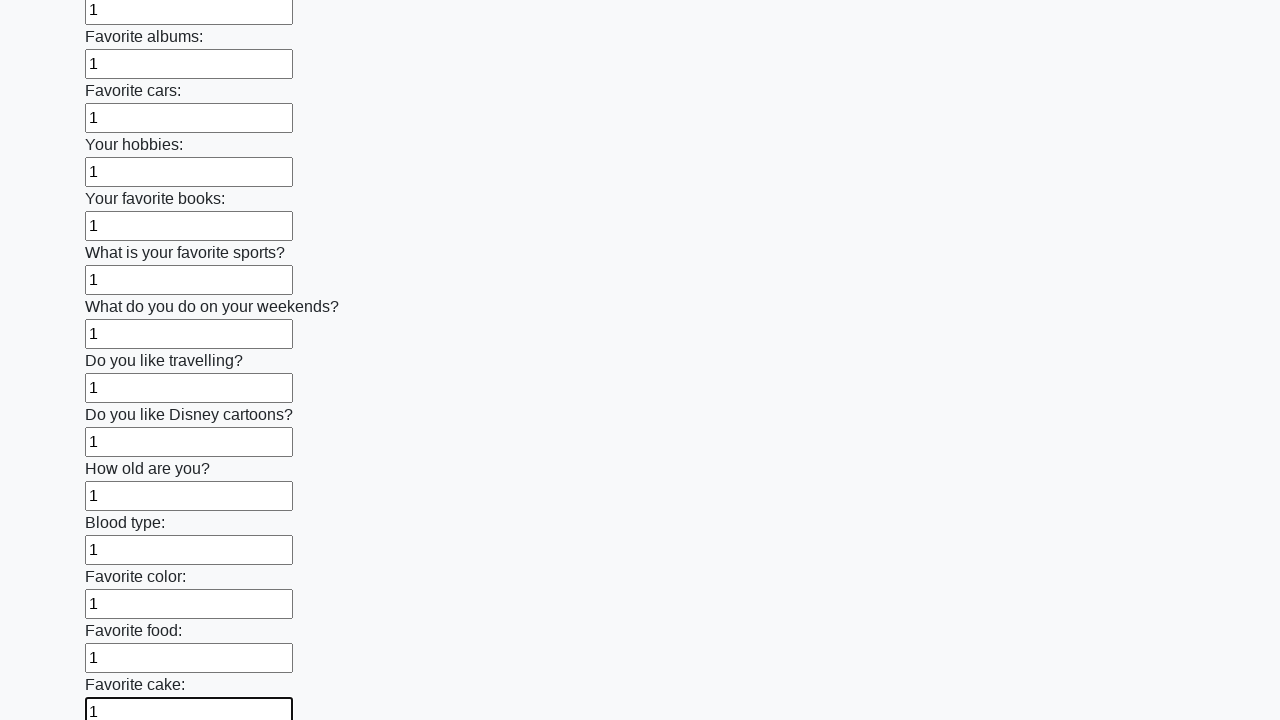

Filled an input field with value '1' on input >> nth=22
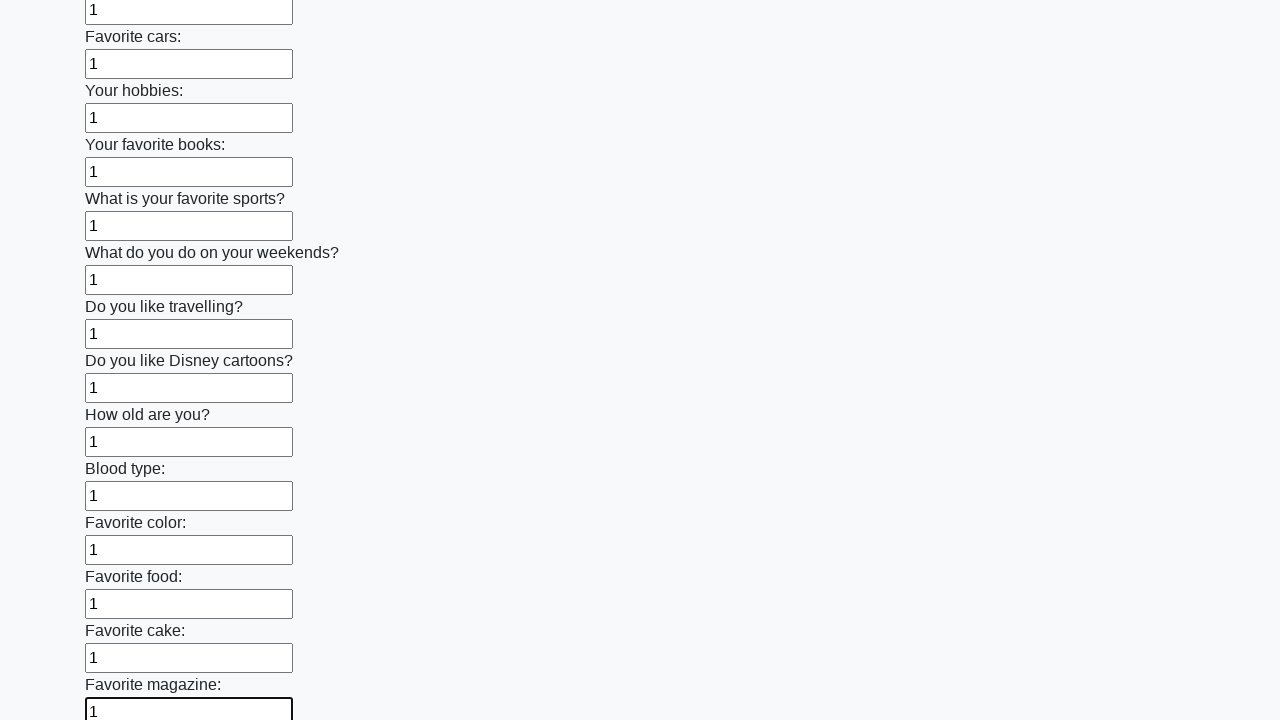

Filled an input field with value '1' on input >> nth=23
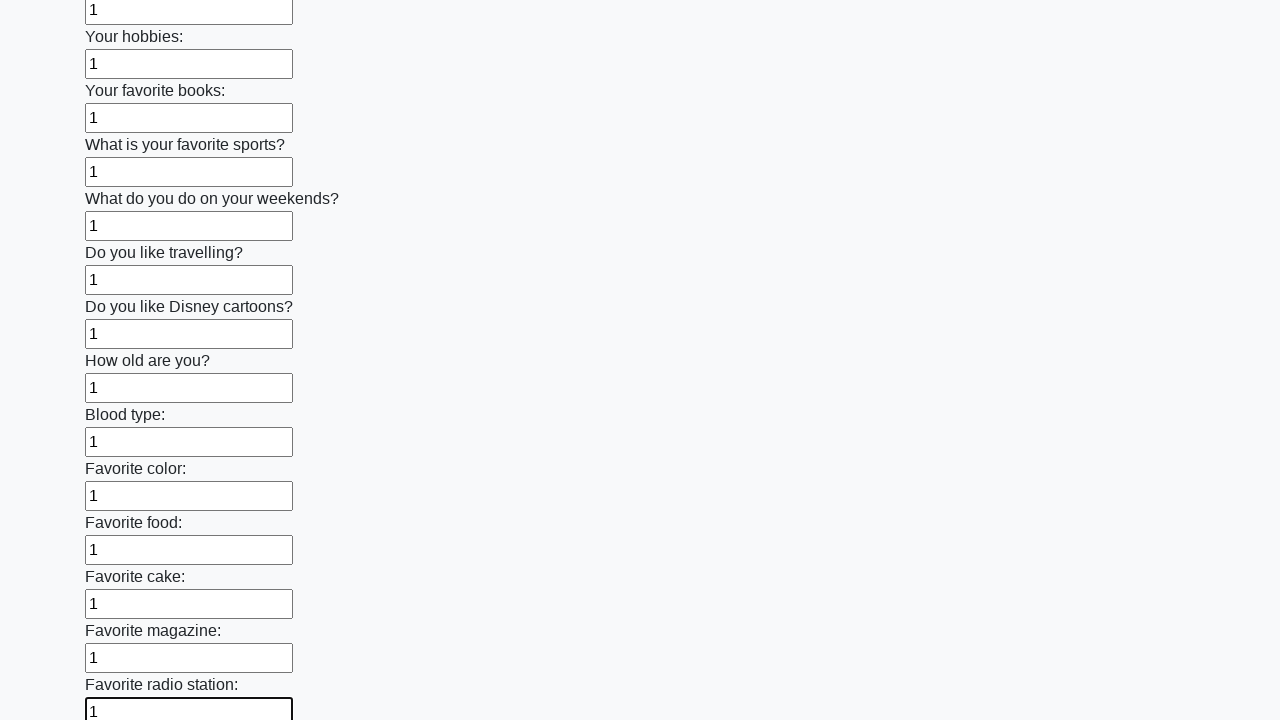

Filled an input field with value '1' on input >> nth=24
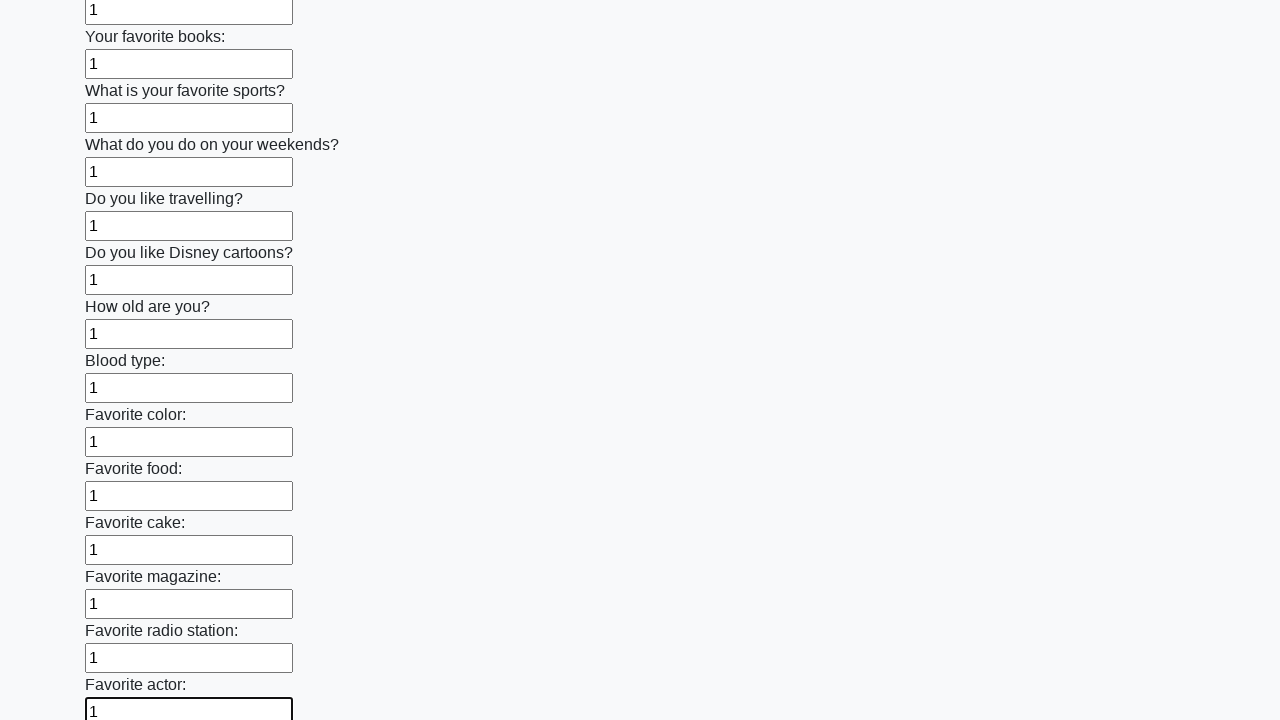

Filled an input field with value '1' on input >> nth=25
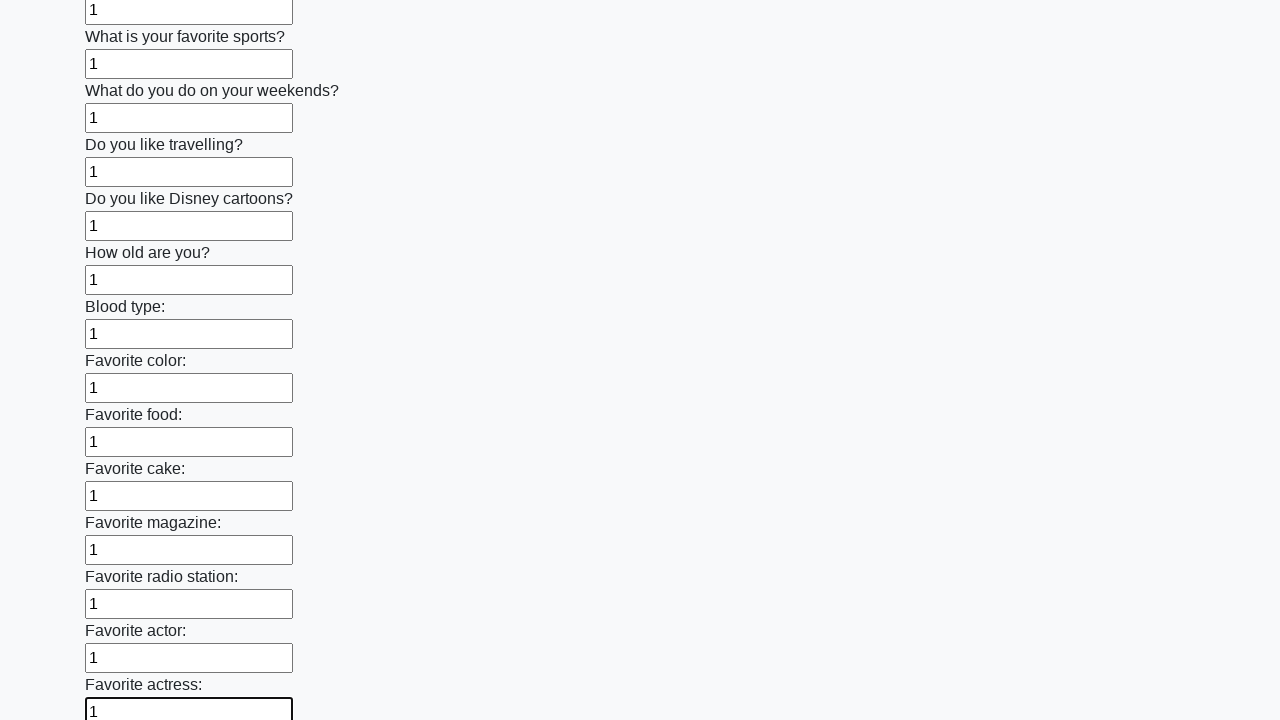

Filled an input field with value '1' on input >> nth=26
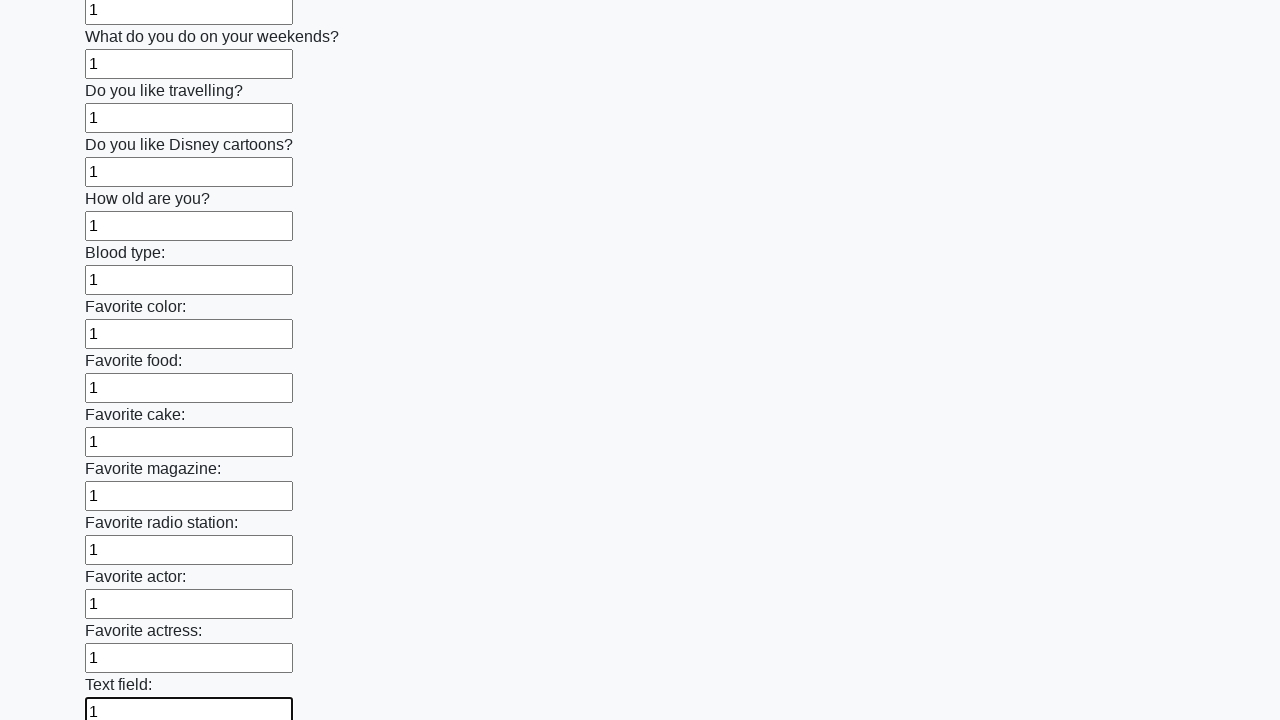

Filled an input field with value '1' on input >> nth=27
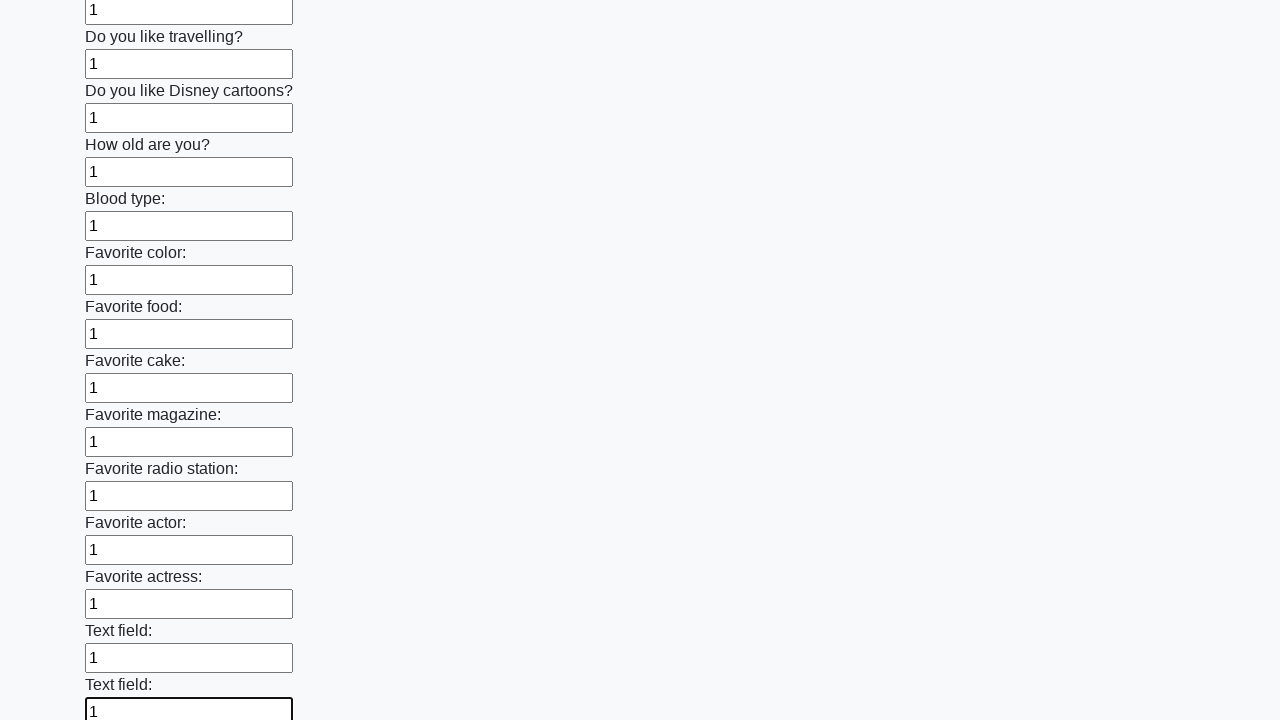

Filled an input field with value '1' on input >> nth=28
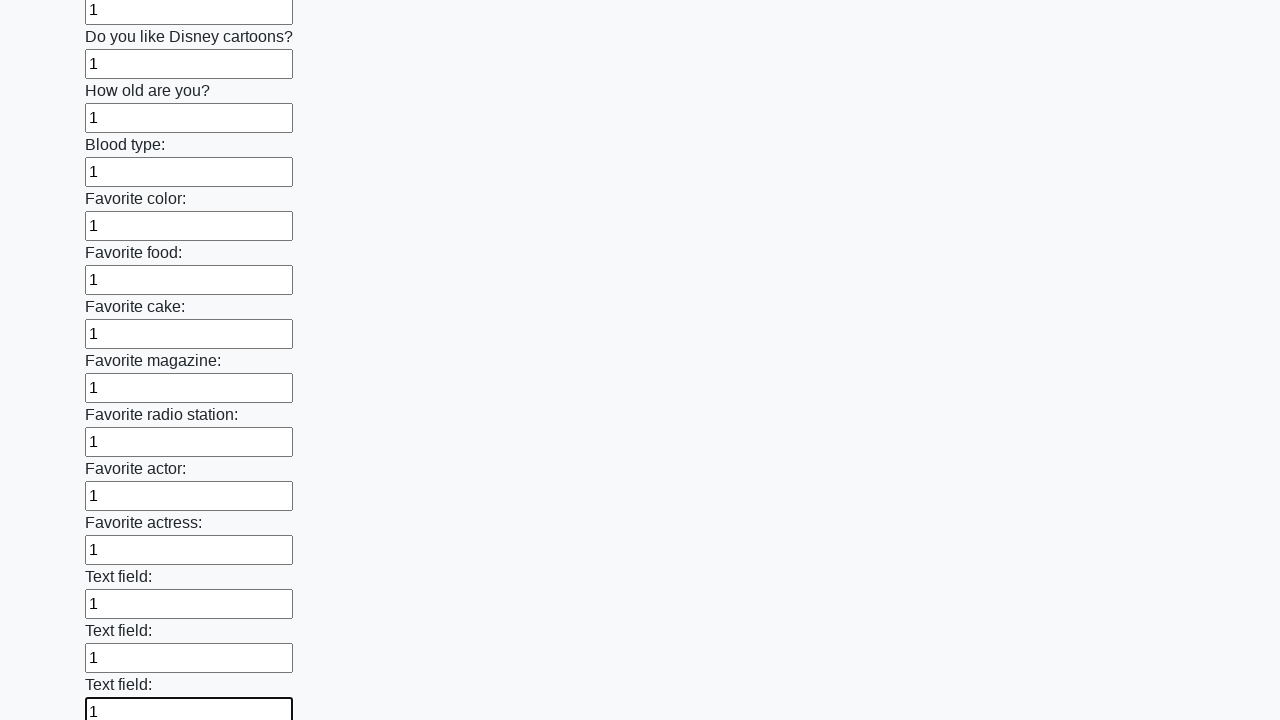

Filled an input field with value '1' on input >> nth=29
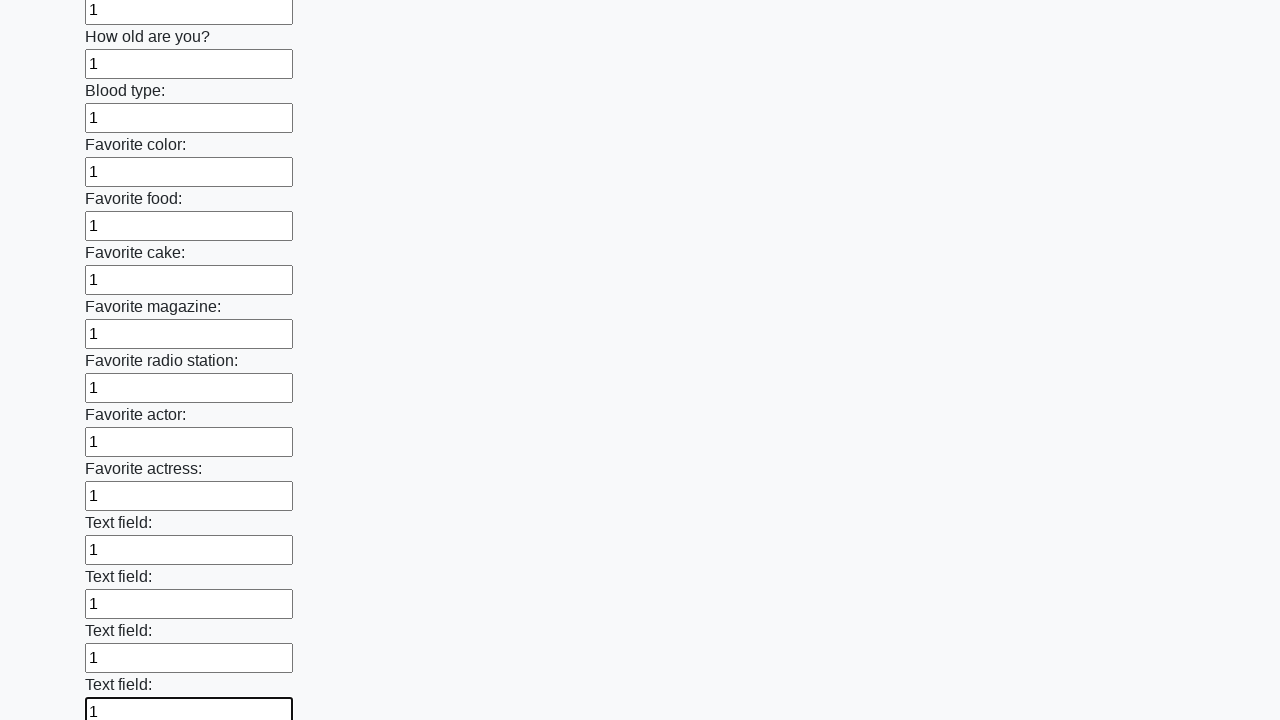

Filled an input field with value '1' on input >> nth=30
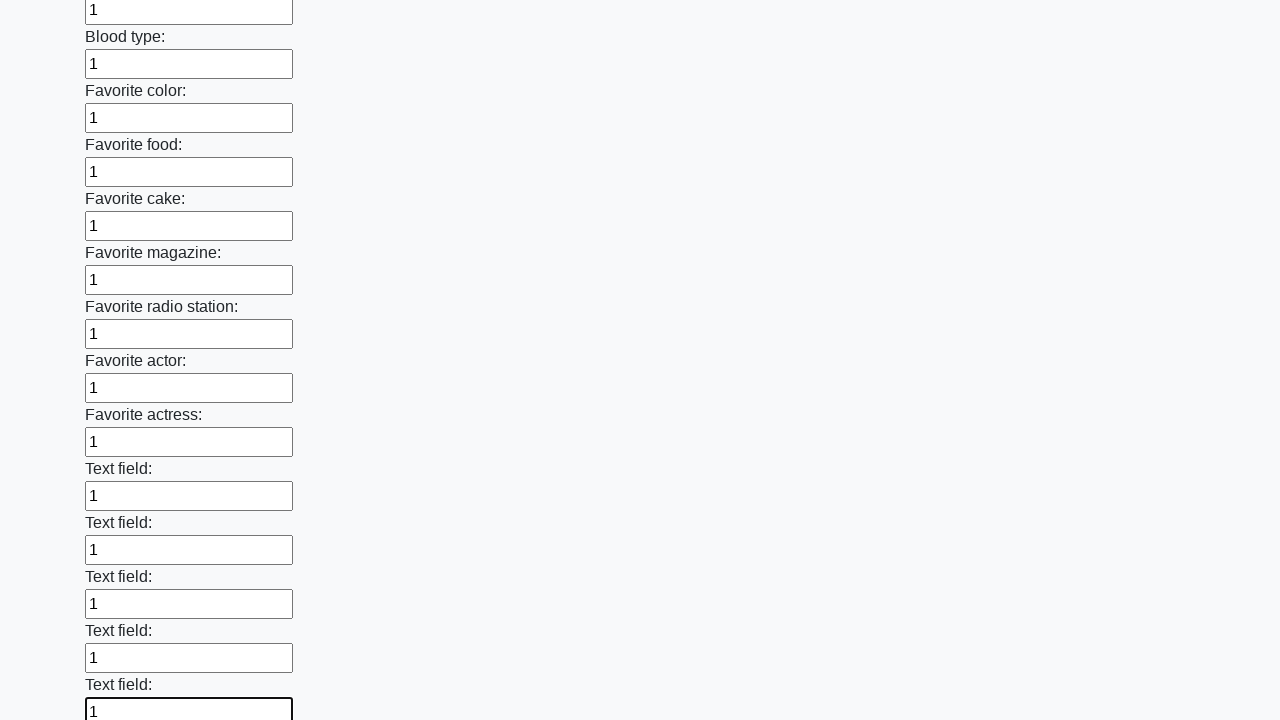

Filled an input field with value '1' on input >> nth=31
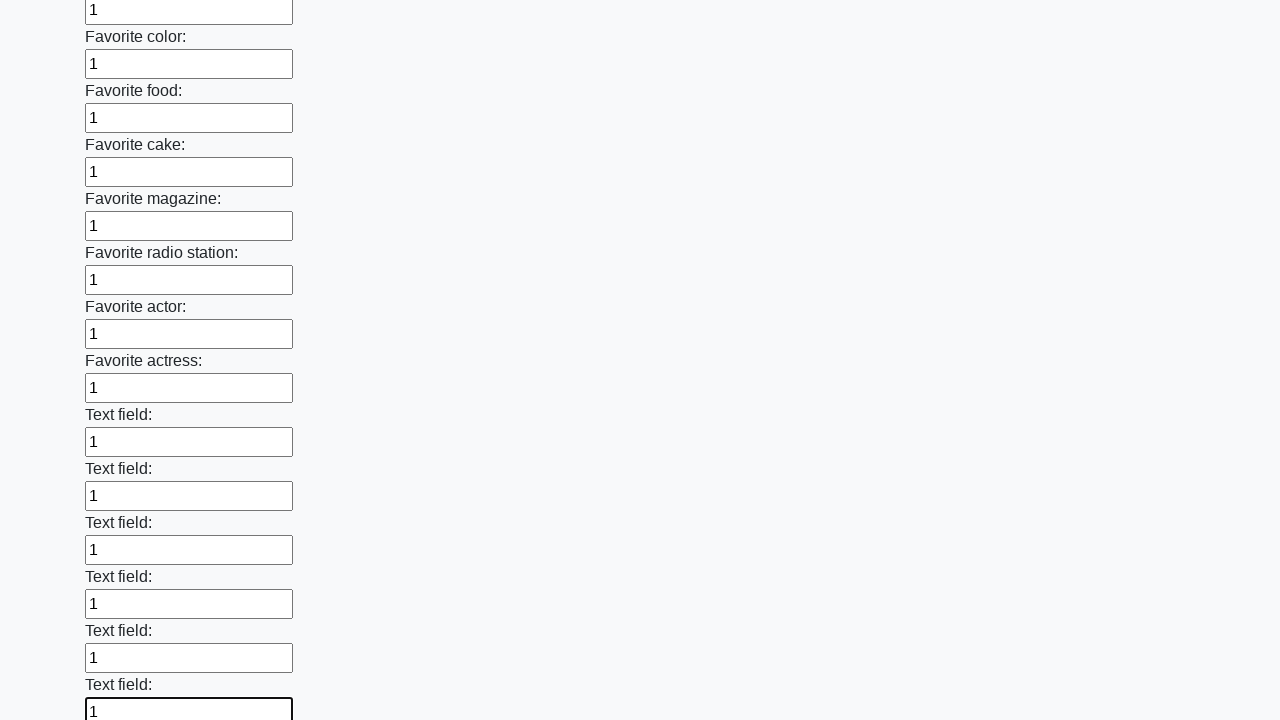

Filled an input field with value '1' on input >> nth=32
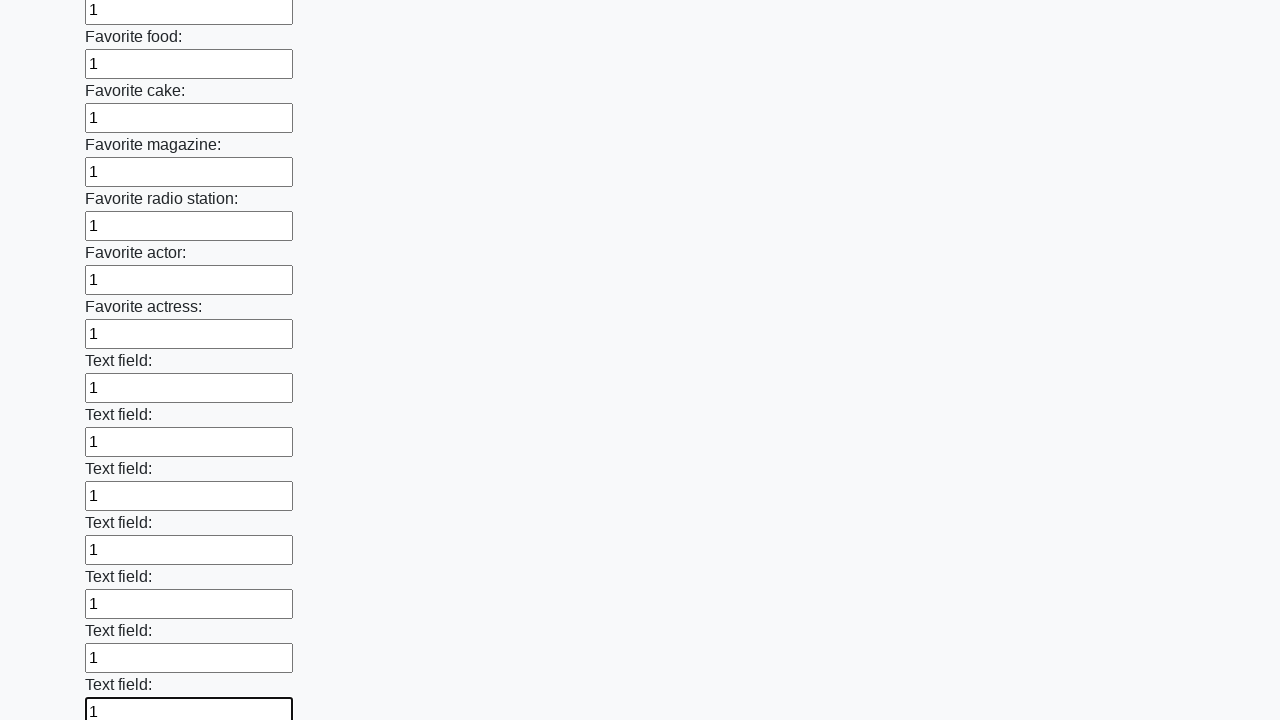

Filled an input field with value '1' on input >> nth=33
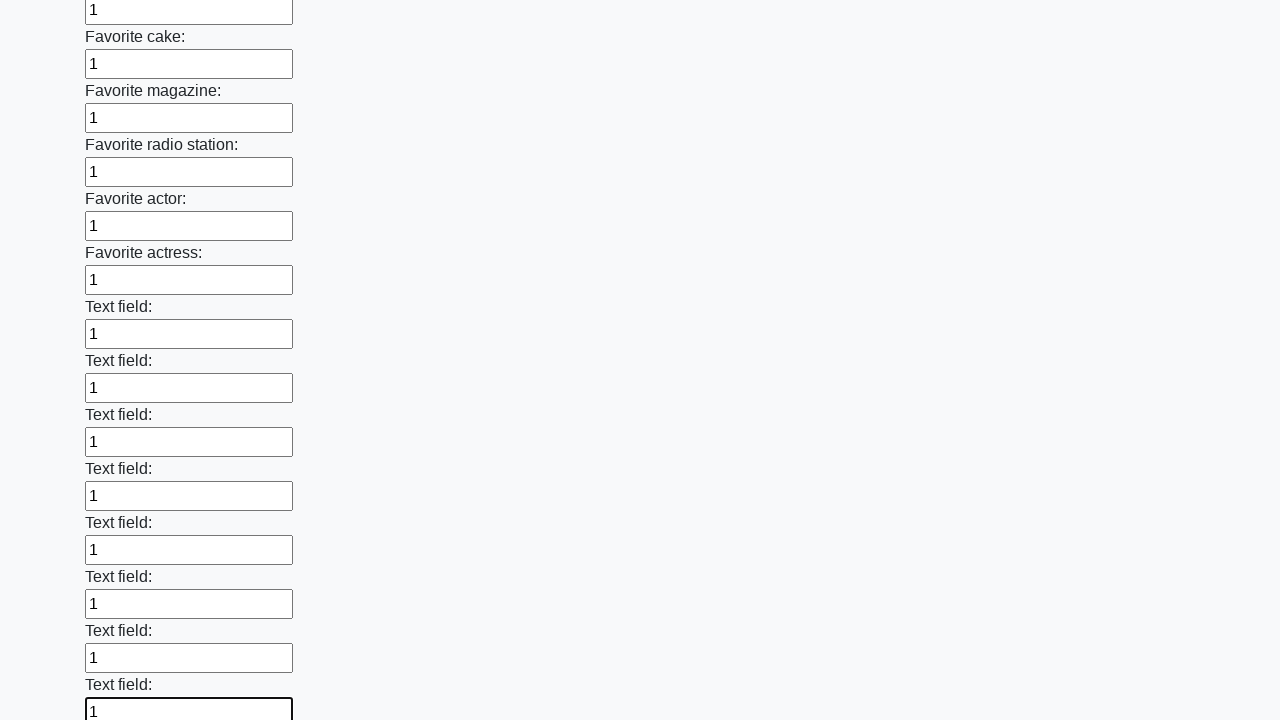

Filled an input field with value '1' on input >> nth=34
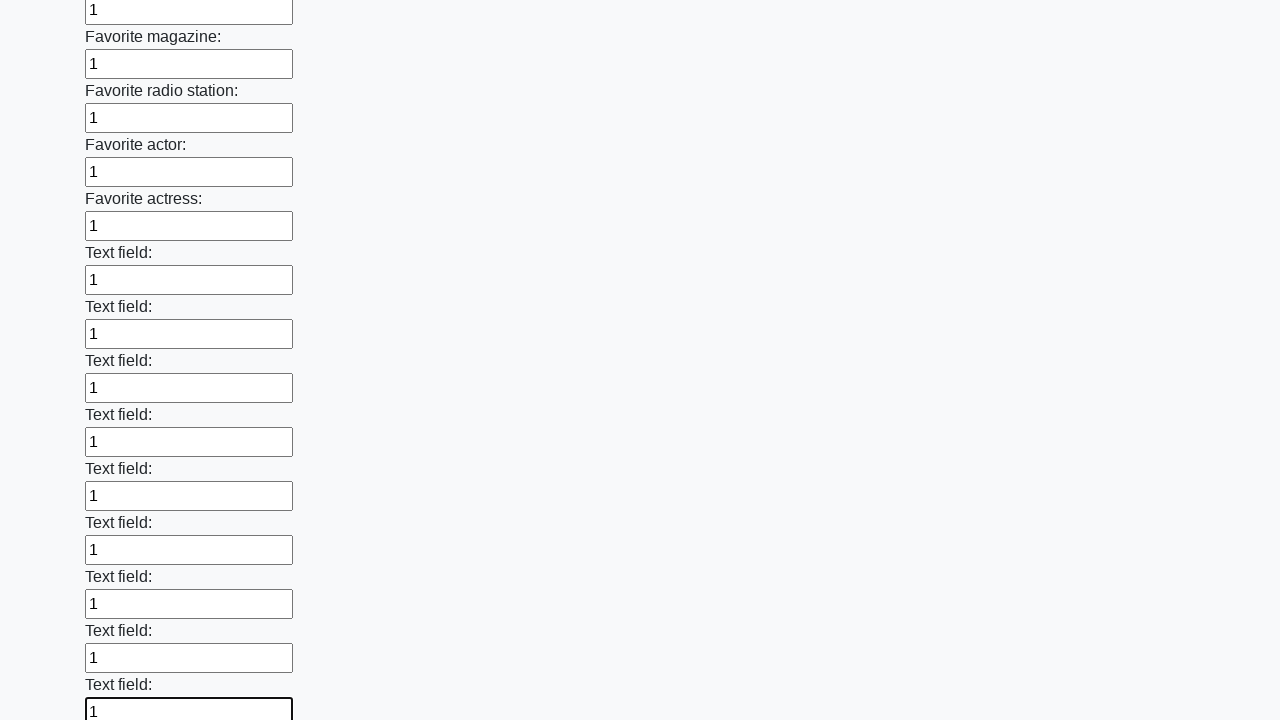

Filled an input field with value '1' on input >> nth=35
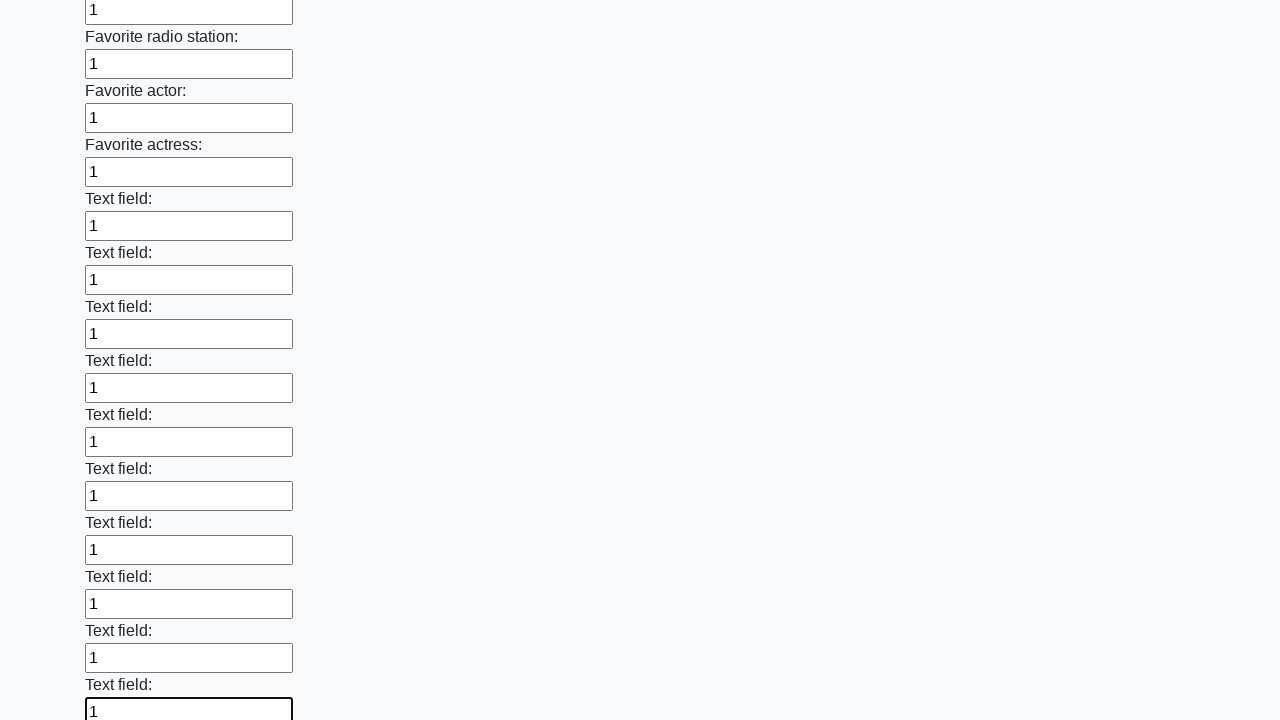

Filled an input field with value '1' on input >> nth=36
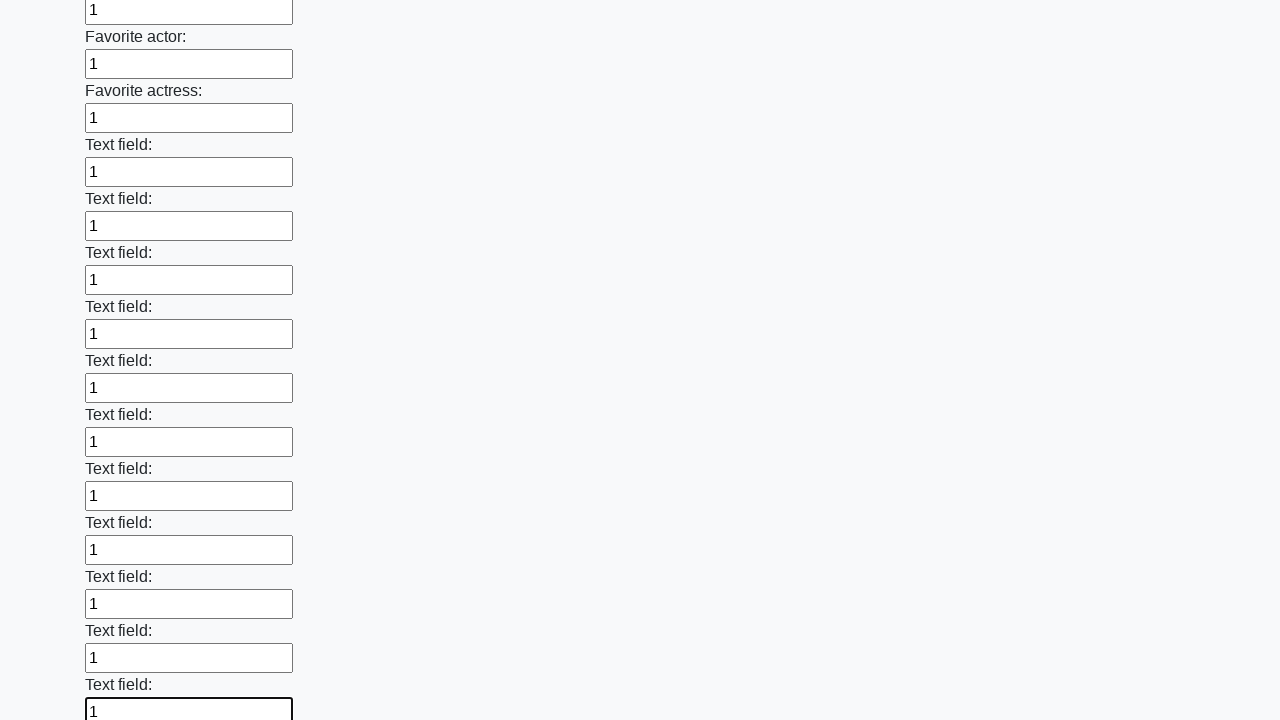

Filled an input field with value '1' on input >> nth=37
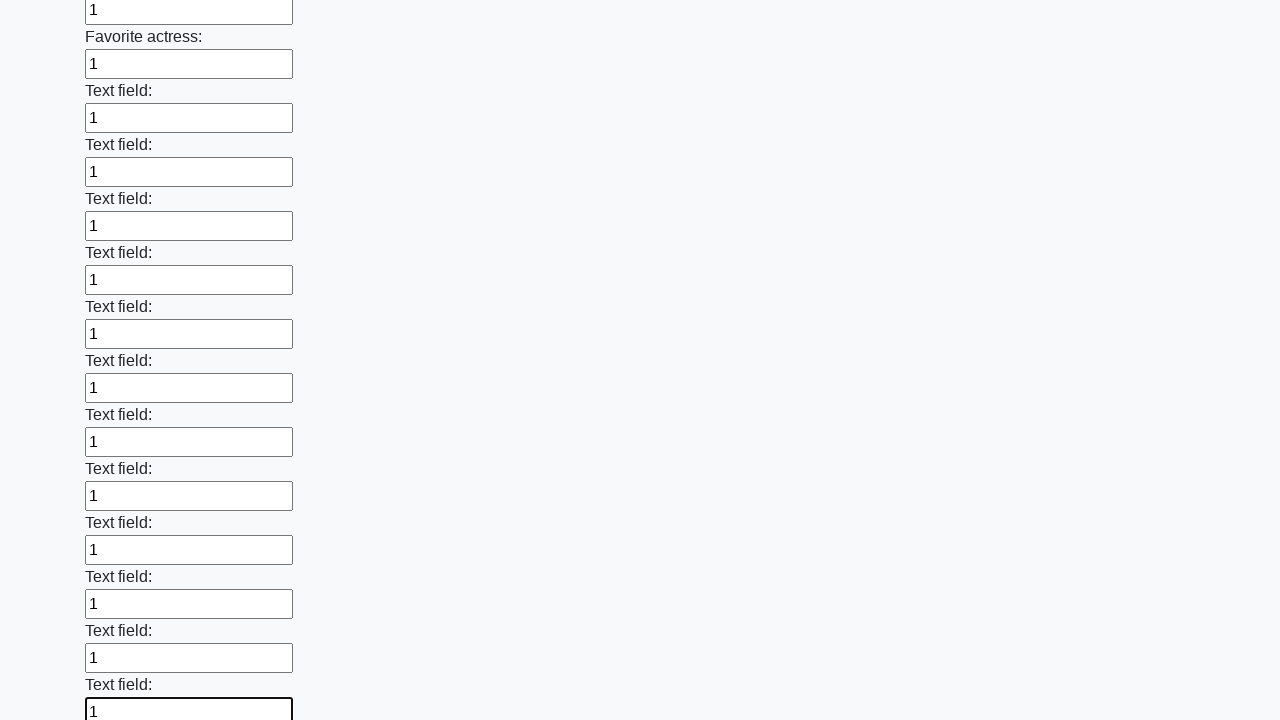

Filled an input field with value '1' on input >> nth=38
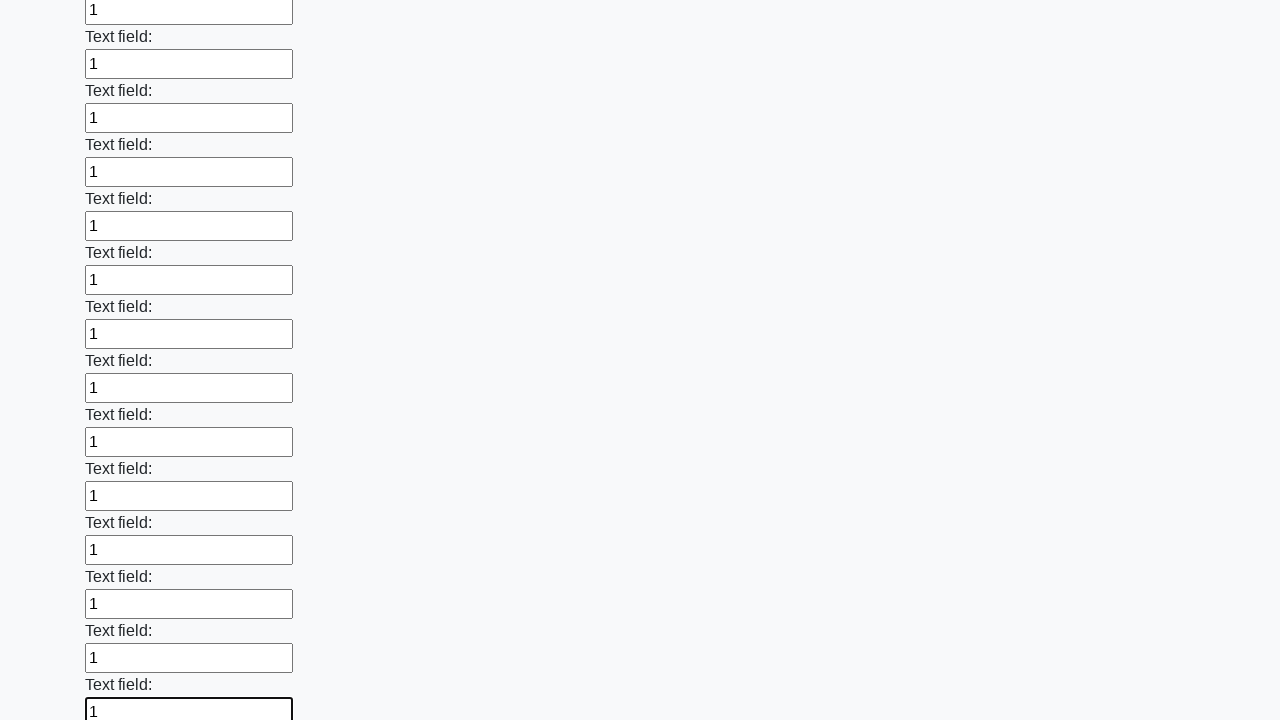

Filled an input field with value '1' on input >> nth=39
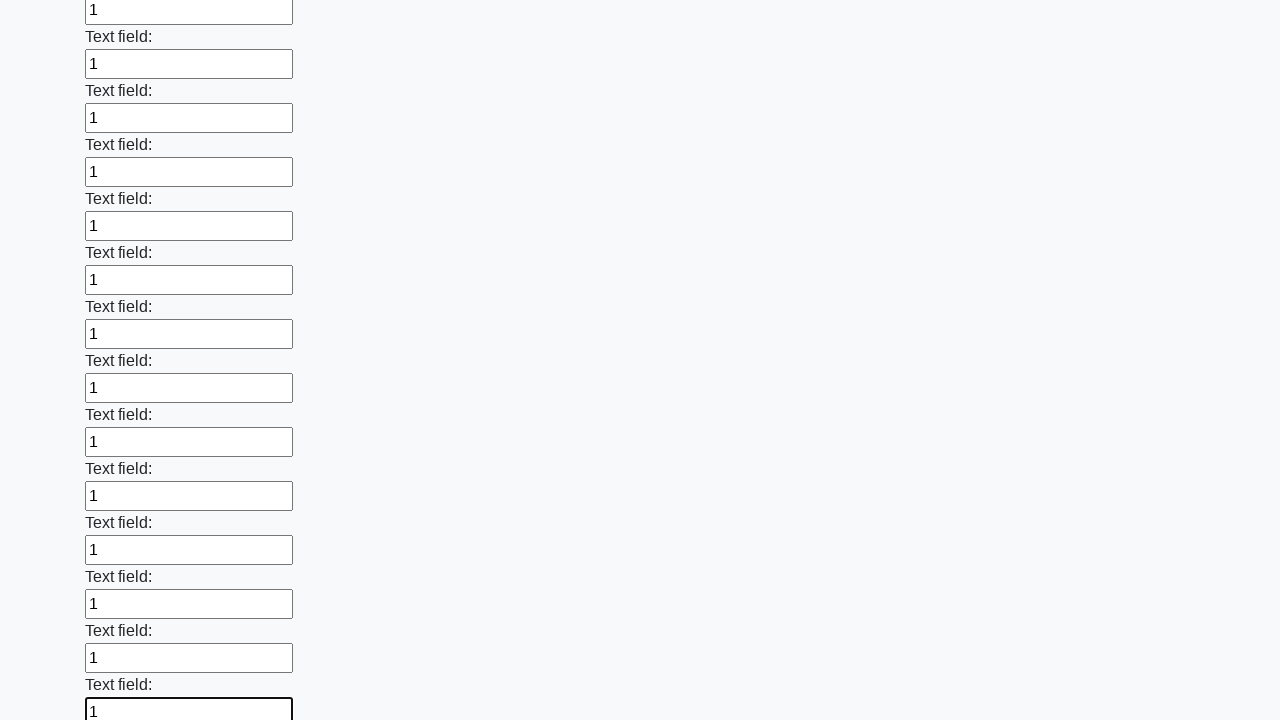

Filled an input field with value '1' on input >> nth=40
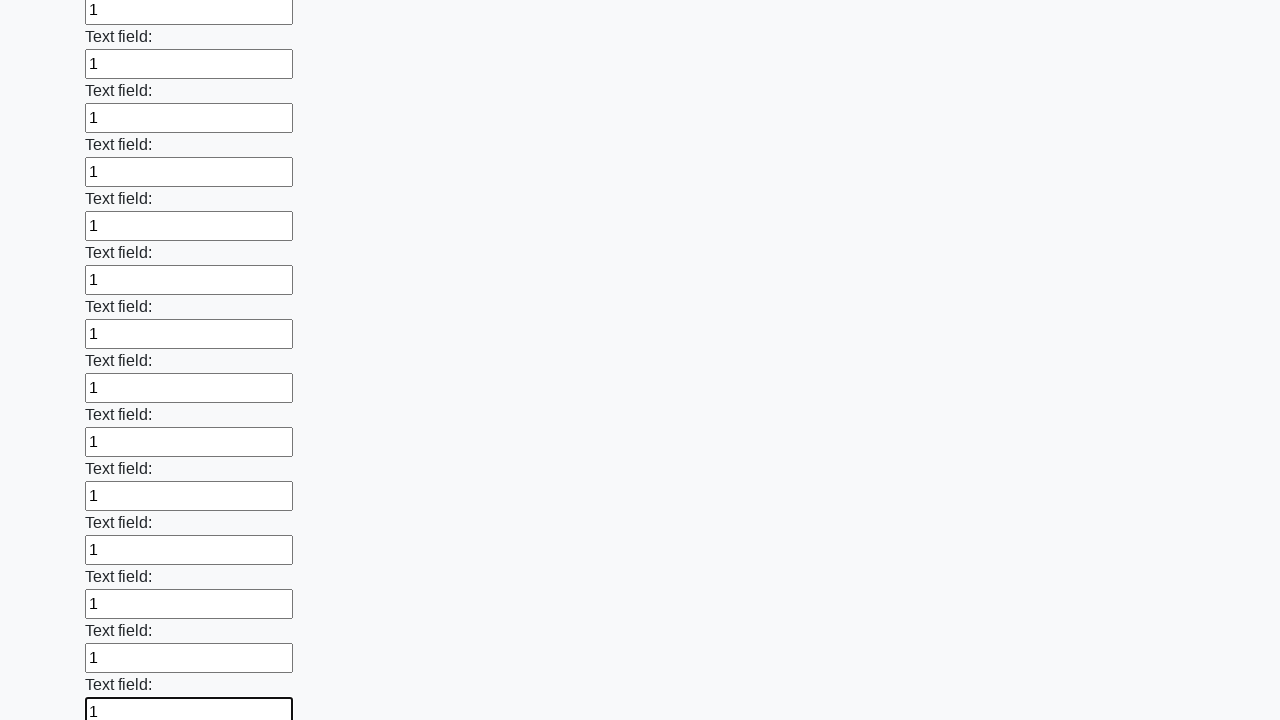

Filled an input field with value '1' on input >> nth=41
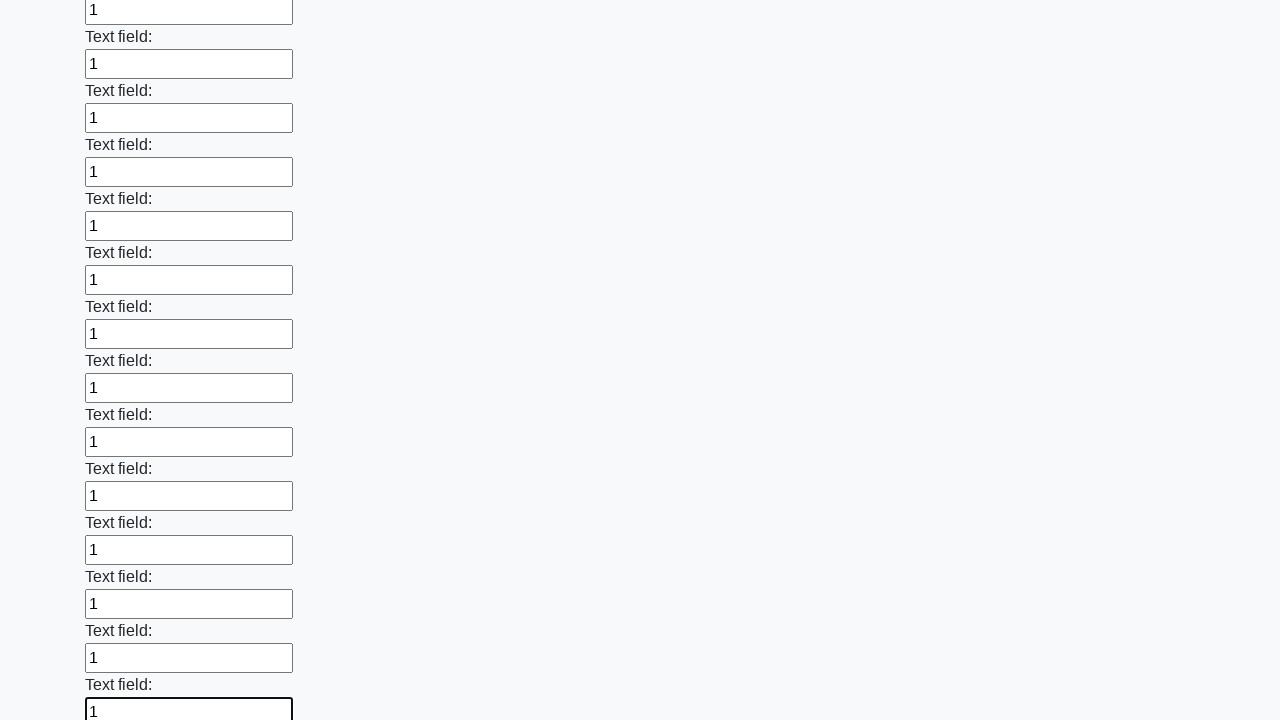

Filled an input field with value '1' on input >> nth=42
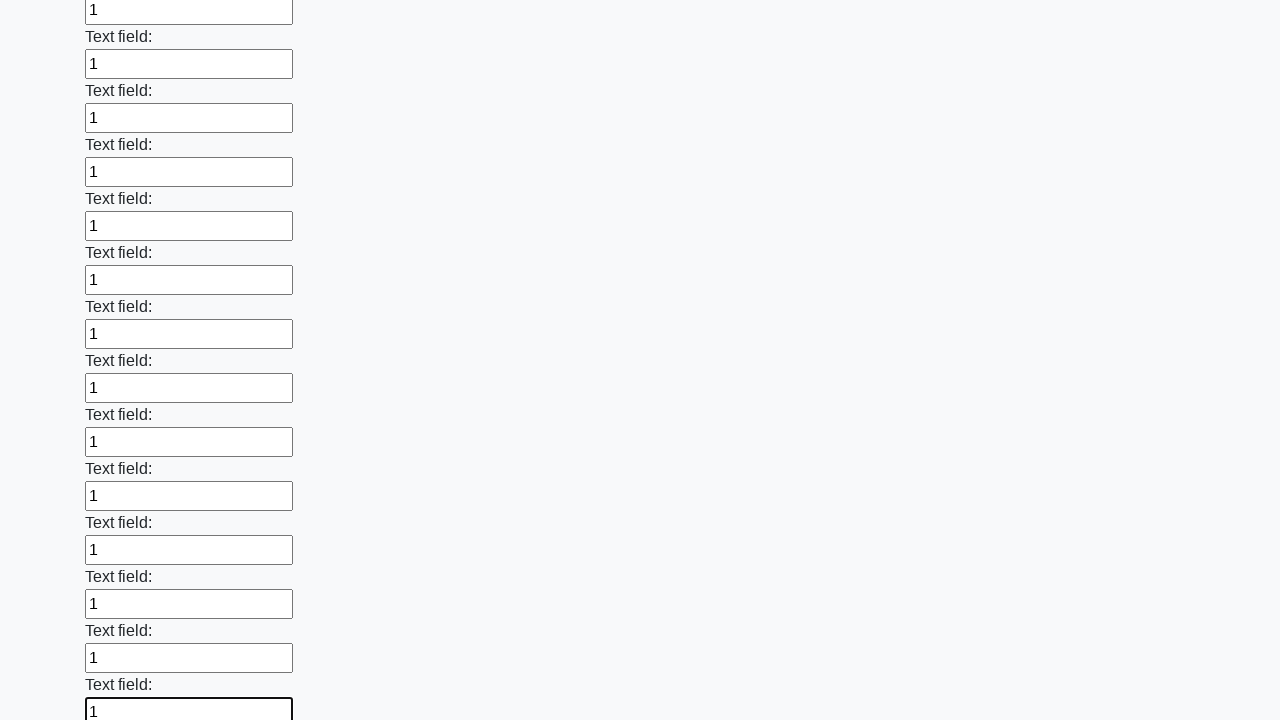

Filled an input field with value '1' on input >> nth=43
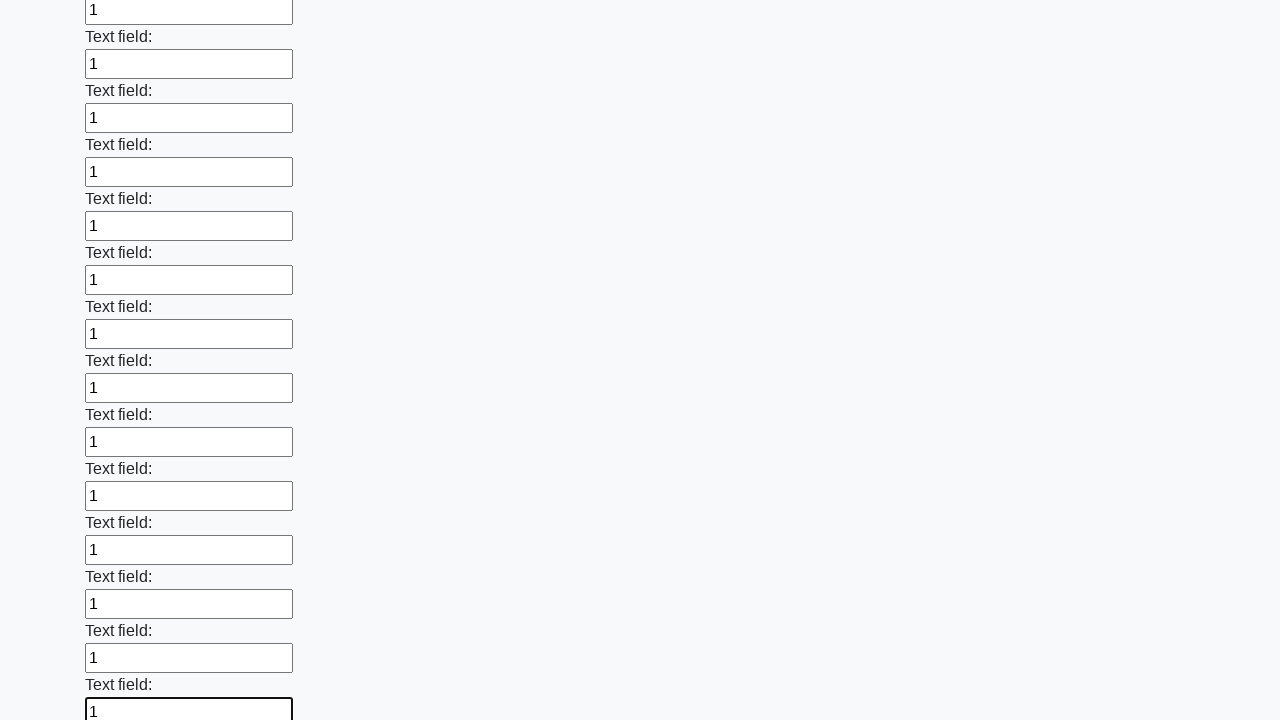

Filled an input field with value '1' on input >> nth=44
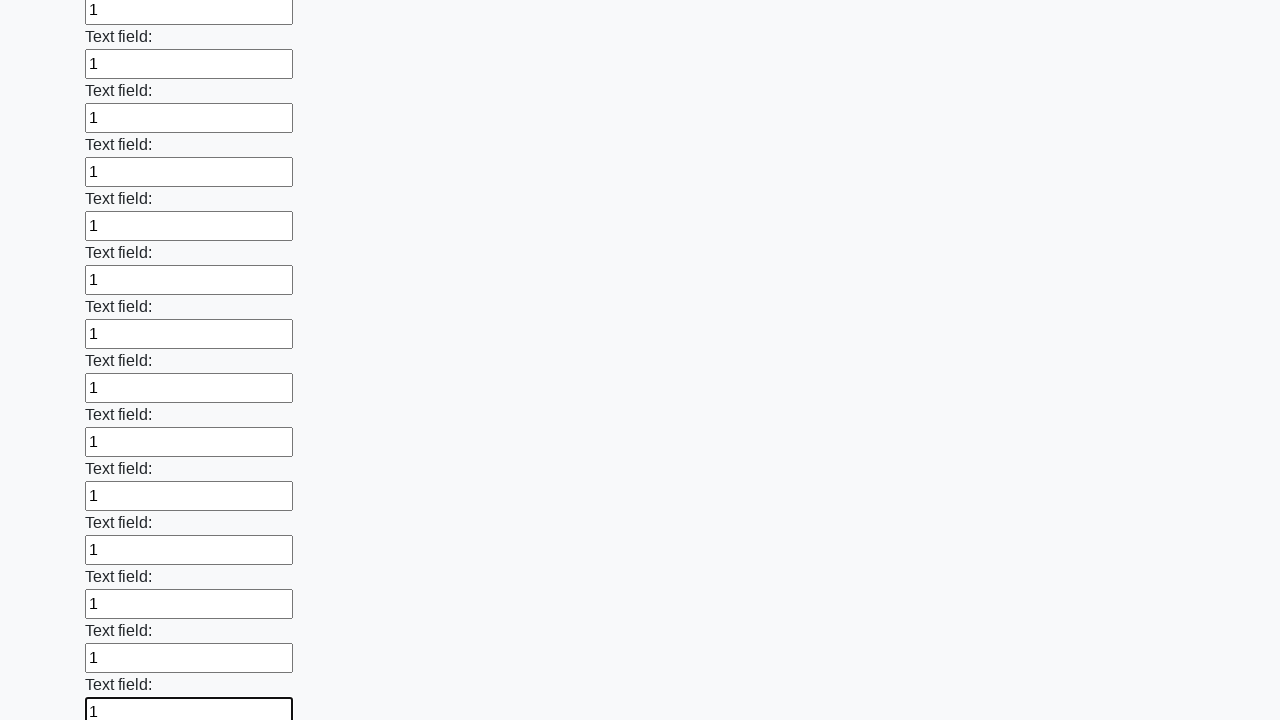

Filled an input field with value '1' on input >> nth=45
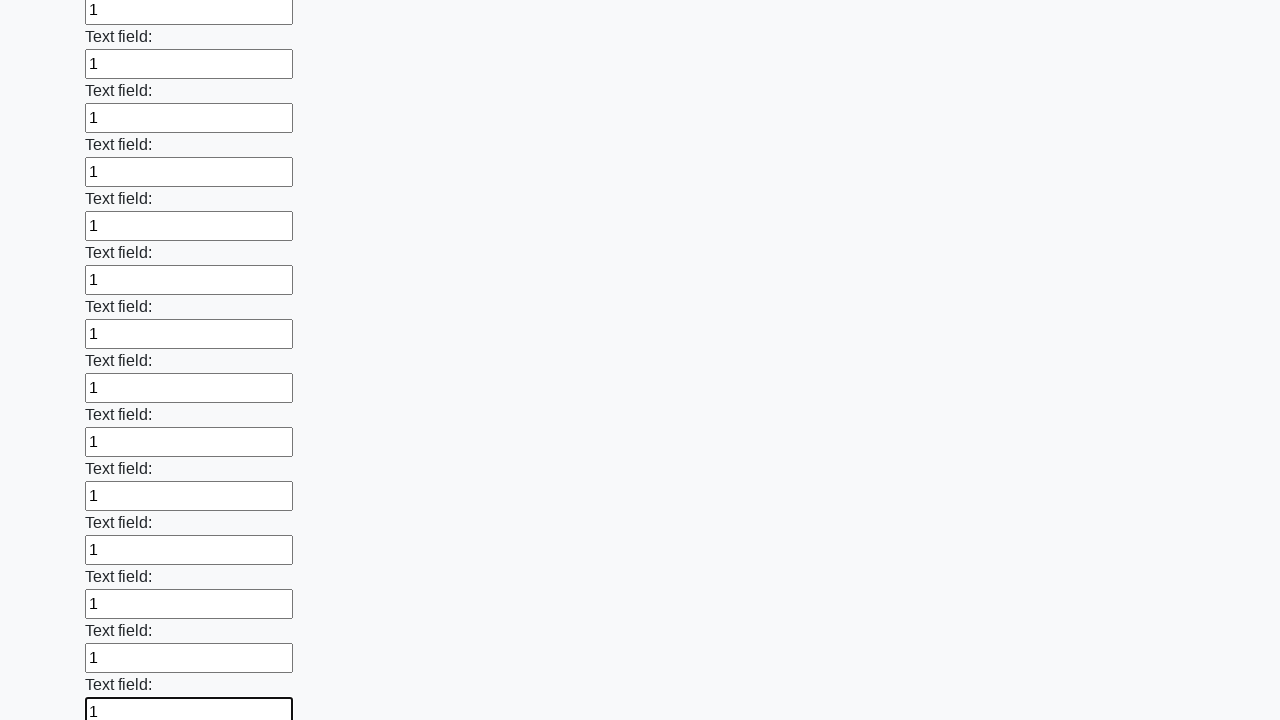

Filled an input field with value '1' on input >> nth=46
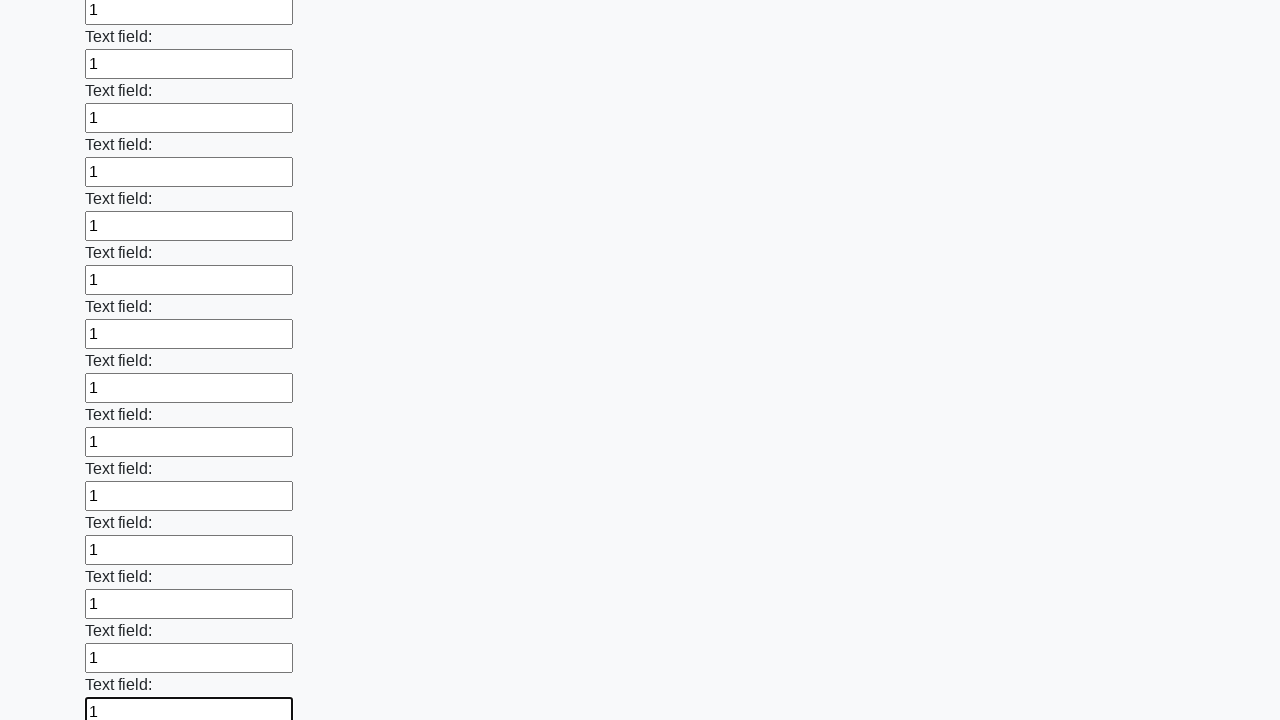

Filled an input field with value '1' on input >> nth=47
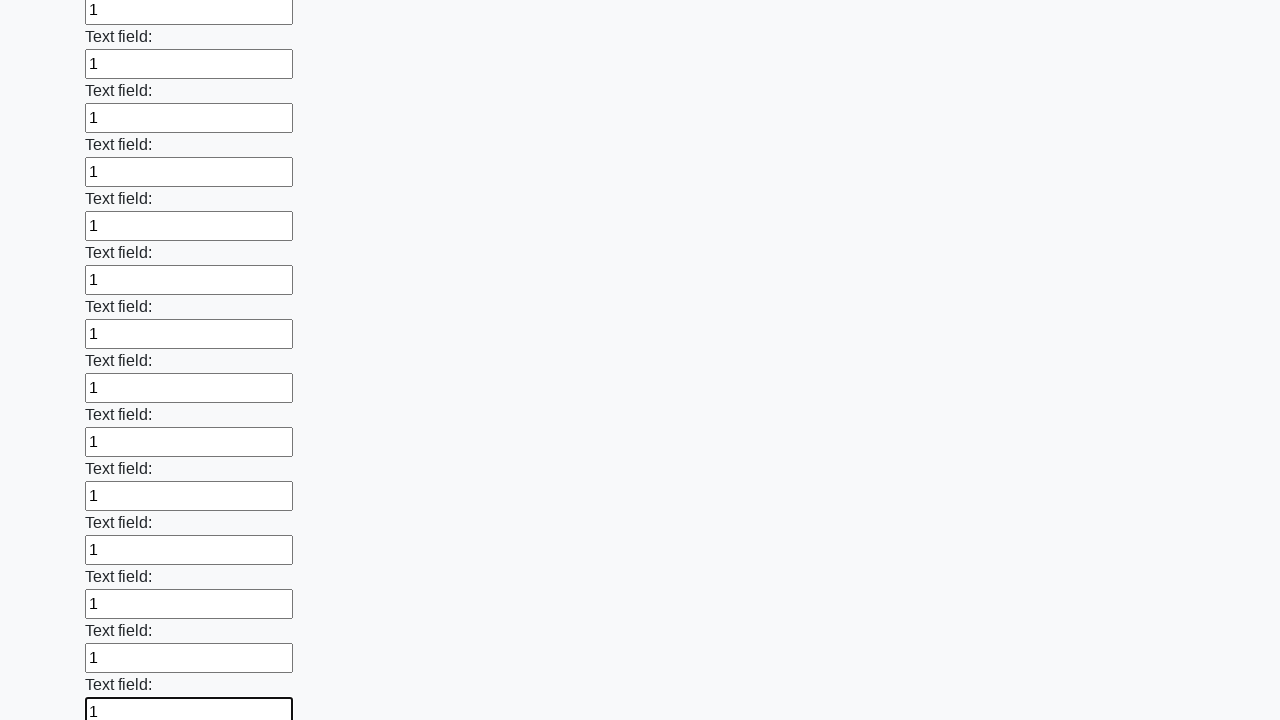

Filled an input field with value '1' on input >> nth=48
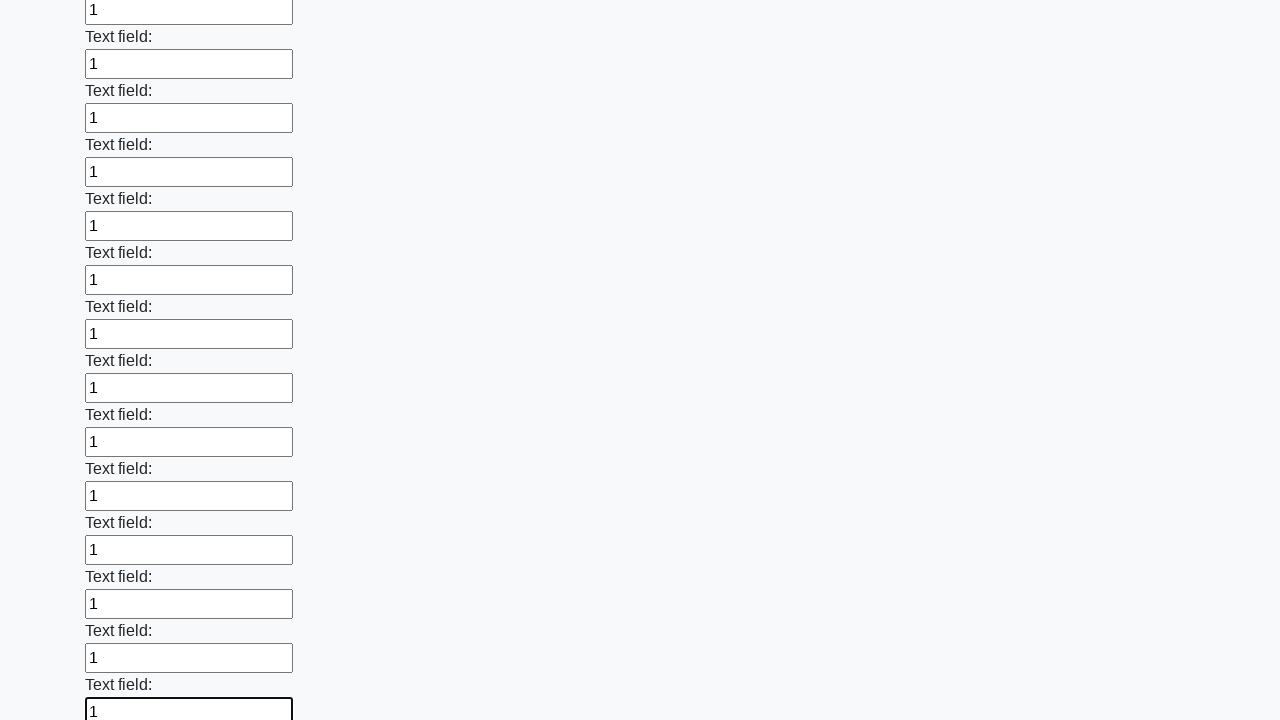

Filled an input field with value '1' on input >> nth=49
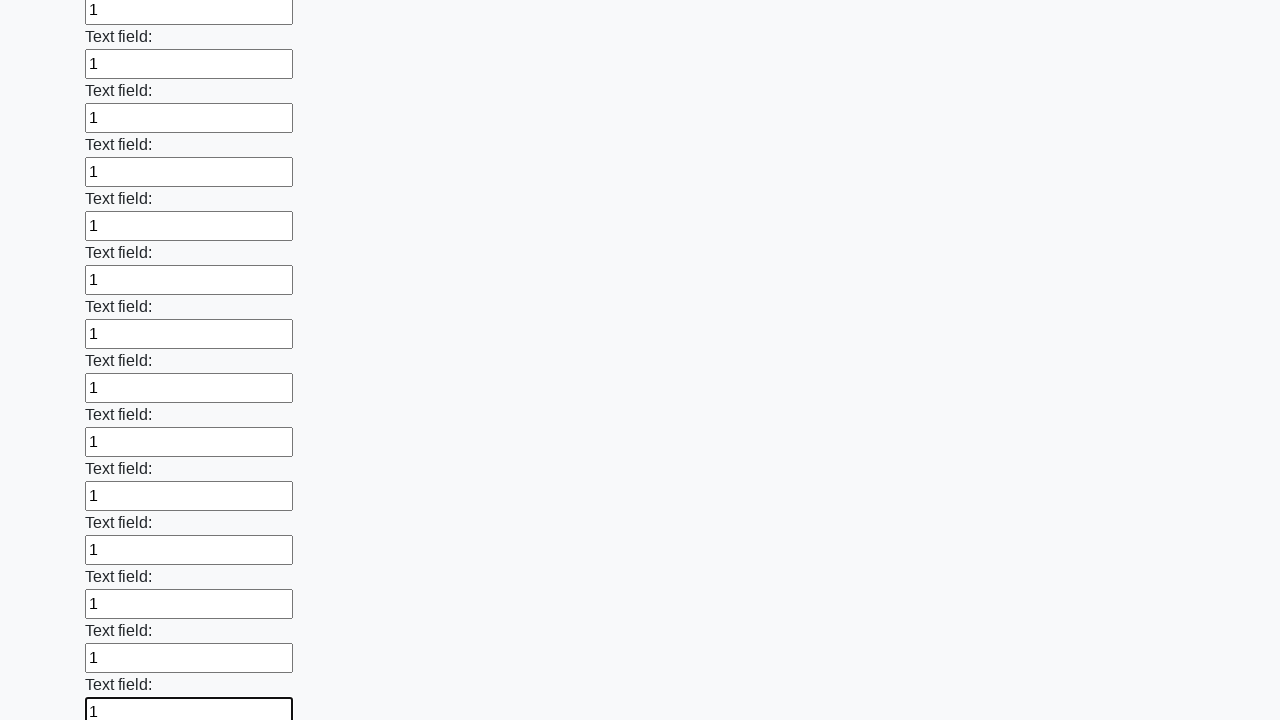

Filled an input field with value '1' on input >> nth=50
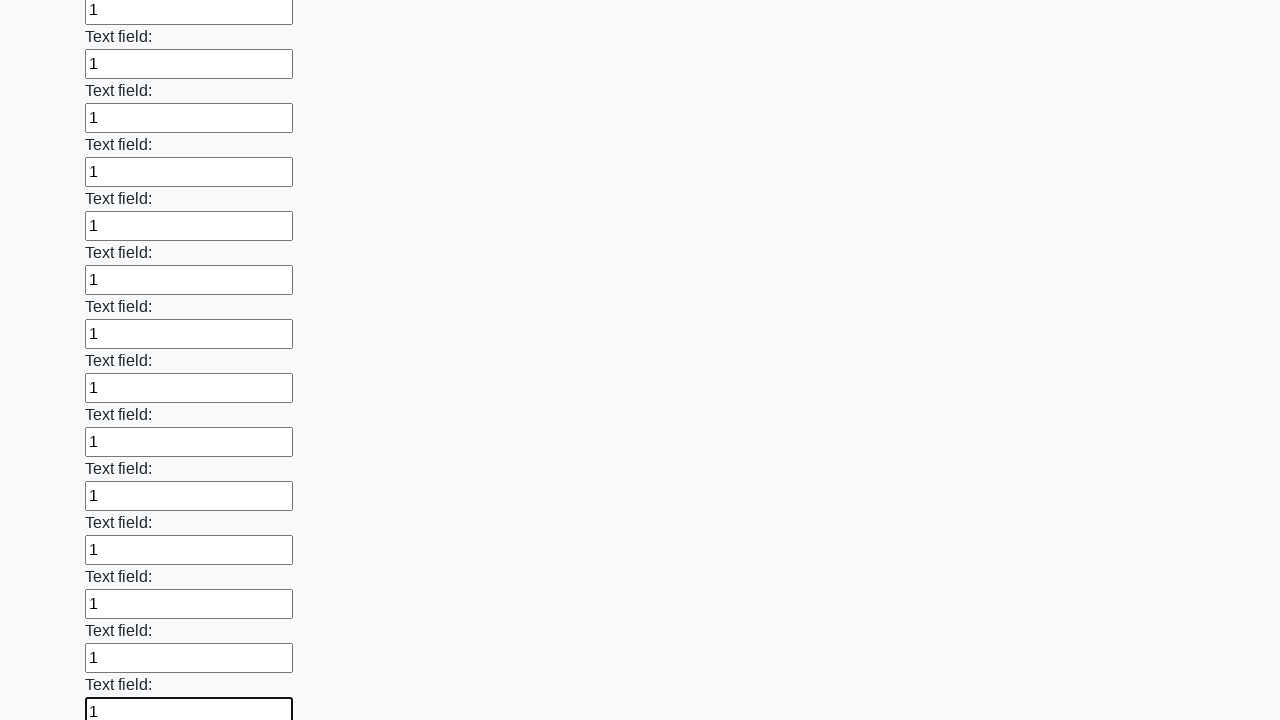

Filled an input field with value '1' on input >> nth=51
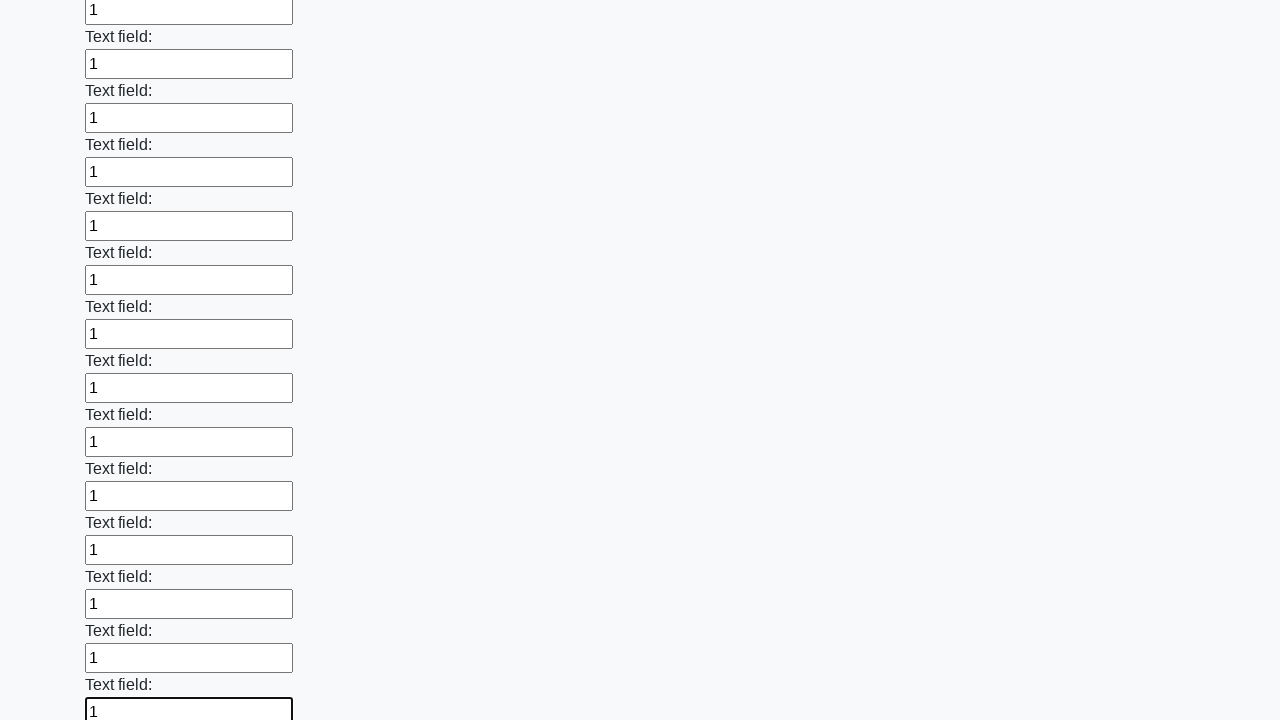

Filled an input field with value '1' on input >> nth=52
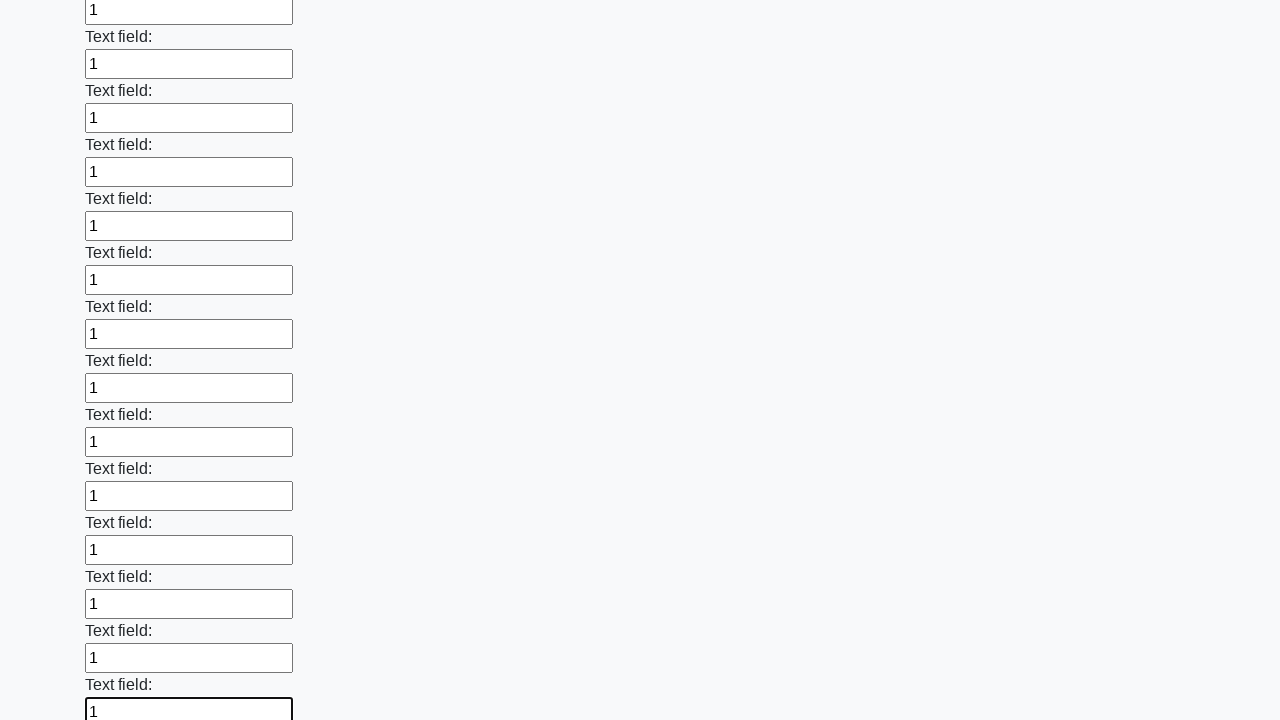

Filled an input field with value '1' on input >> nth=53
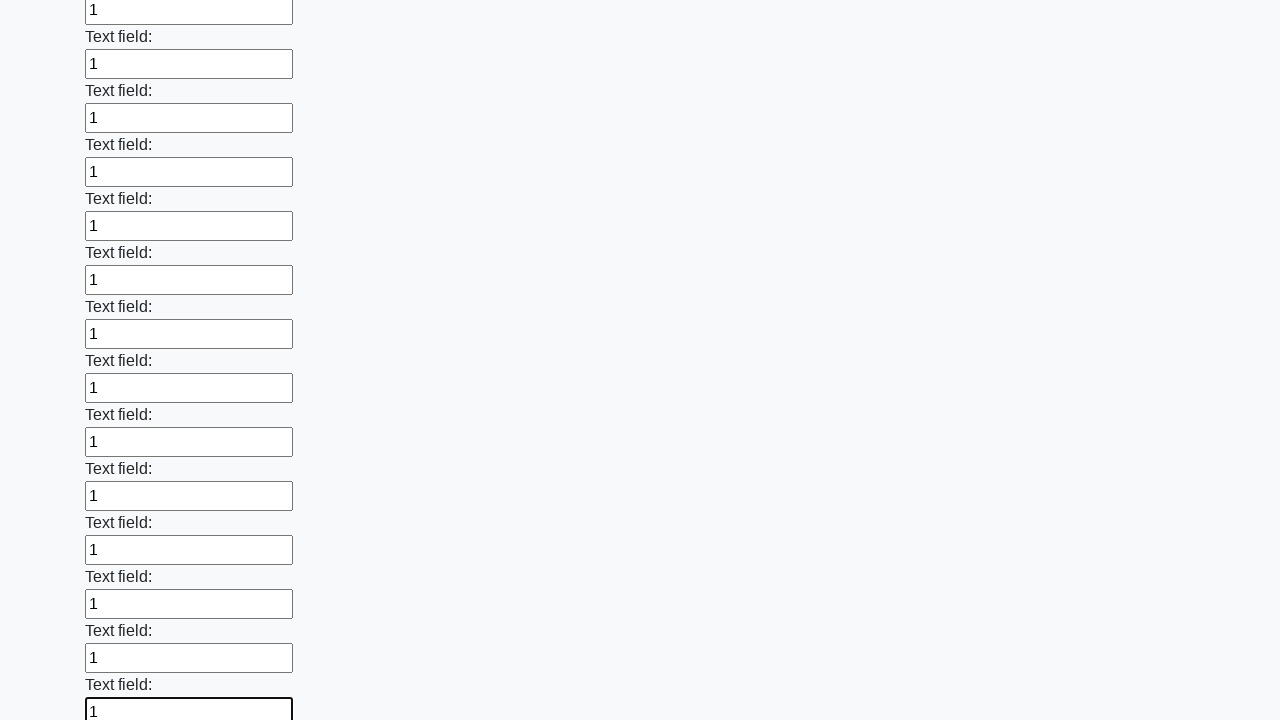

Filled an input field with value '1' on input >> nth=54
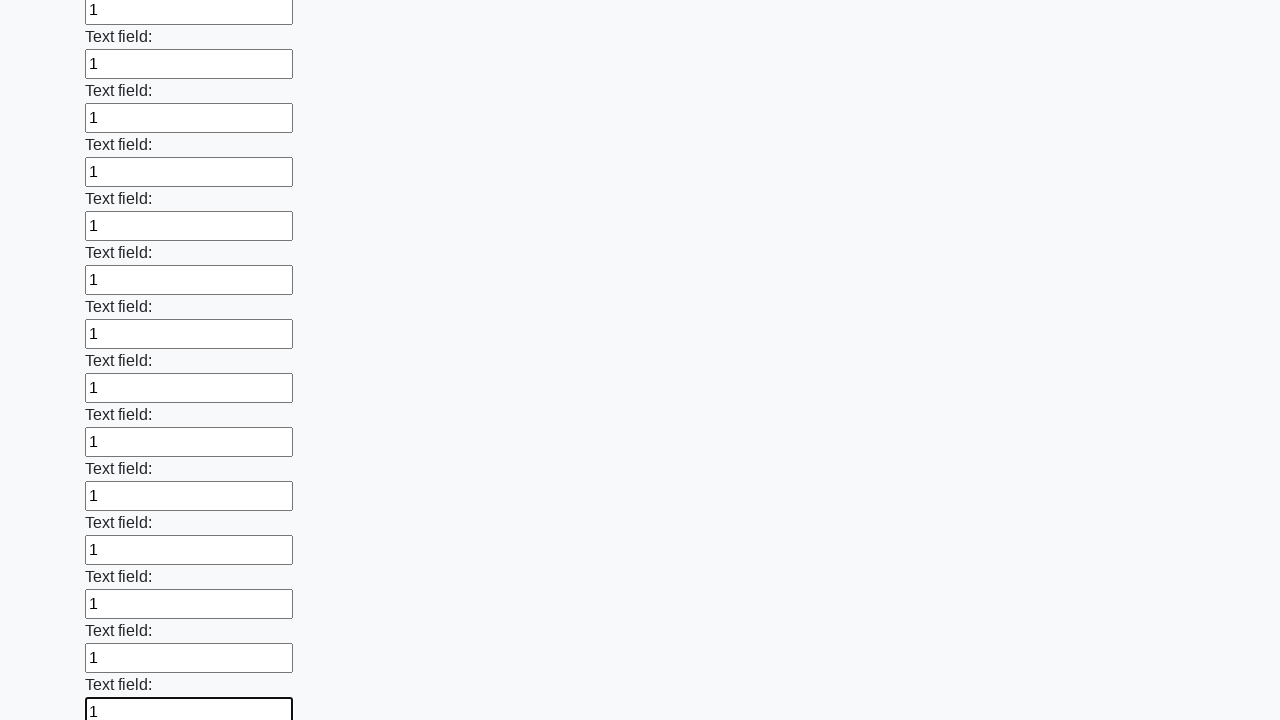

Filled an input field with value '1' on input >> nth=55
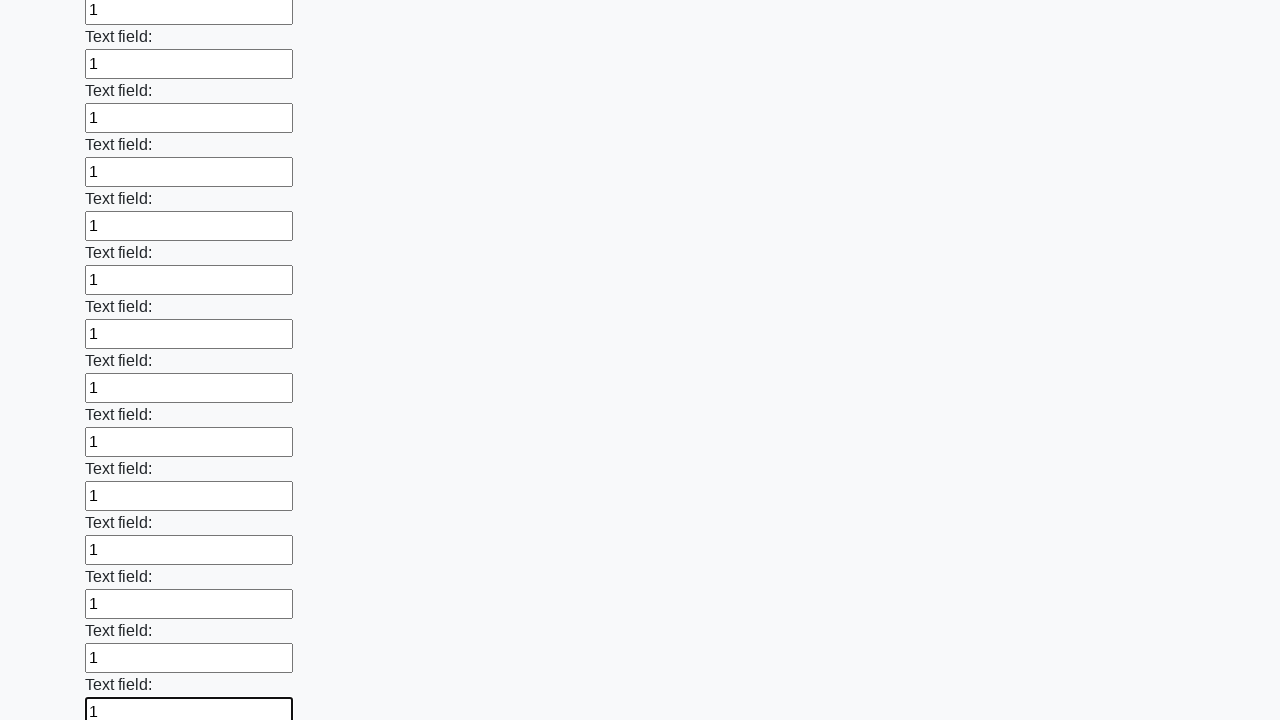

Filled an input field with value '1' on input >> nth=56
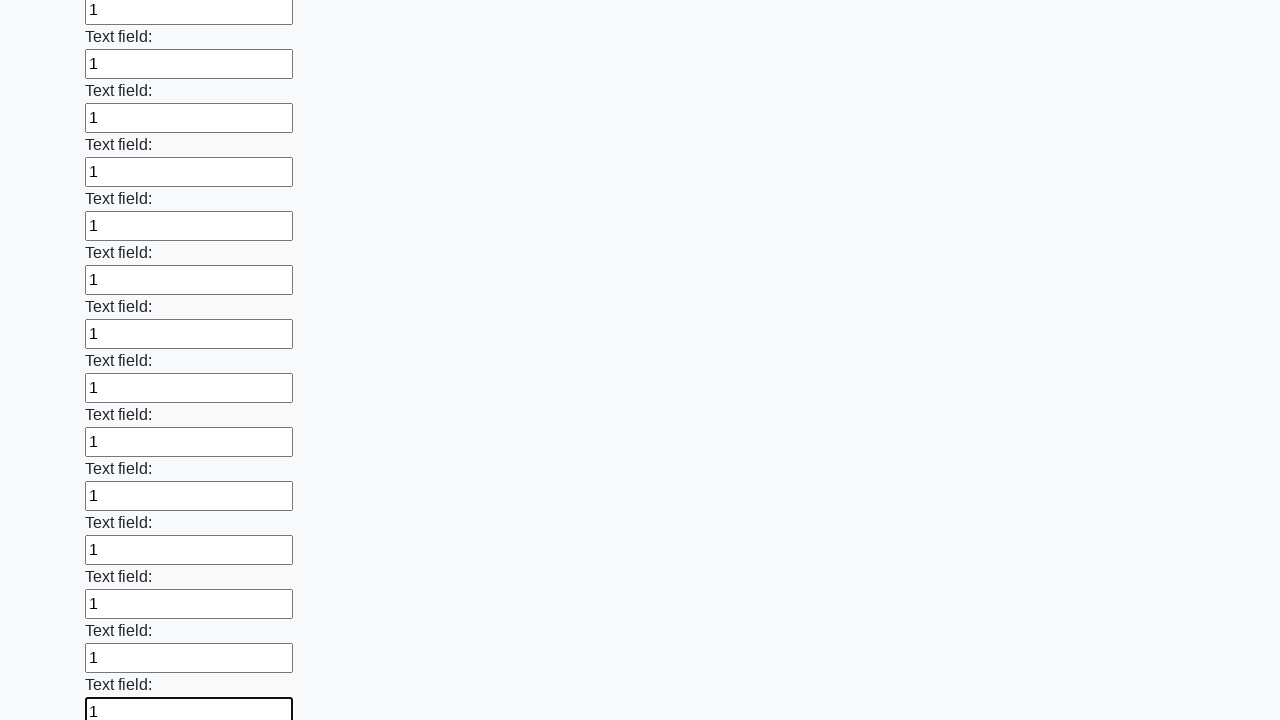

Filled an input field with value '1' on input >> nth=57
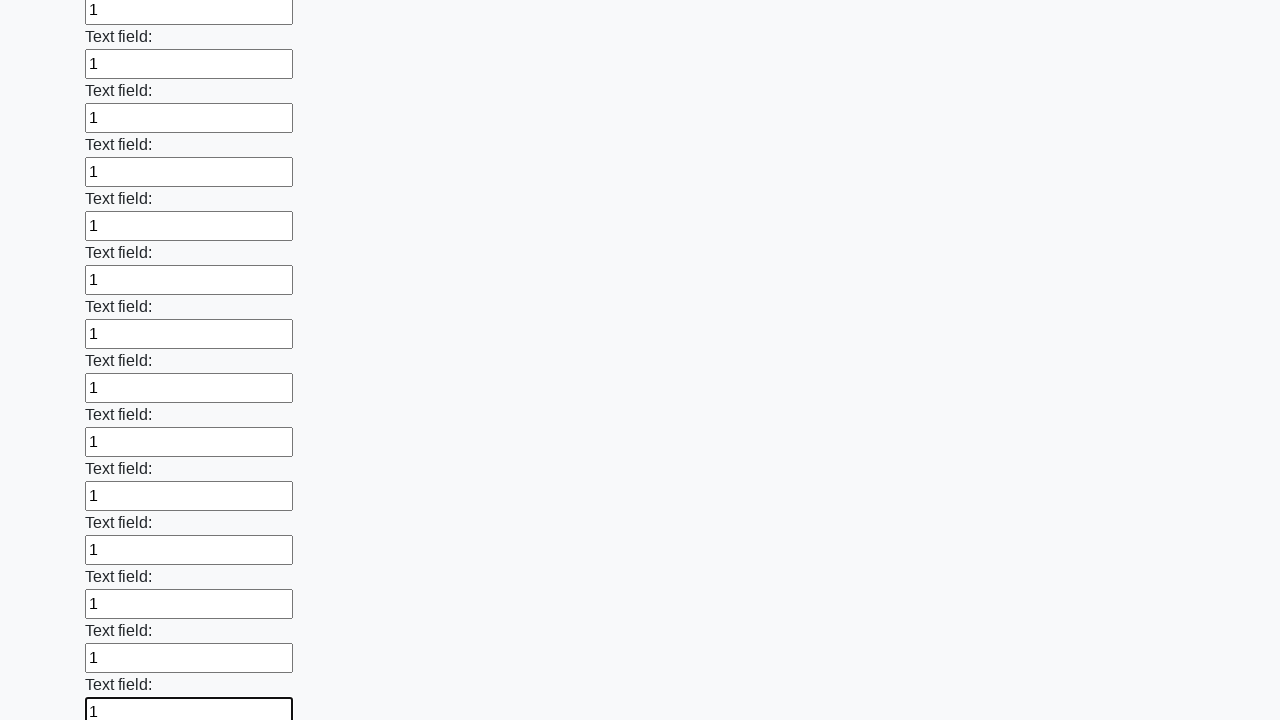

Filled an input field with value '1' on input >> nth=58
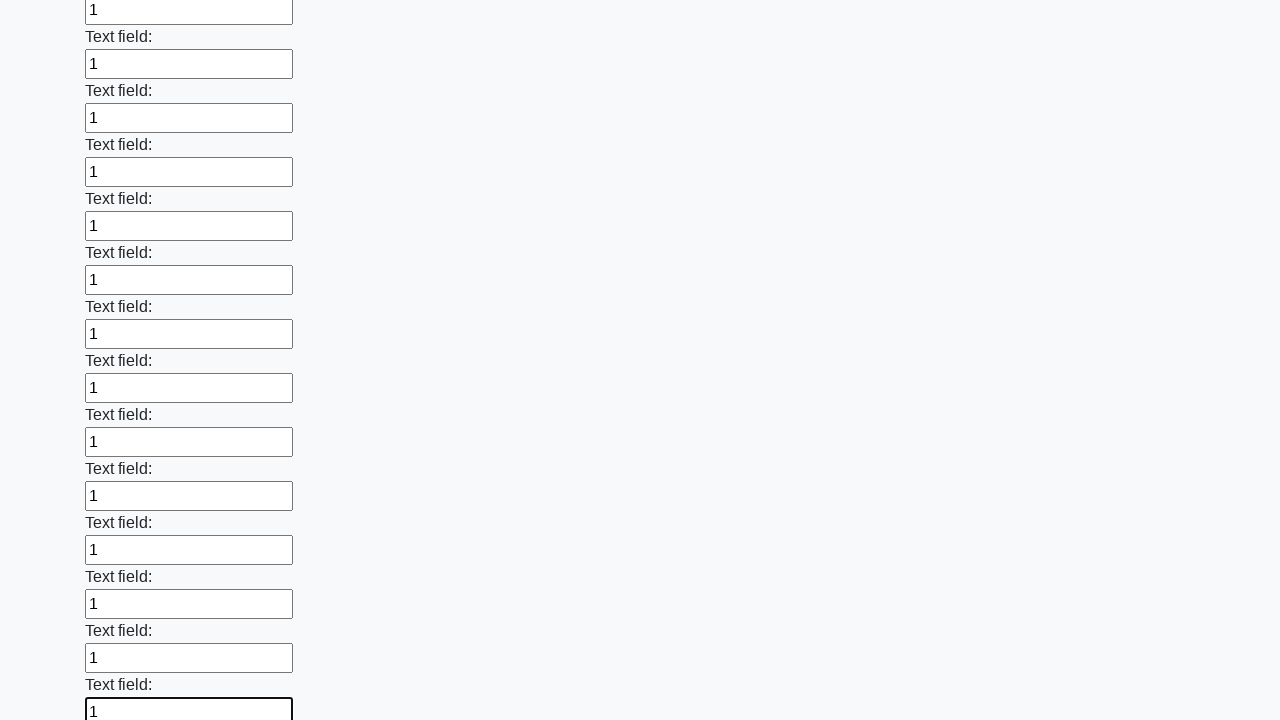

Filled an input field with value '1' on input >> nth=59
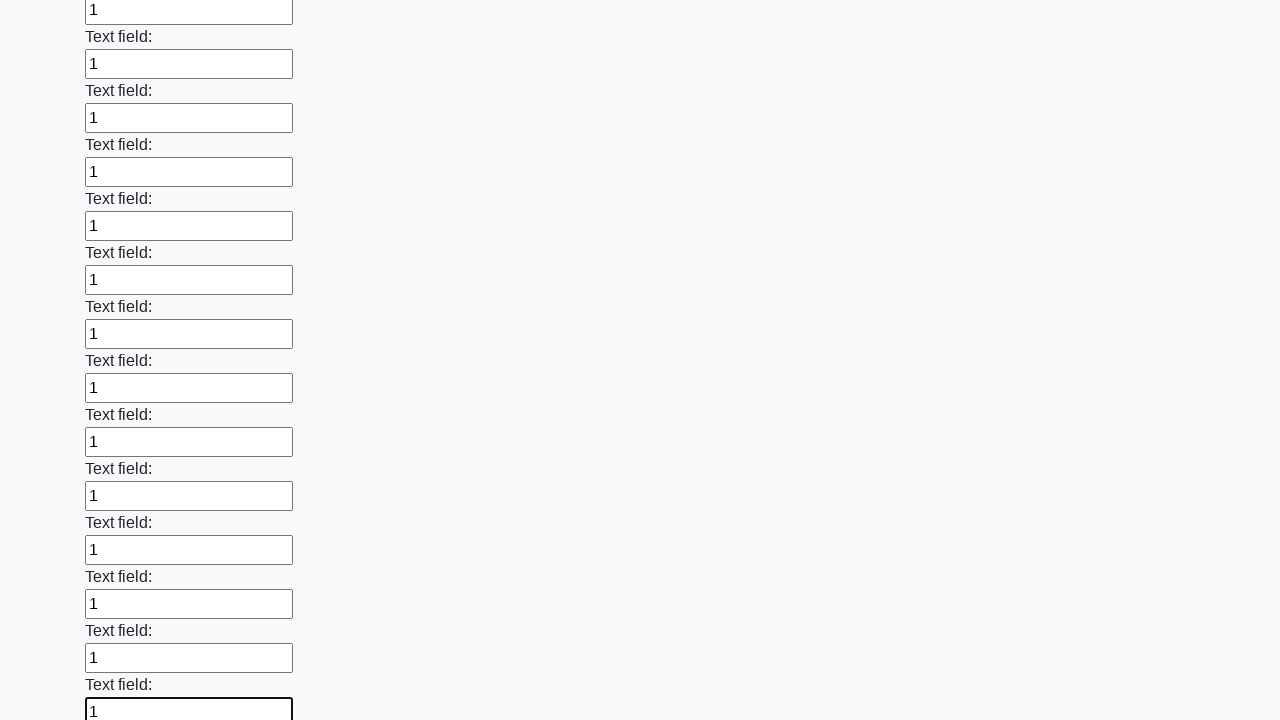

Filled an input field with value '1' on input >> nth=60
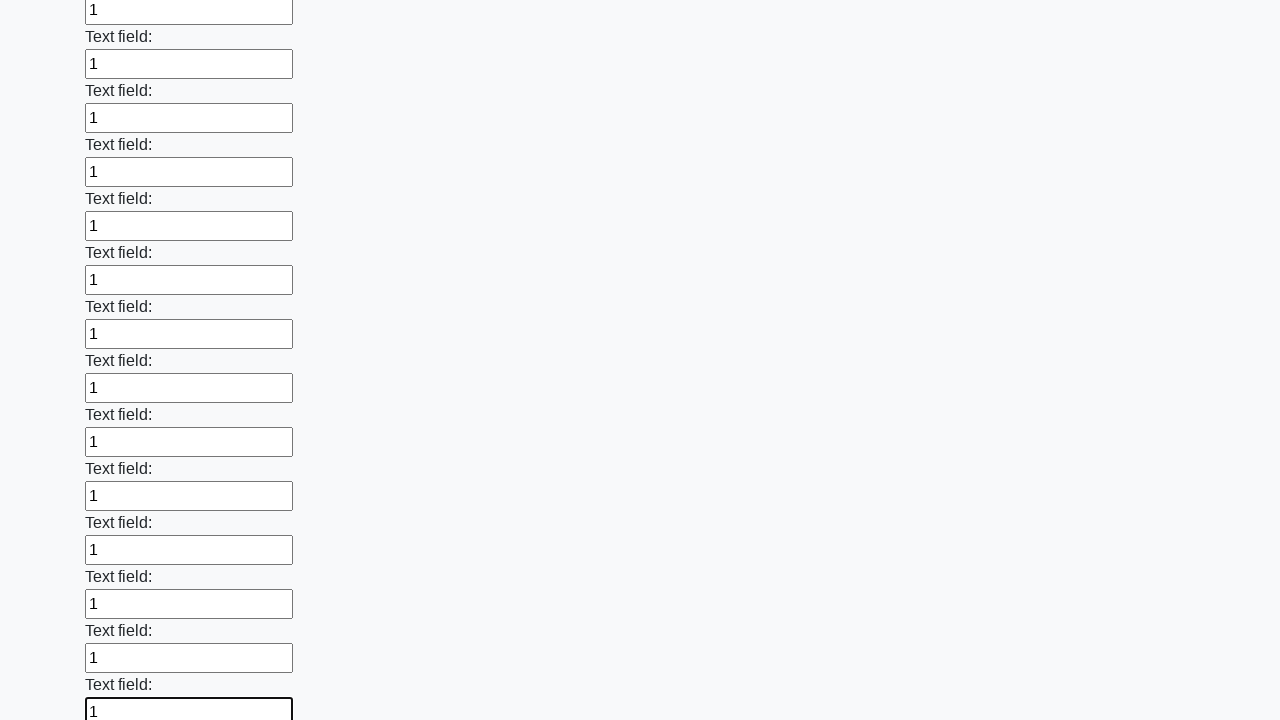

Filled an input field with value '1' on input >> nth=61
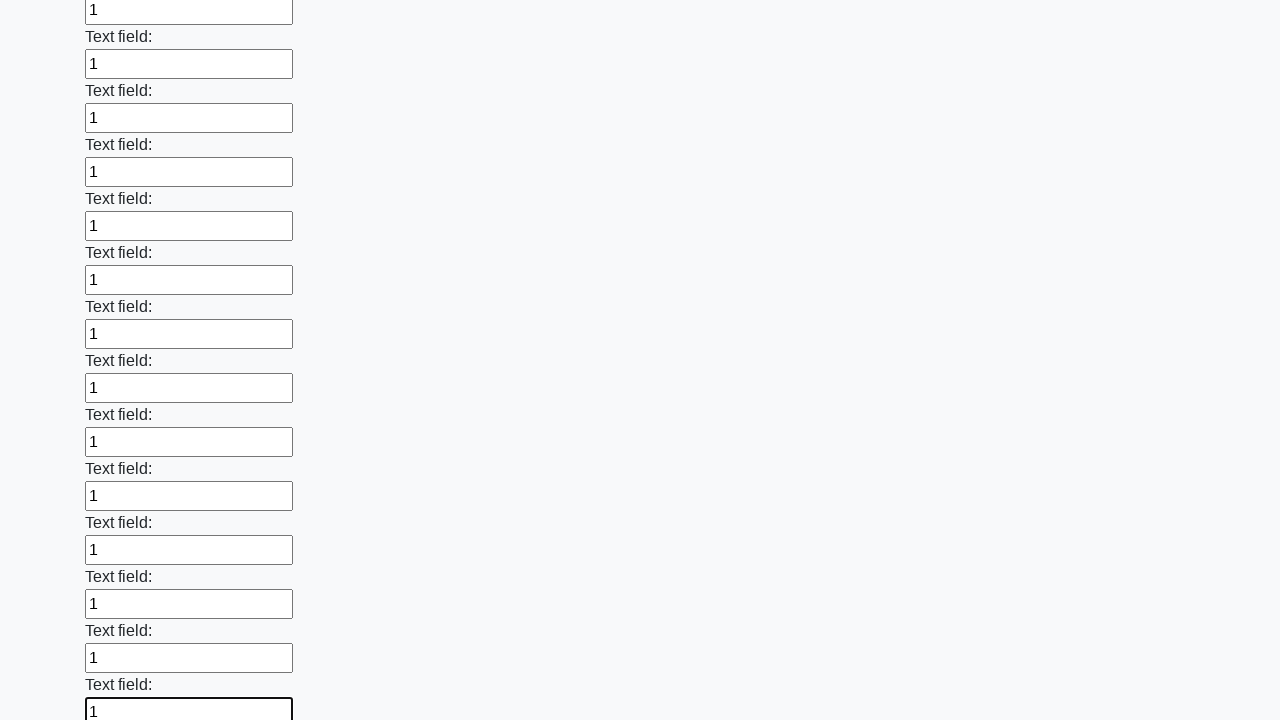

Filled an input field with value '1' on input >> nth=62
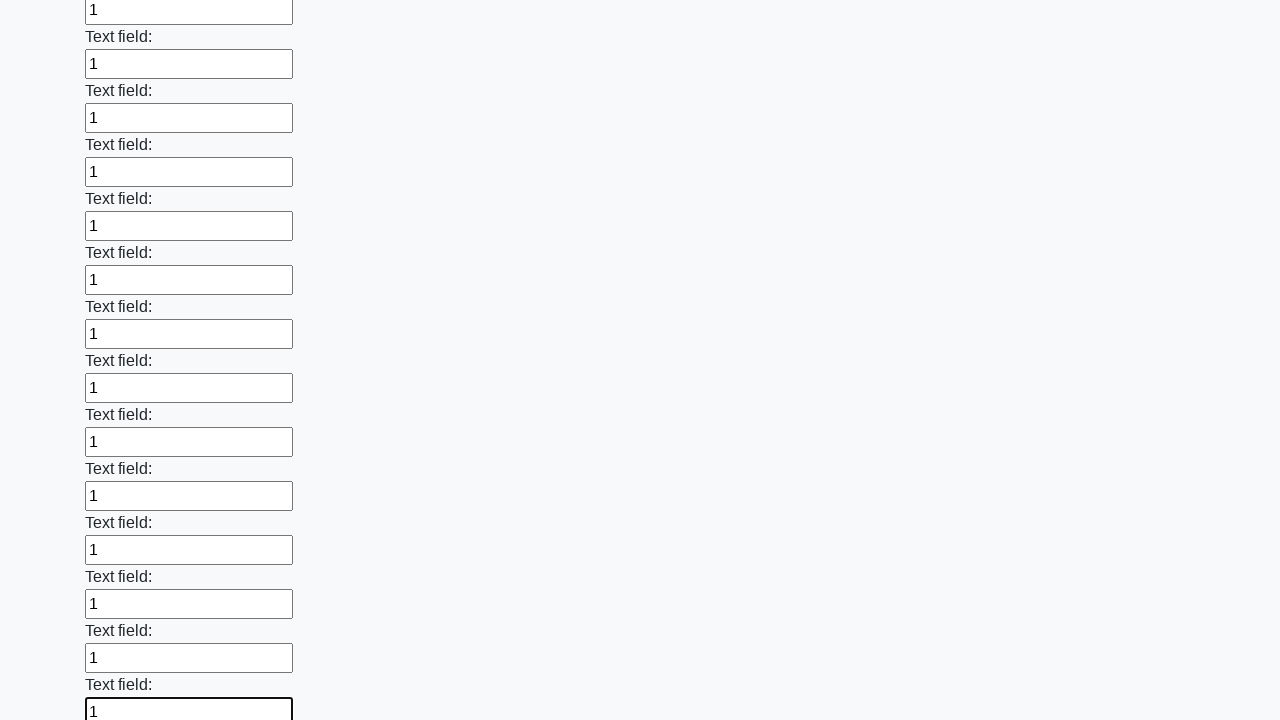

Filled an input field with value '1' on input >> nth=63
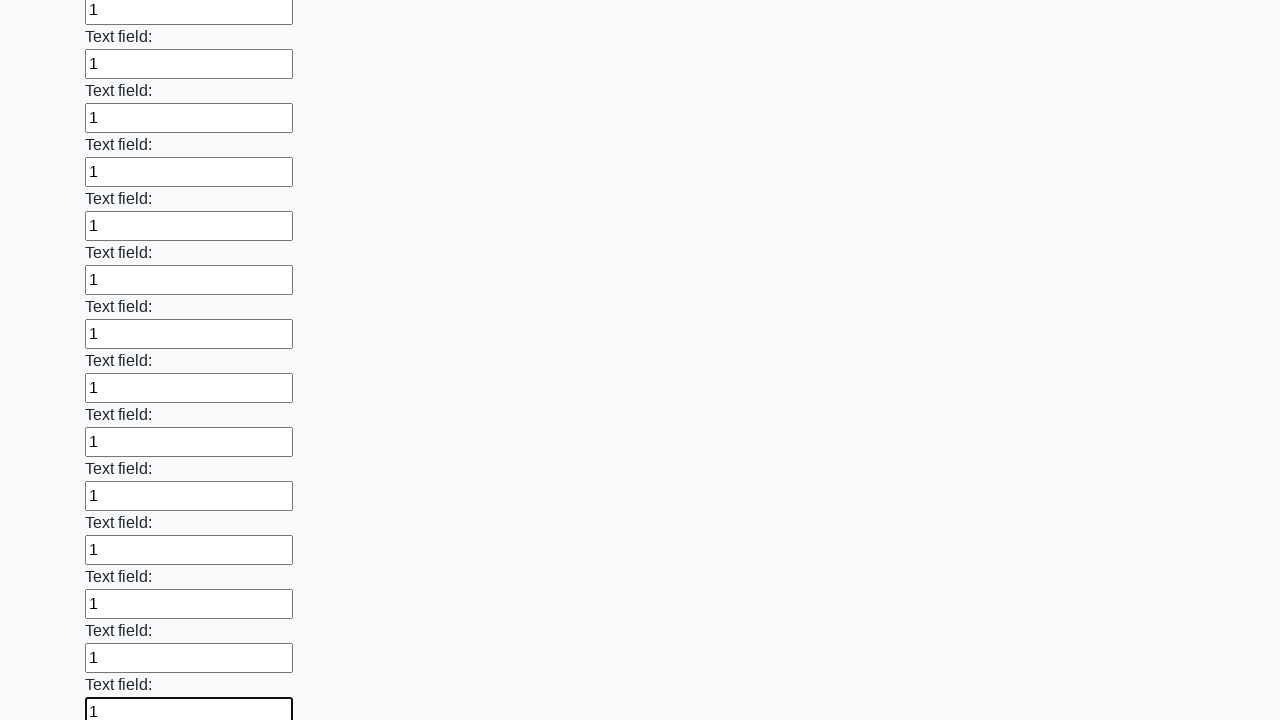

Filled an input field with value '1' on input >> nth=64
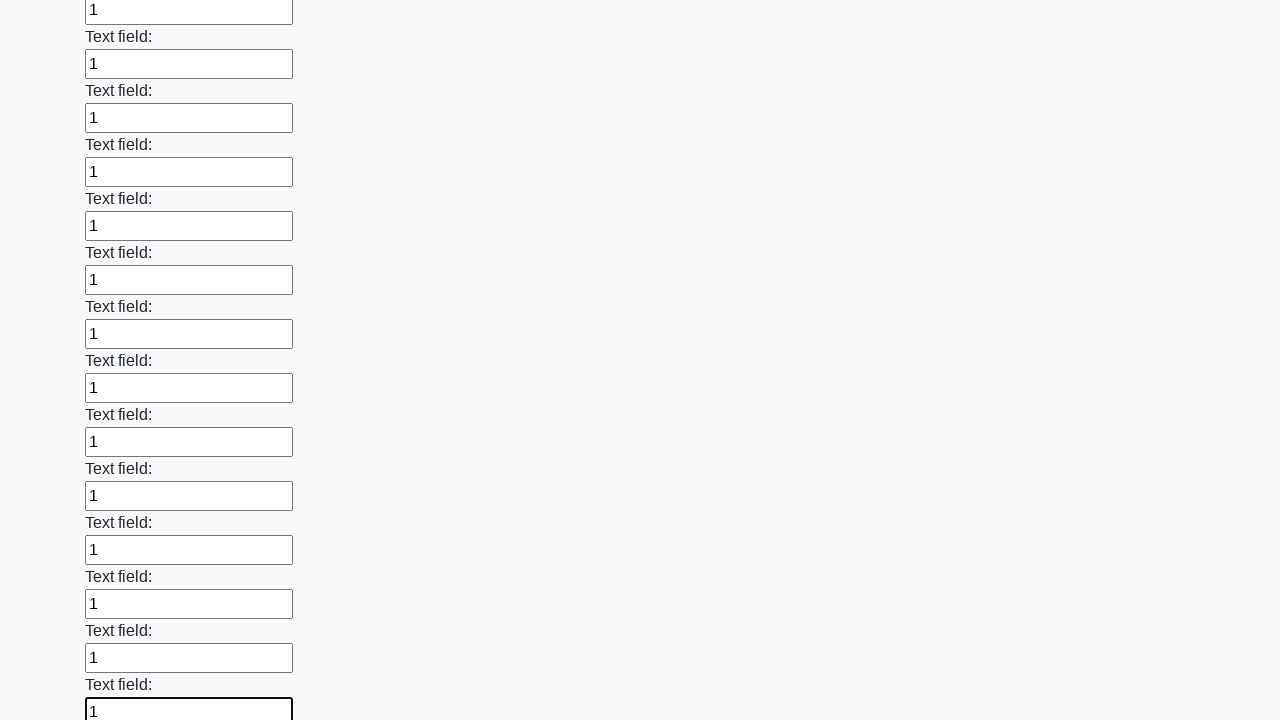

Filled an input field with value '1' on input >> nth=65
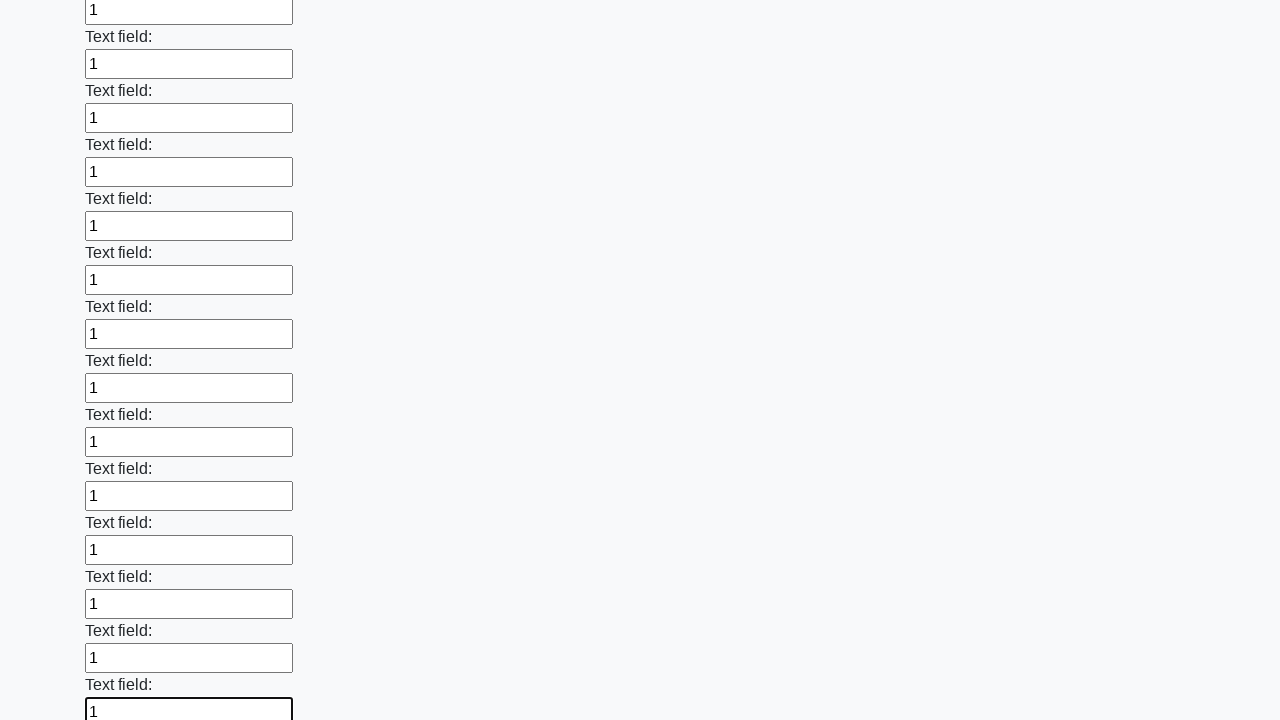

Filled an input field with value '1' on input >> nth=66
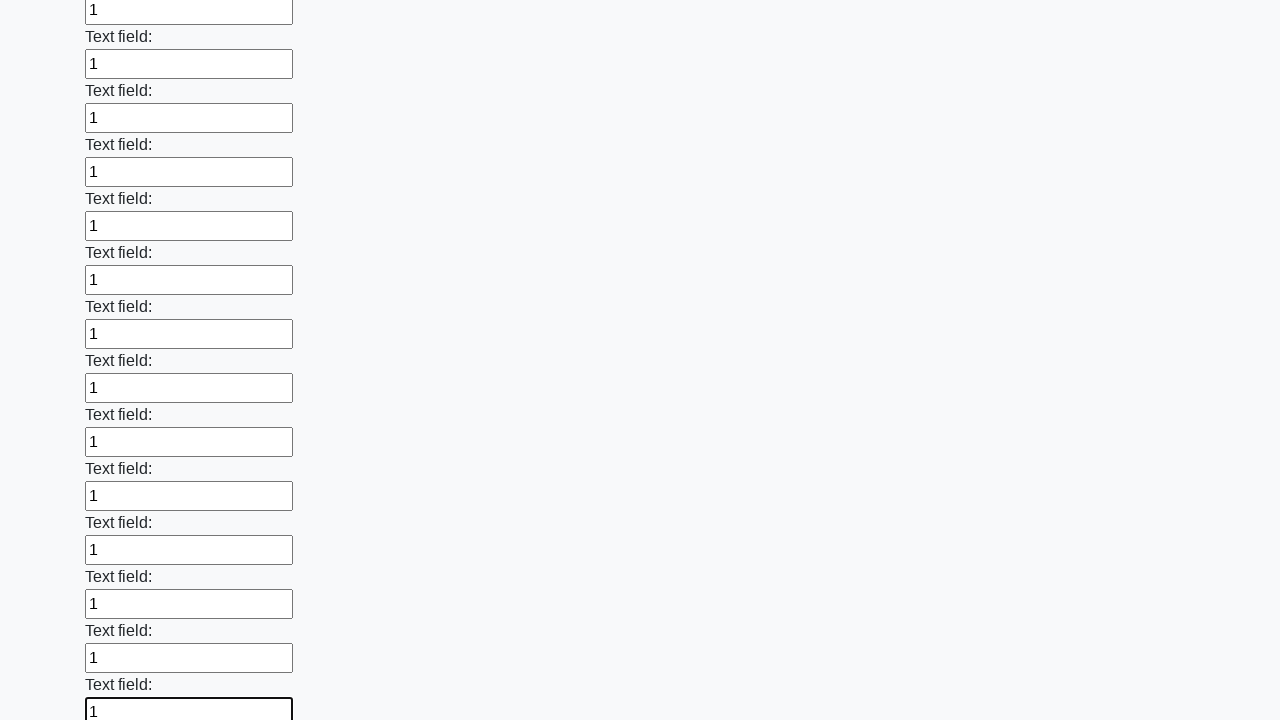

Filled an input field with value '1' on input >> nth=67
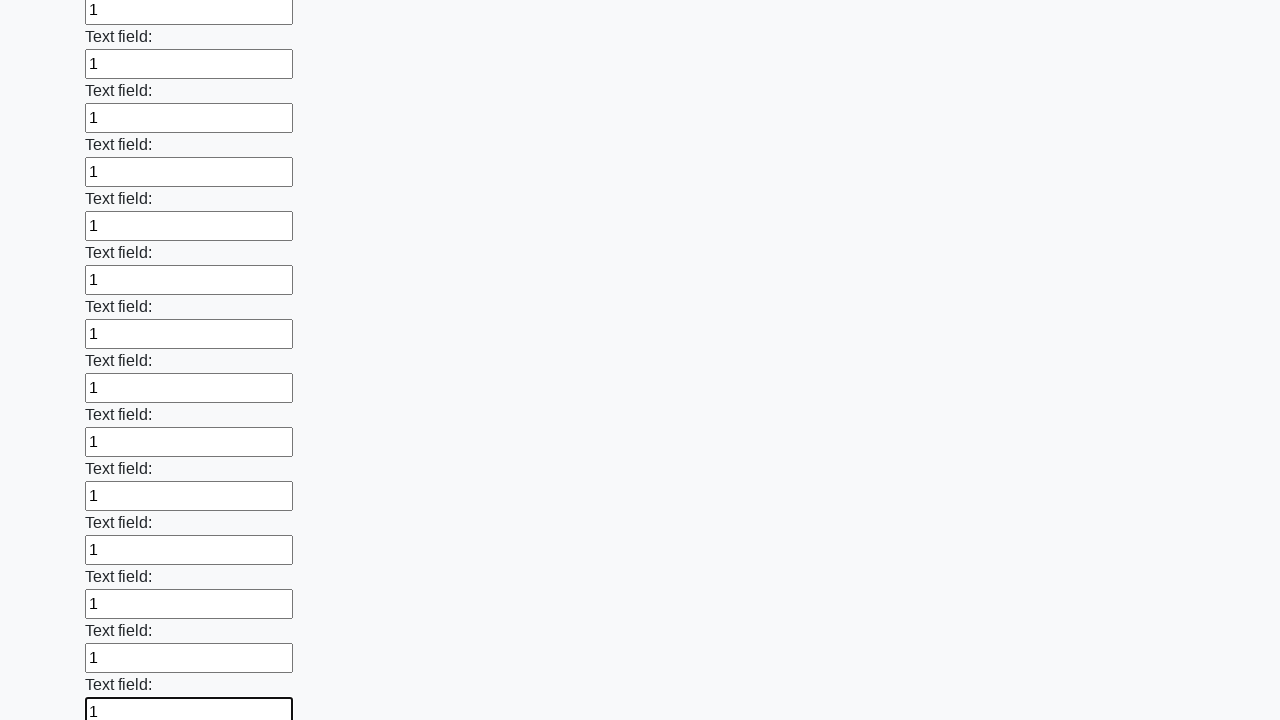

Filled an input field with value '1' on input >> nth=68
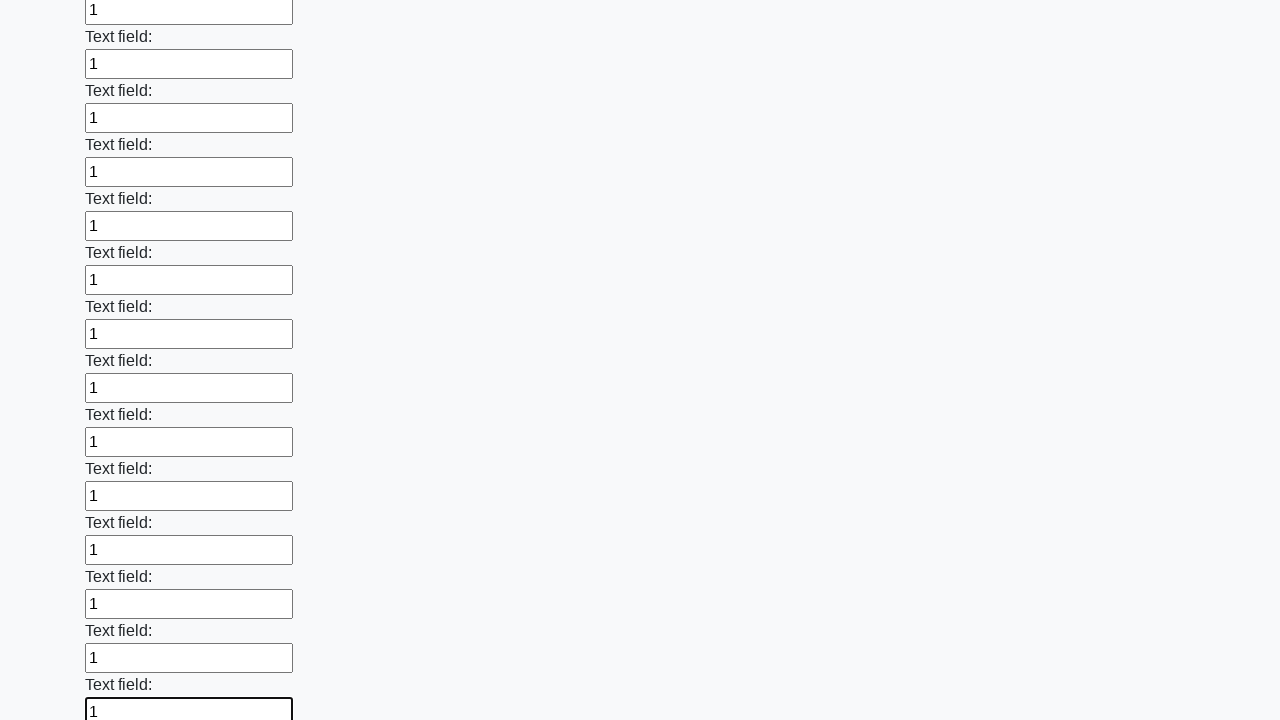

Filled an input field with value '1' on input >> nth=69
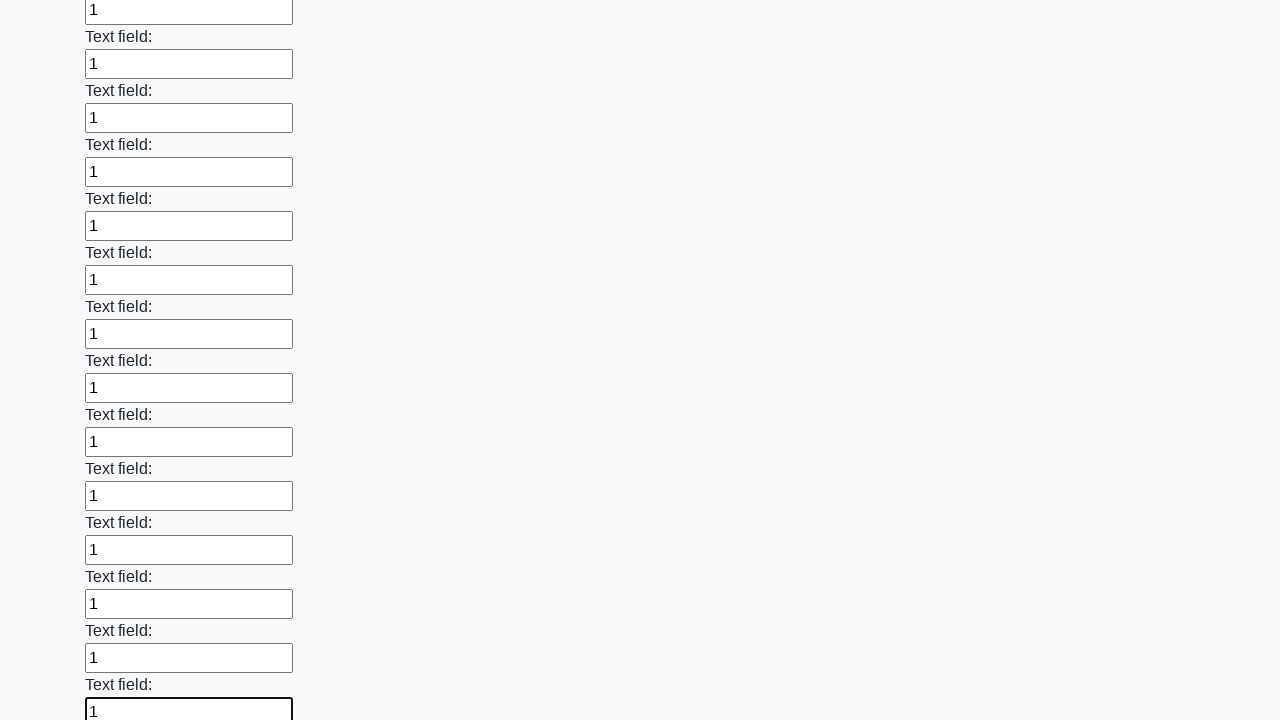

Filled an input field with value '1' on input >> nth=70
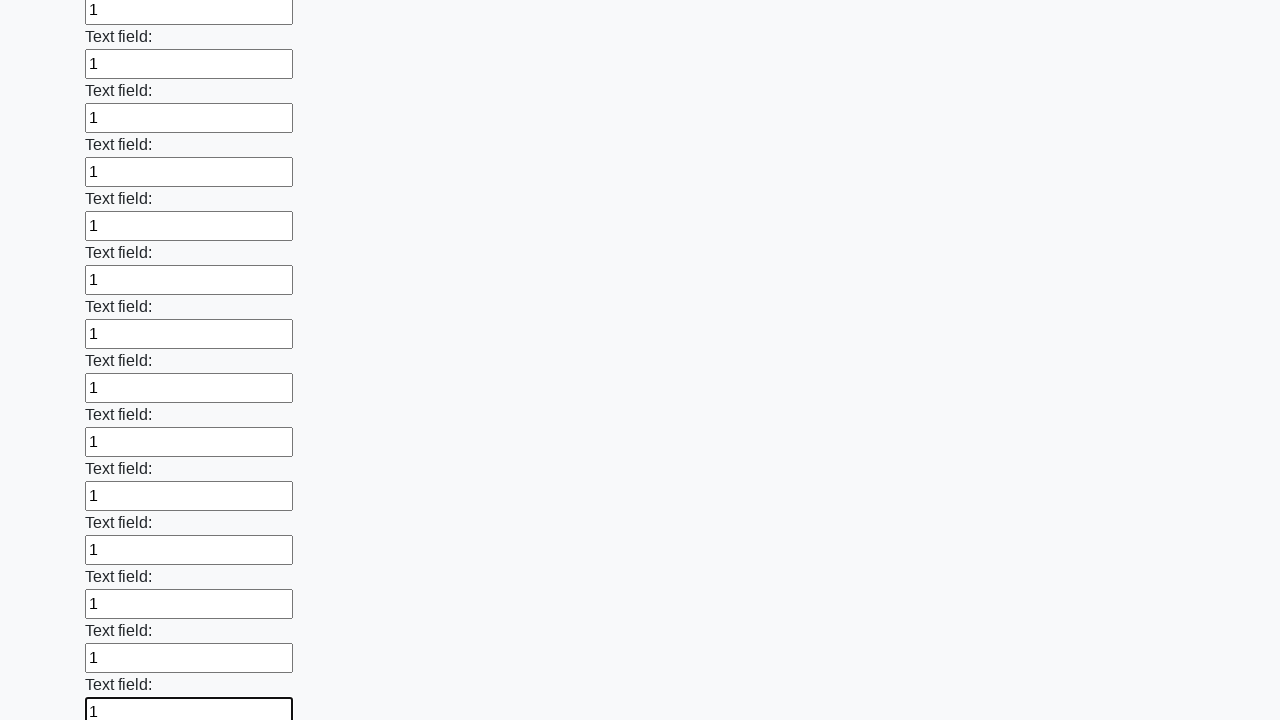

Filled an input field with value '1' on input >> nth=71
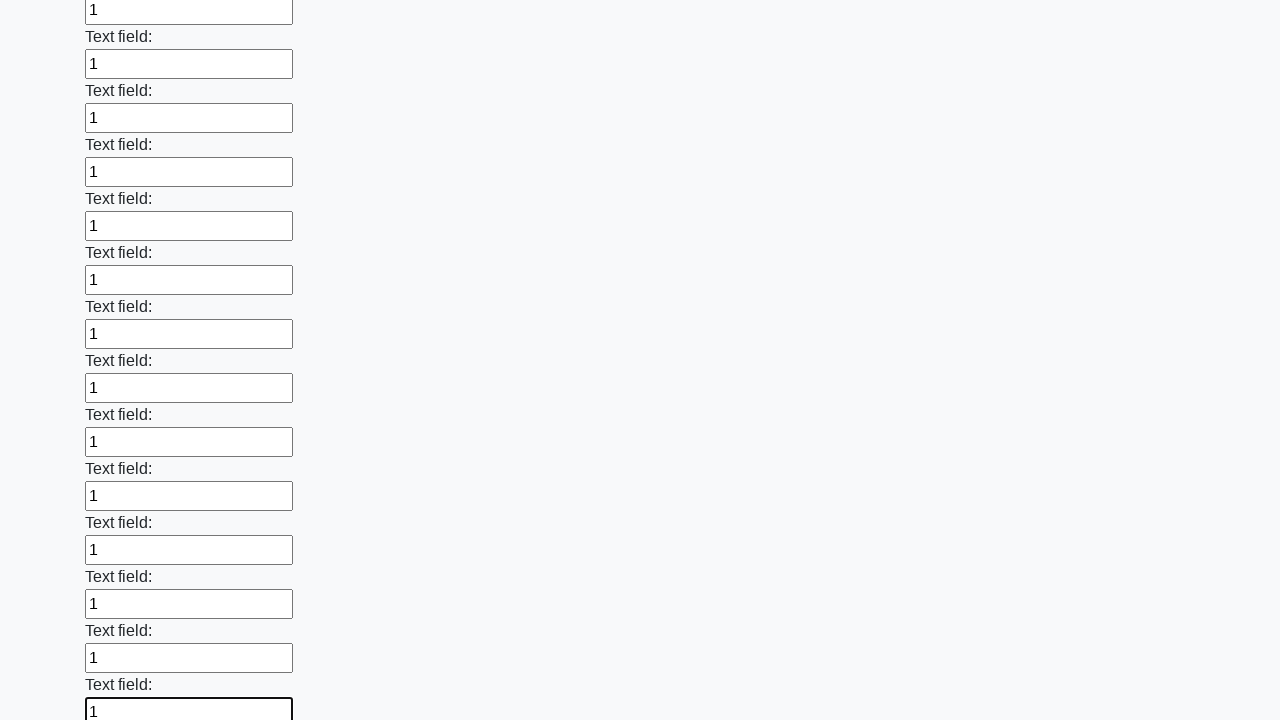

Filled an input field with value '1' on input >> nth=72
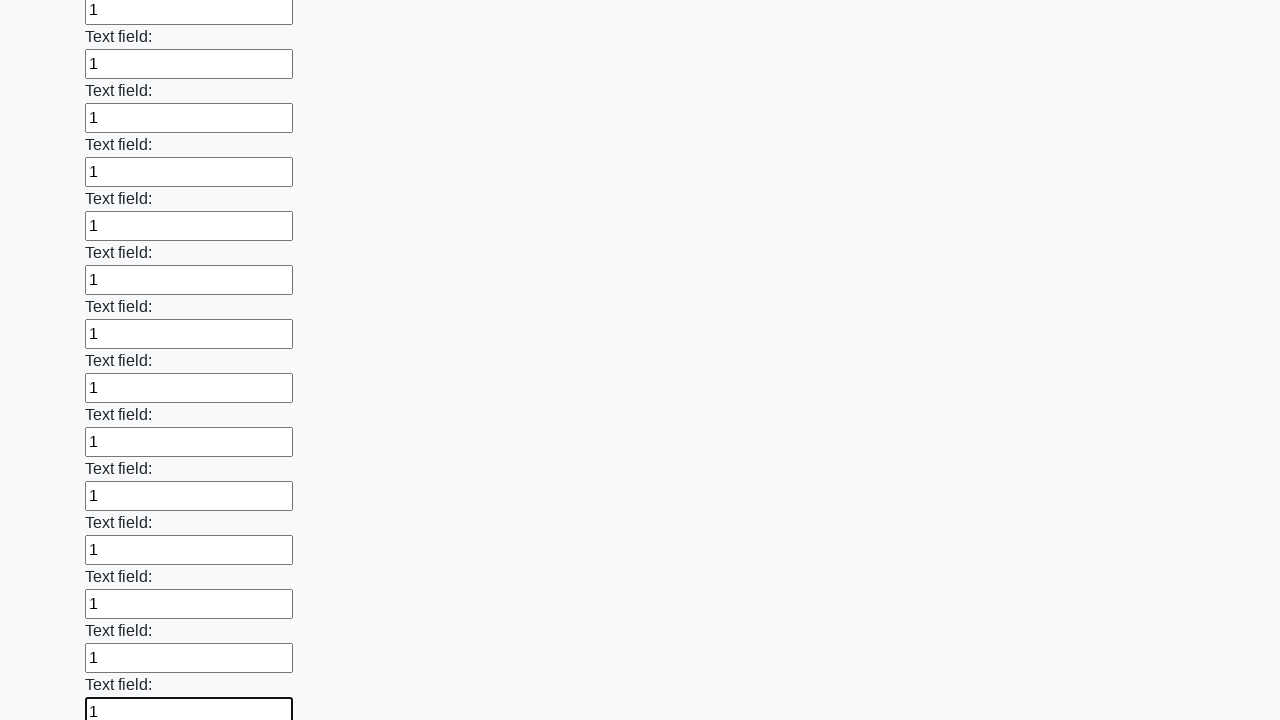

Filled an input field with value '1' on input >> nth=73
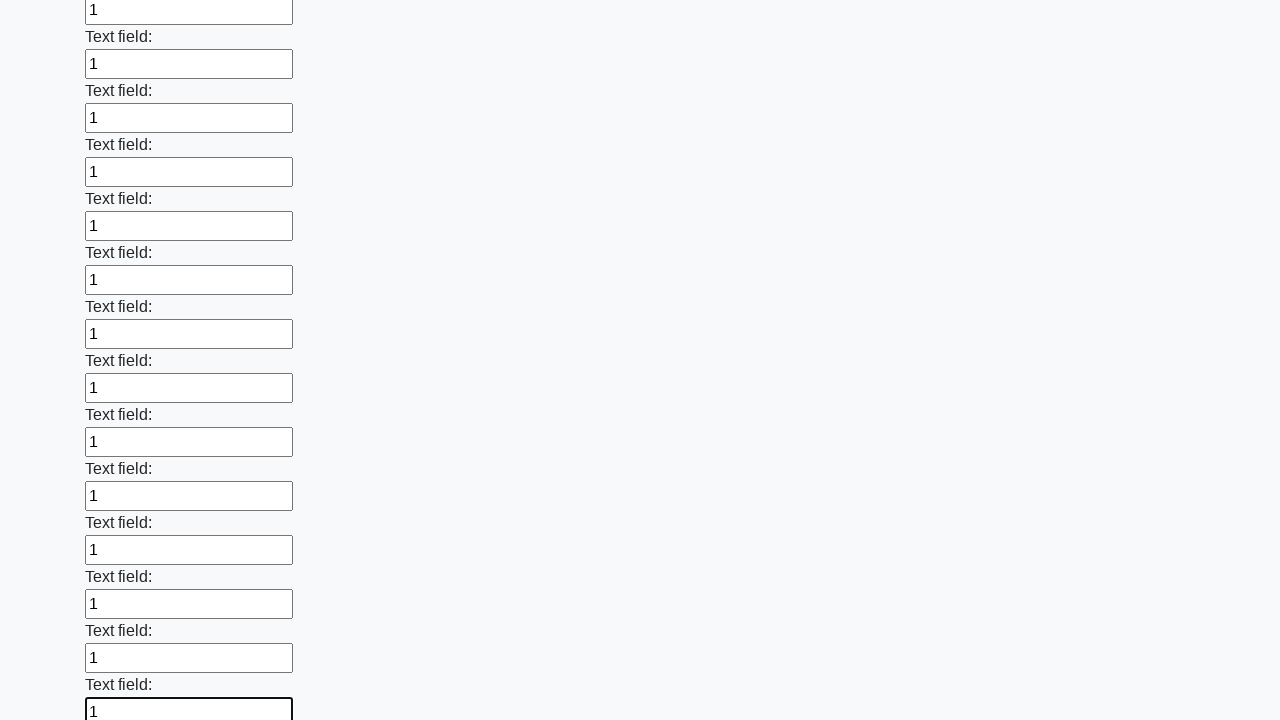

Filled an input field with value '1' on input >> nth=74
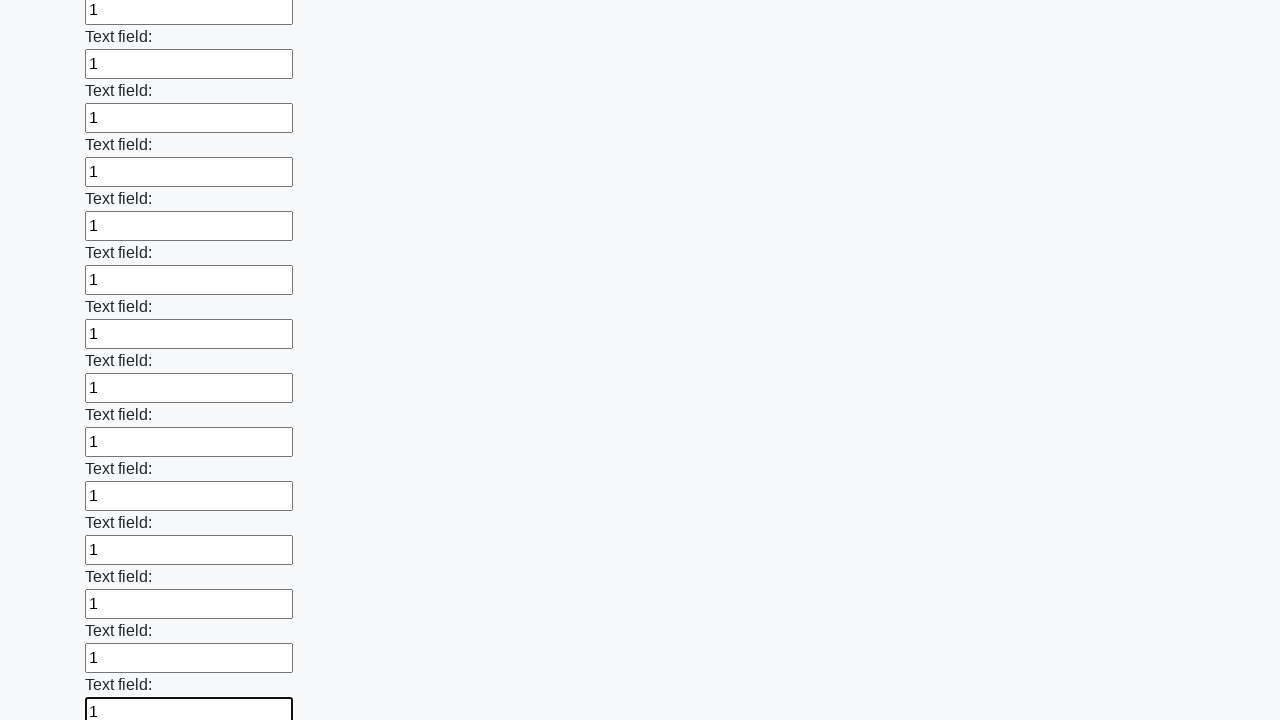

Filled an input field with value '1' on input >> nth=75
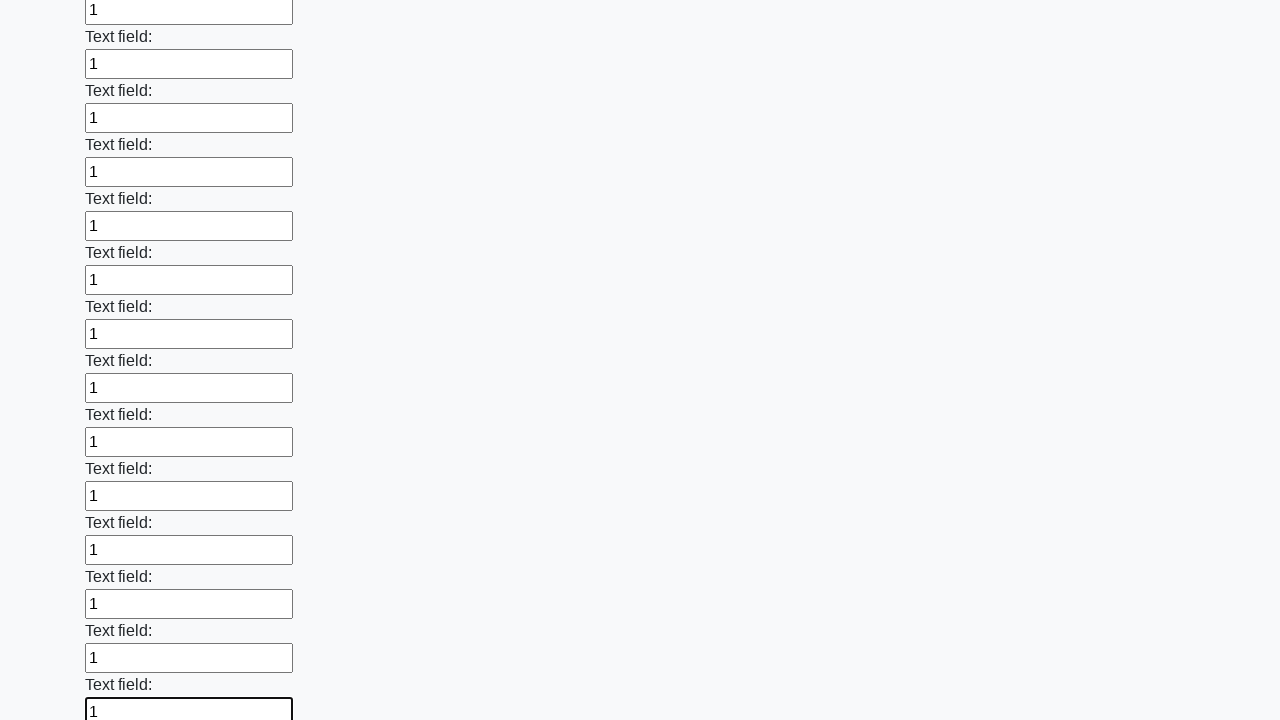

Filled an input field with value '1' on input >> nth=76
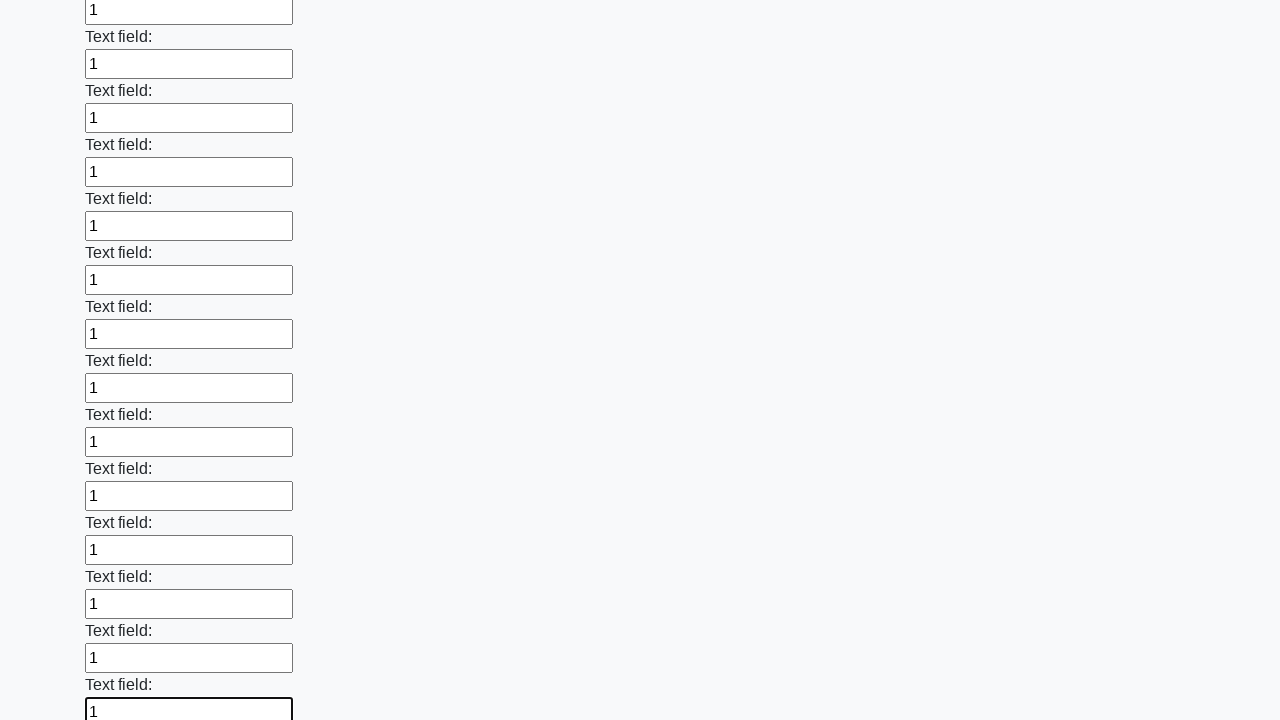

Filled an input field with value '1' on input >> nth=77
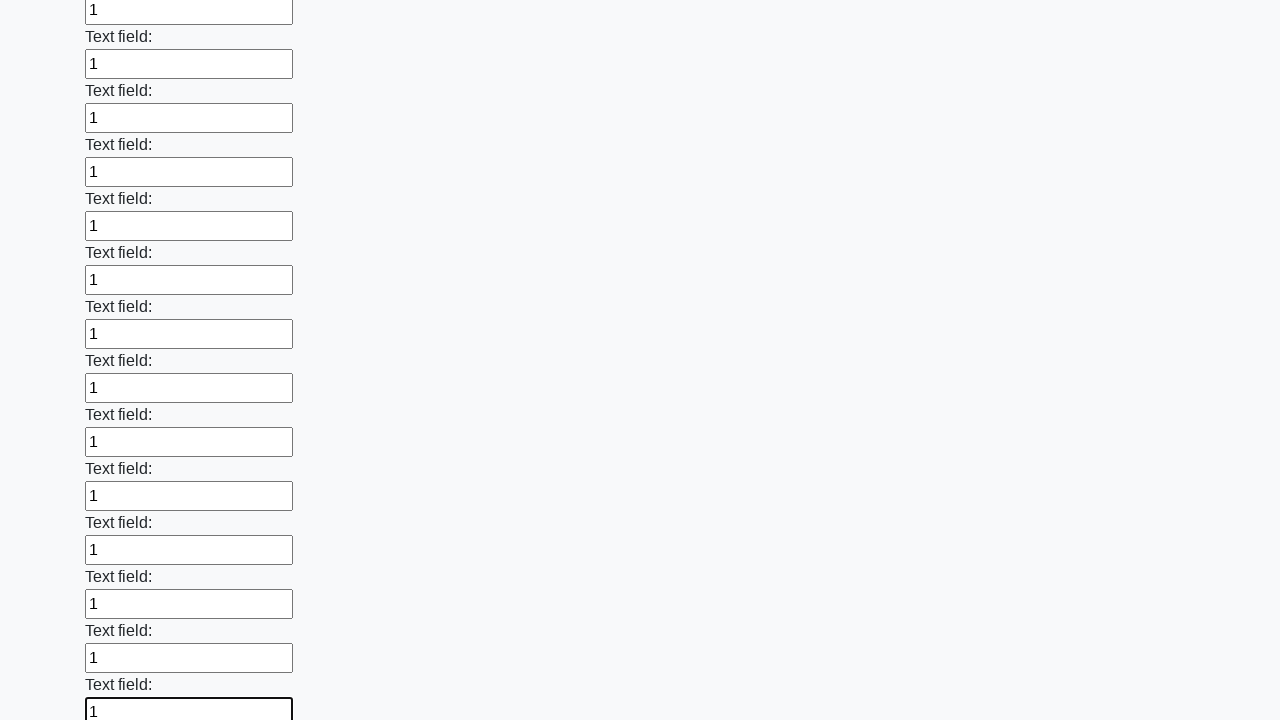

Filled an input field with value '1' on input >> nth=78
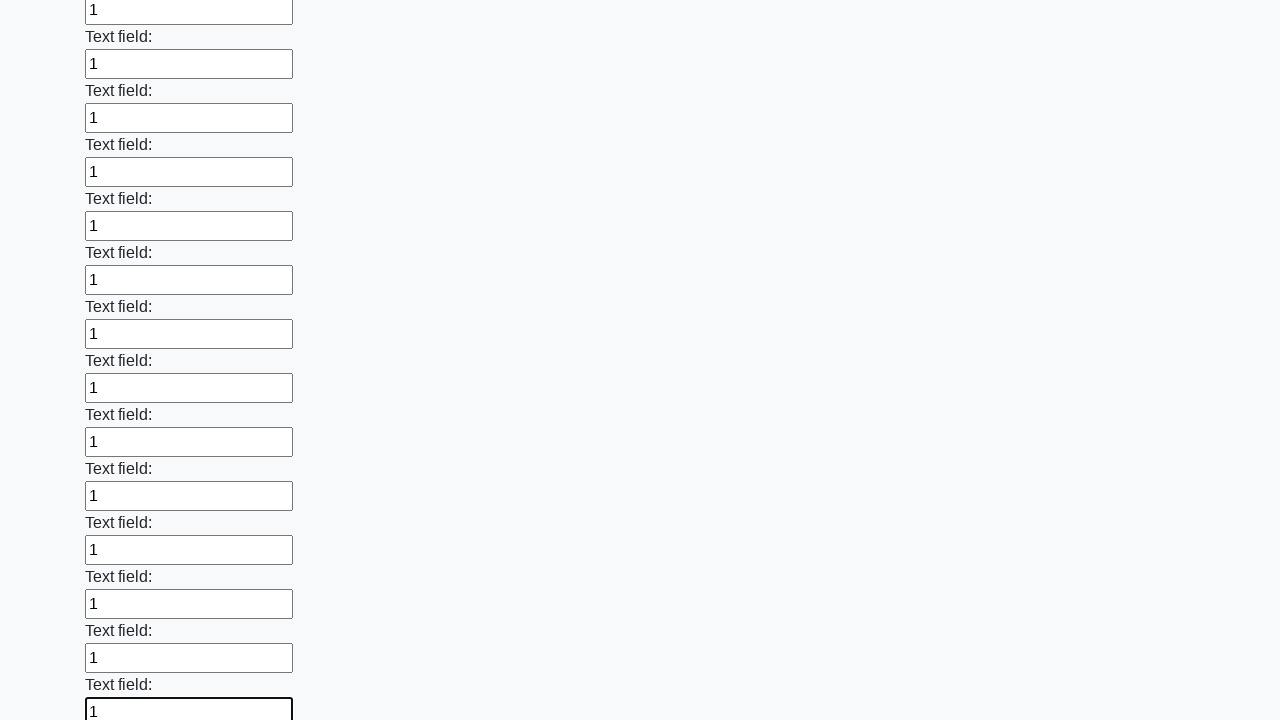

Filled an input field with value '1' on input >> nth=79
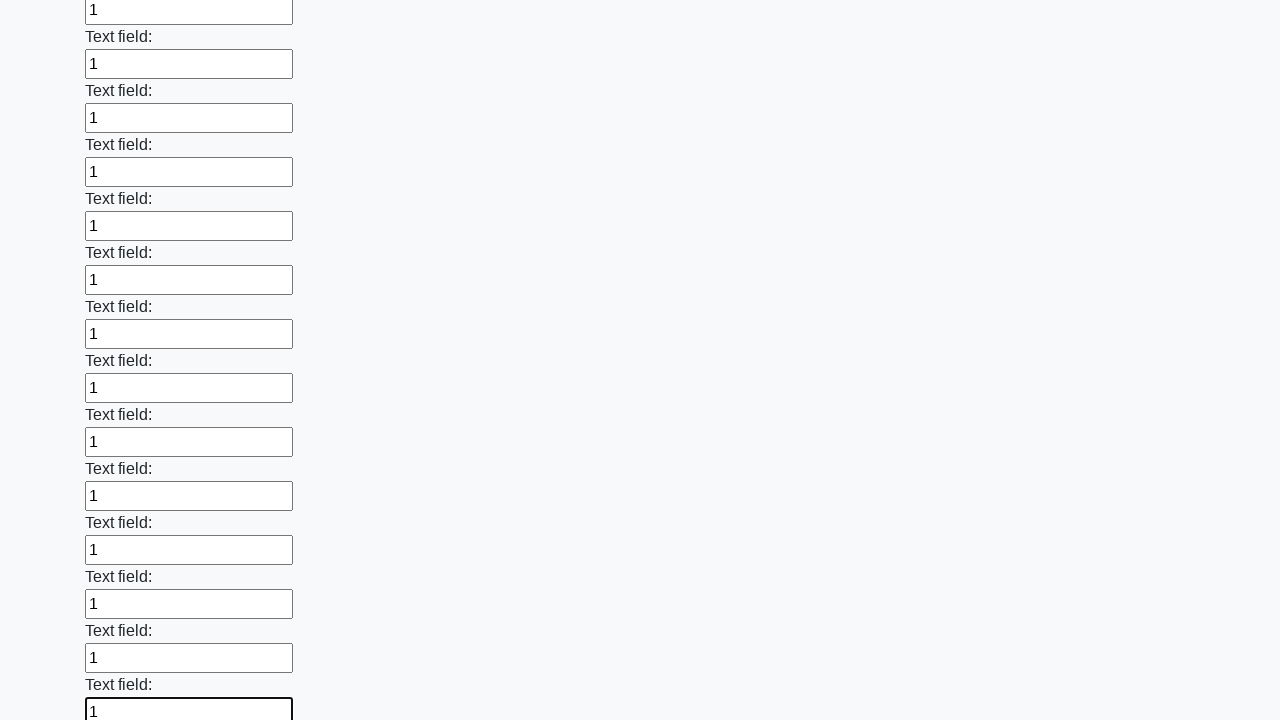

Filled an input field with value '1' on input >> nth=80
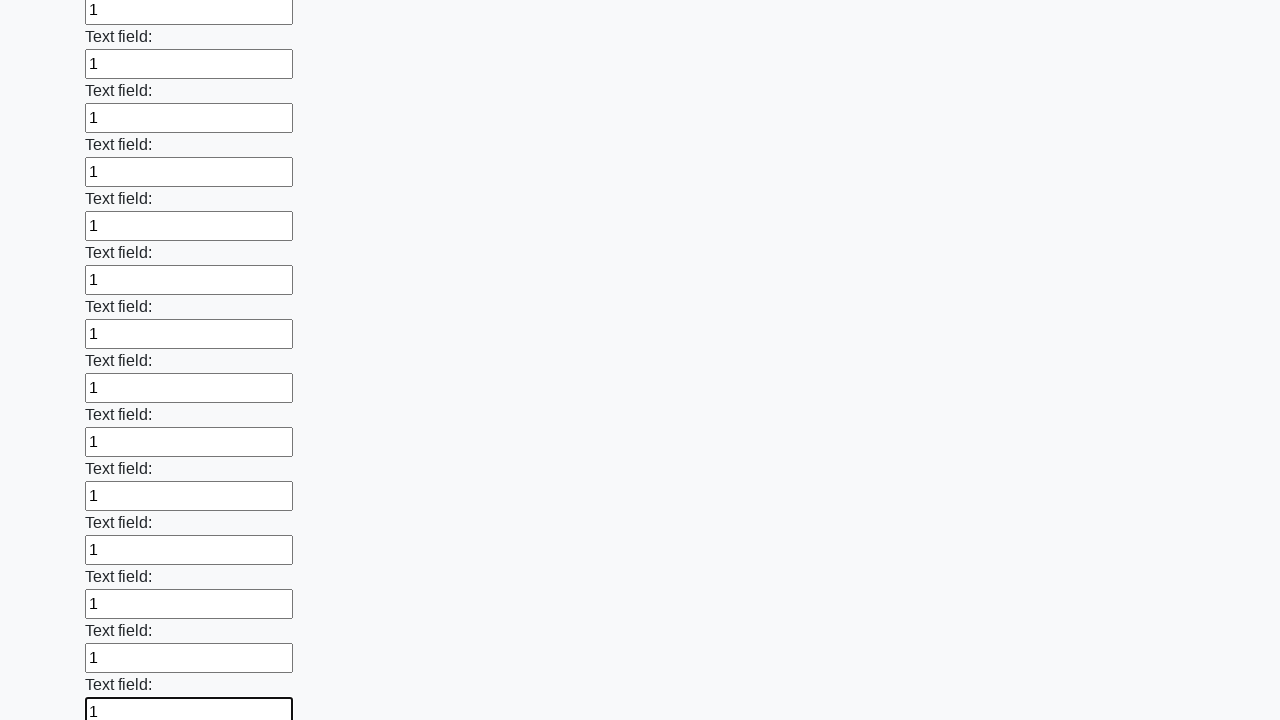

Filled an input field with value '1' on input >> nth=81
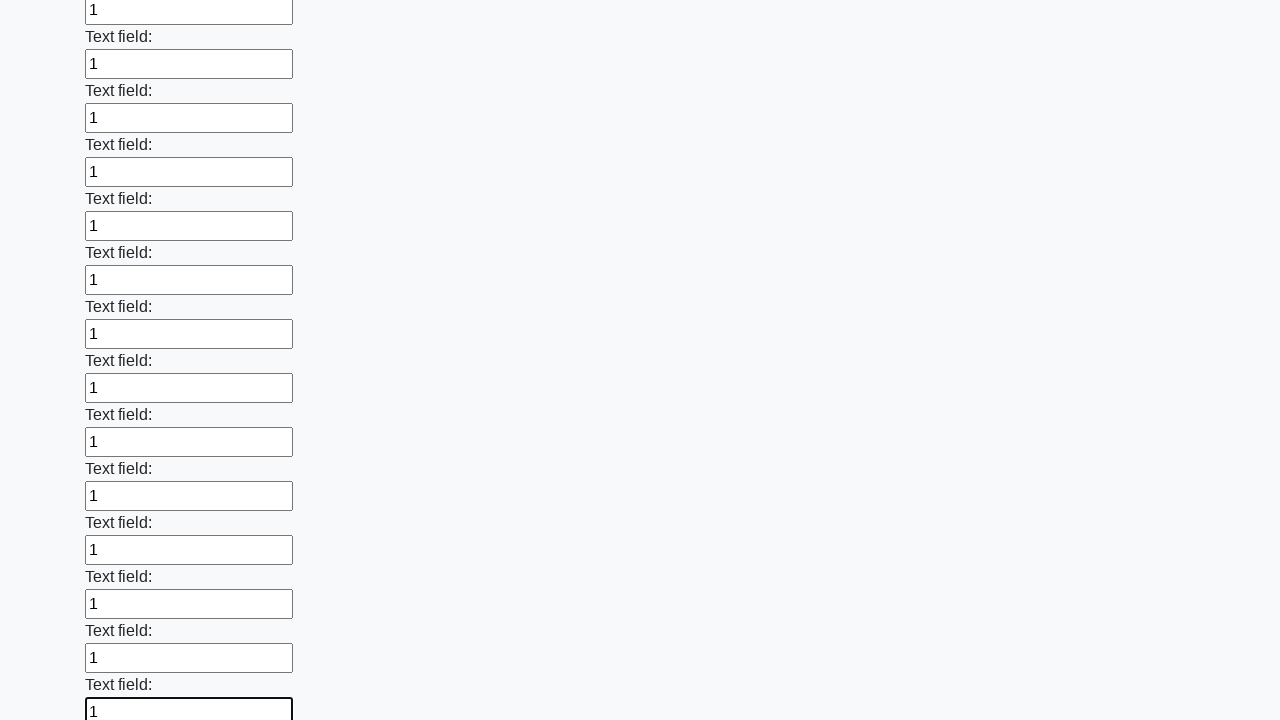

Filled an input field with value '1' on input >> nth=82
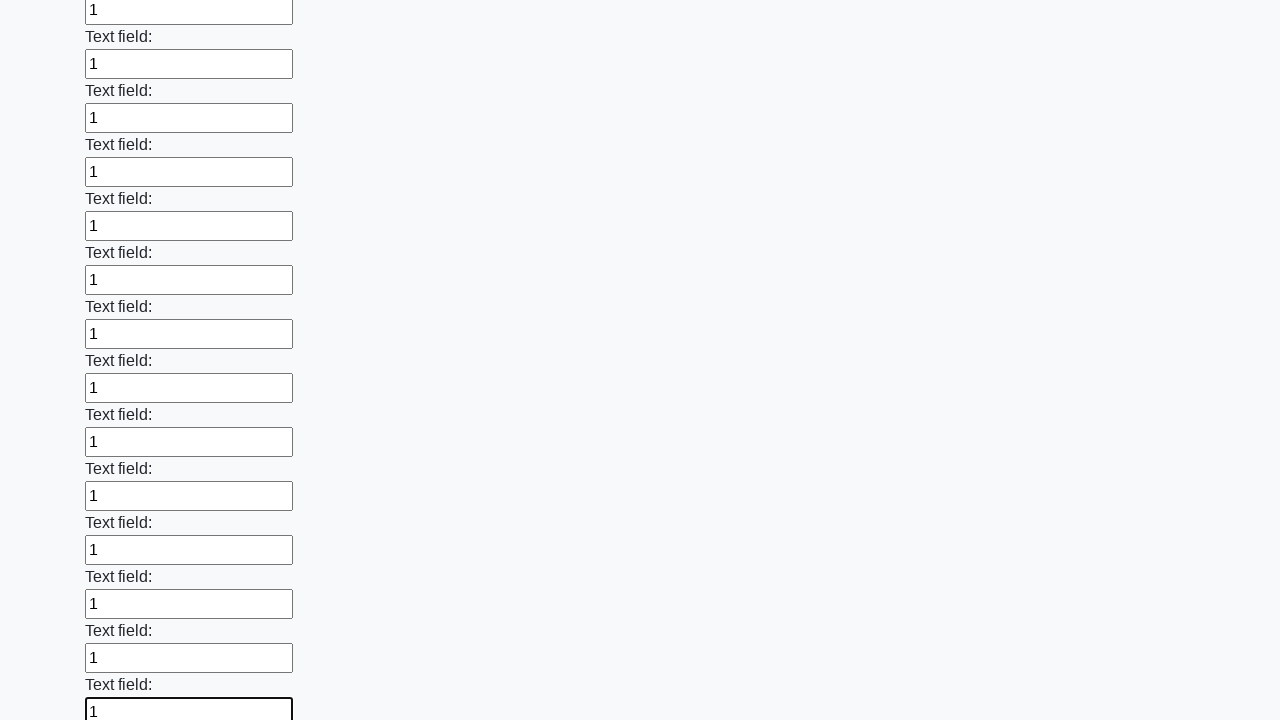

Filled an input field with value '1' on input >> nth=83
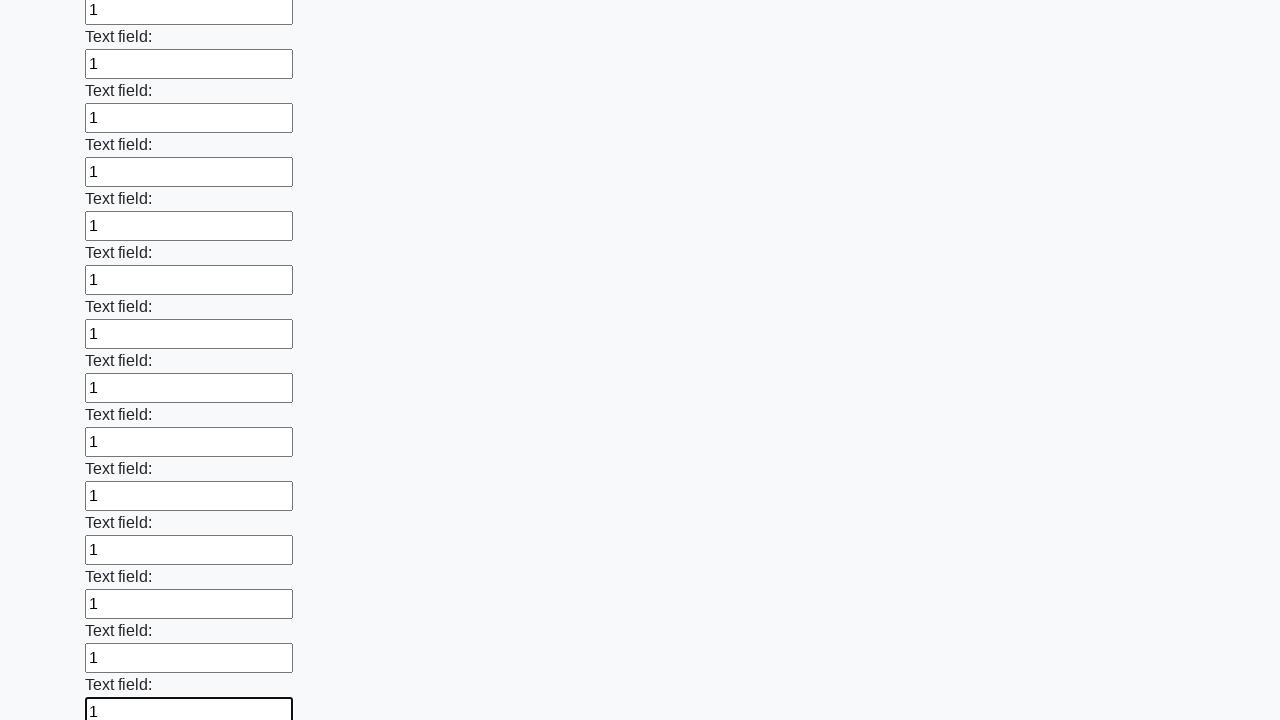

Filled an input field with value '1' on input >> nth=84
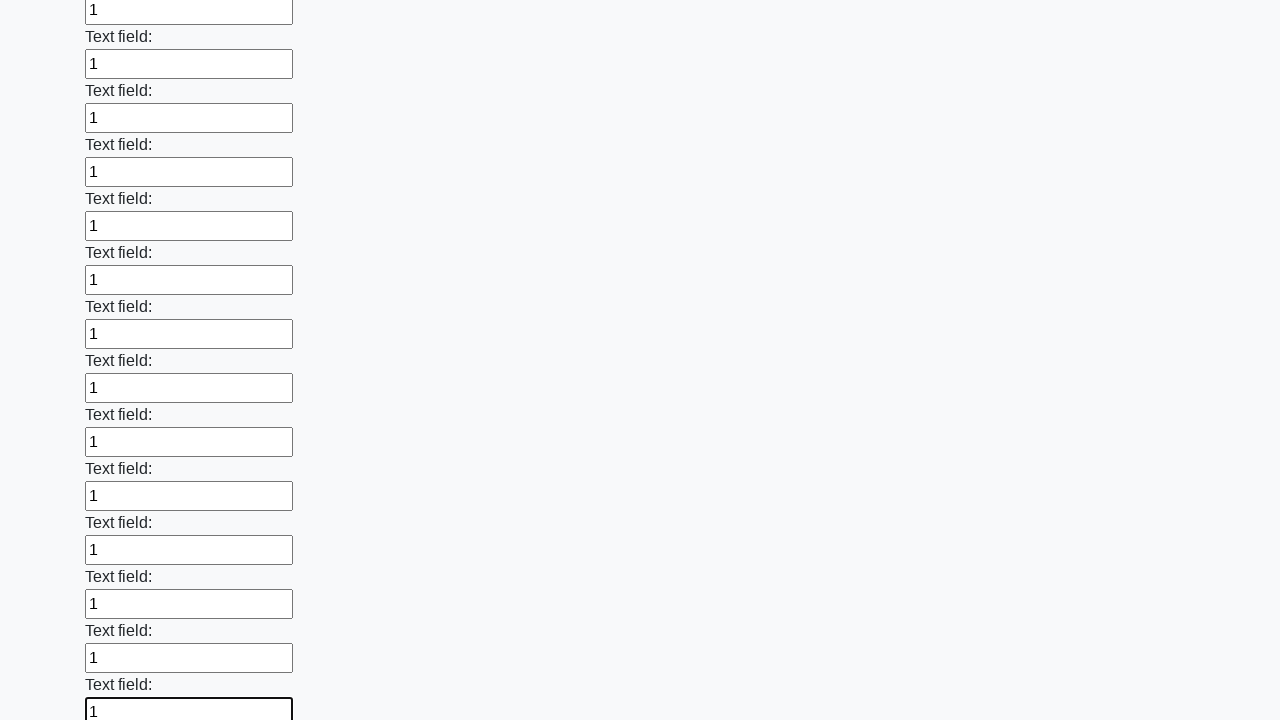

Filled an input field with value '1' on input >> nth=85
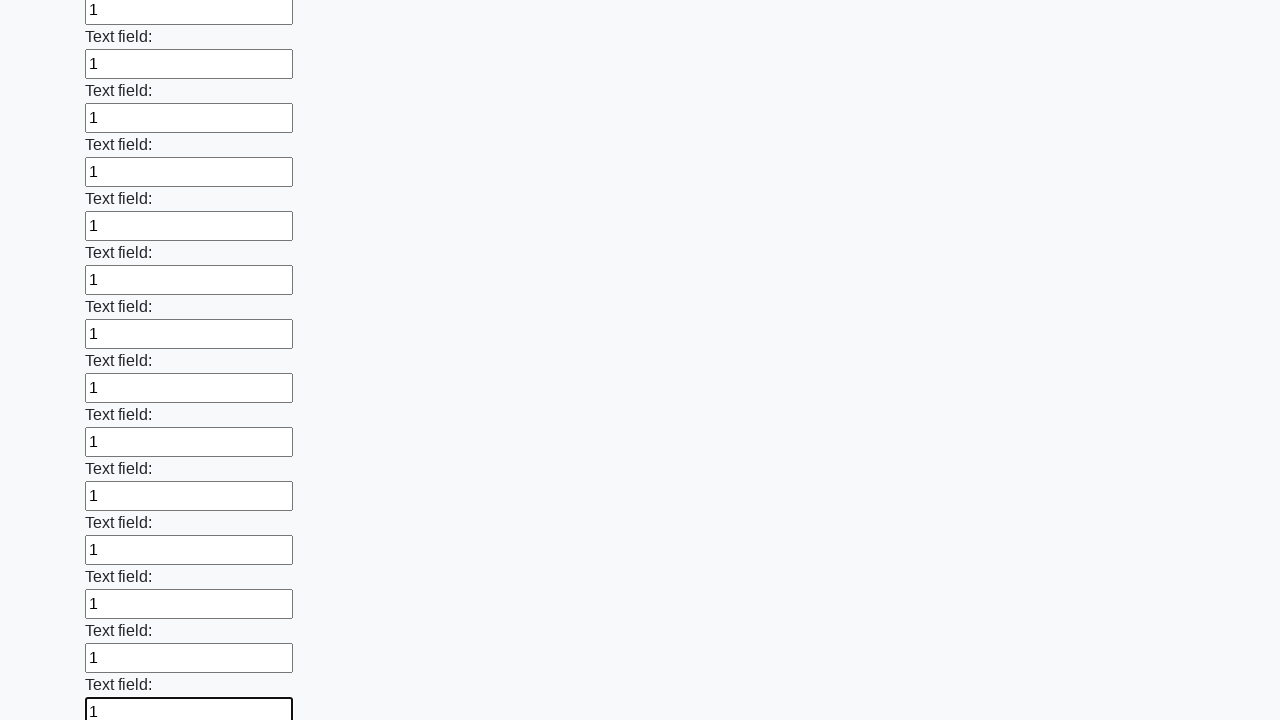

Filled an input field with value '1' on input >> nth=86
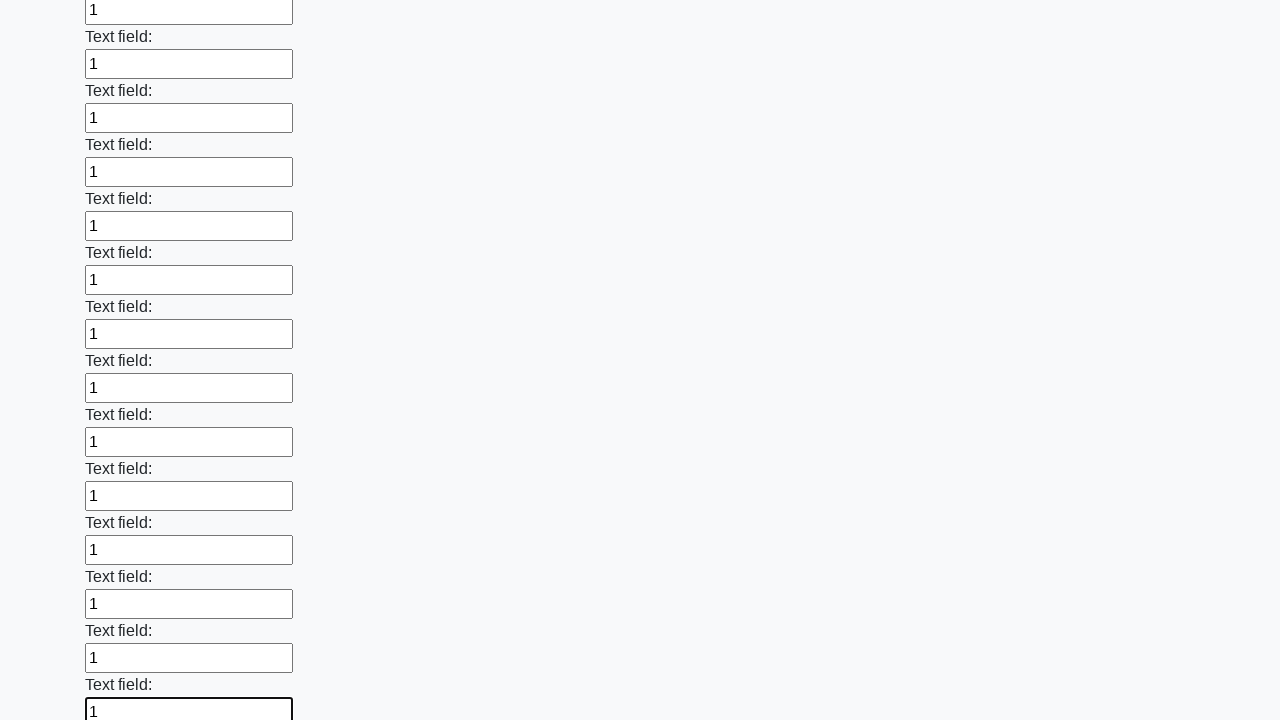

Filled an input field with value '1' on input >> nth=87
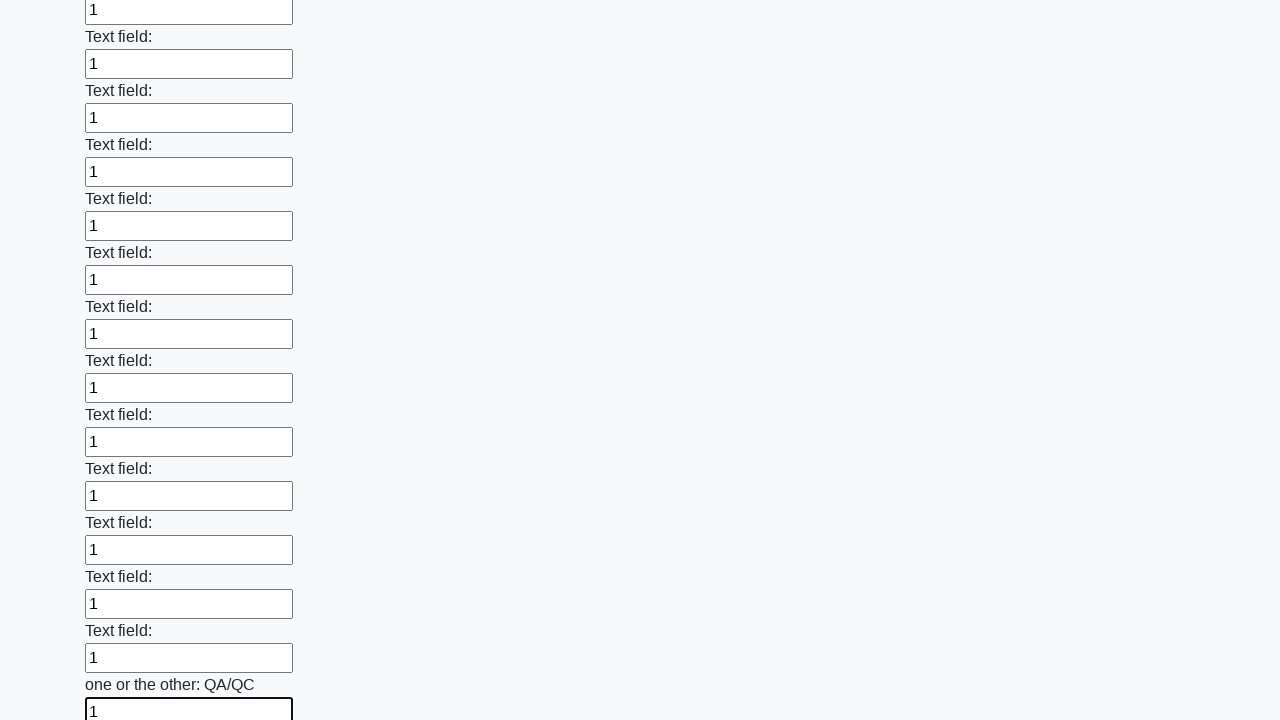

Filled an input field with value '1' on input >> nth=88
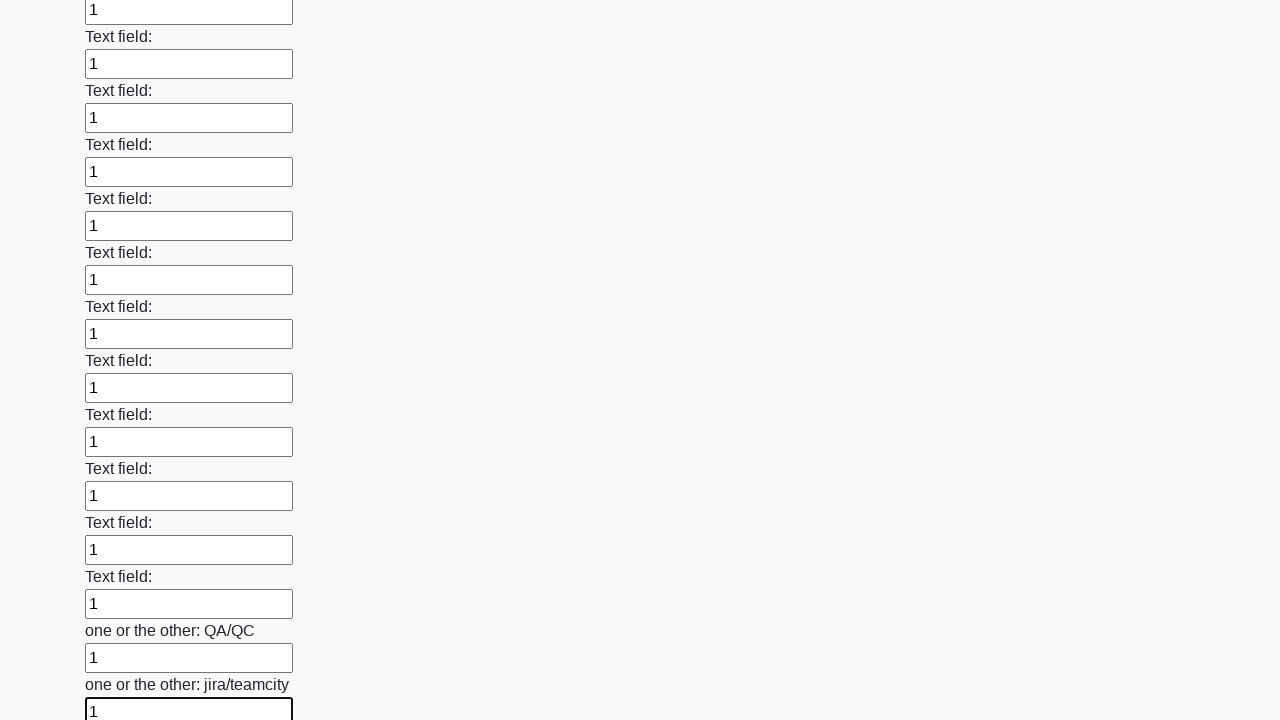

Filled an input field with value '1' on input >> nth=89
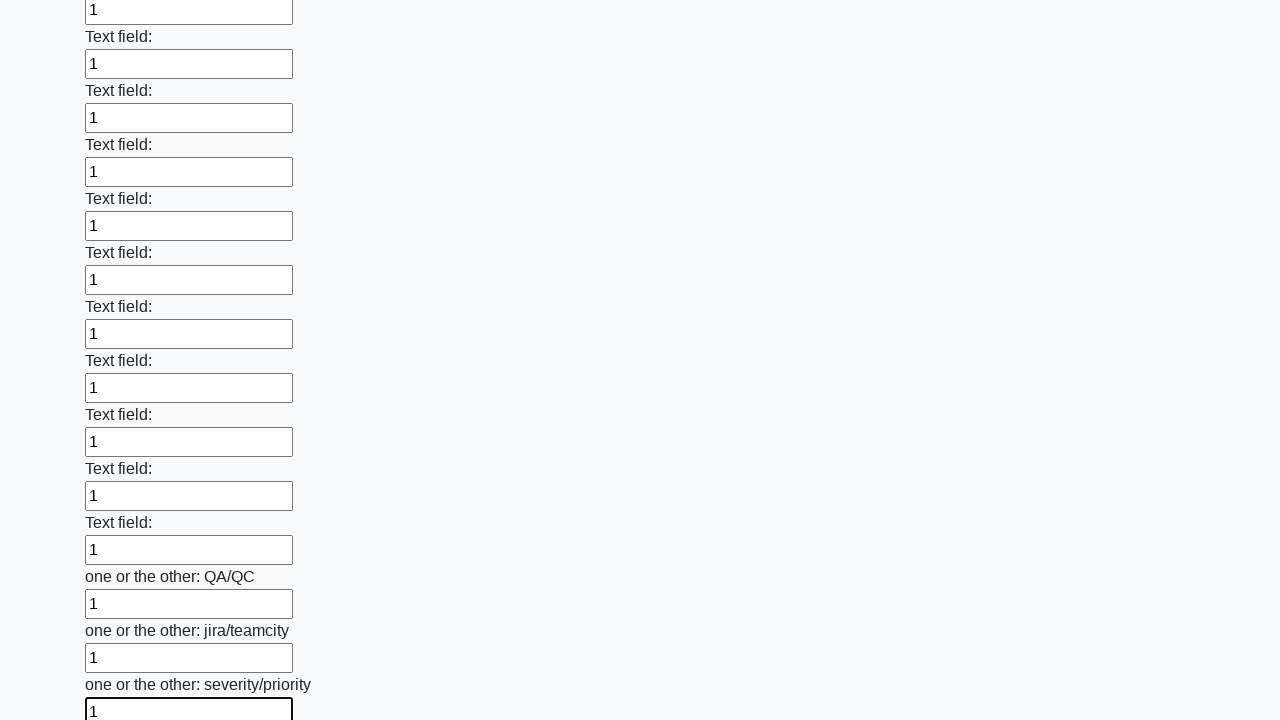

Filled an input field with value '1' on input >> nth=90
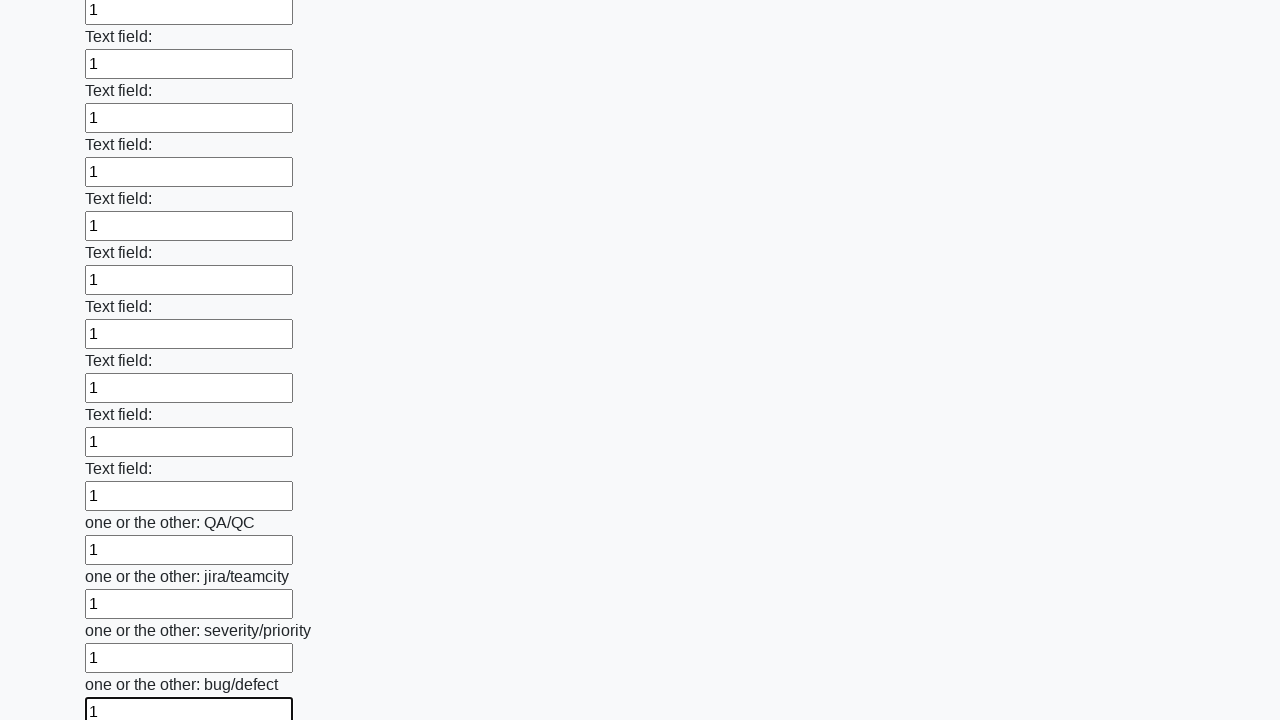

Filled an input field with value '1' on input >> nth=91
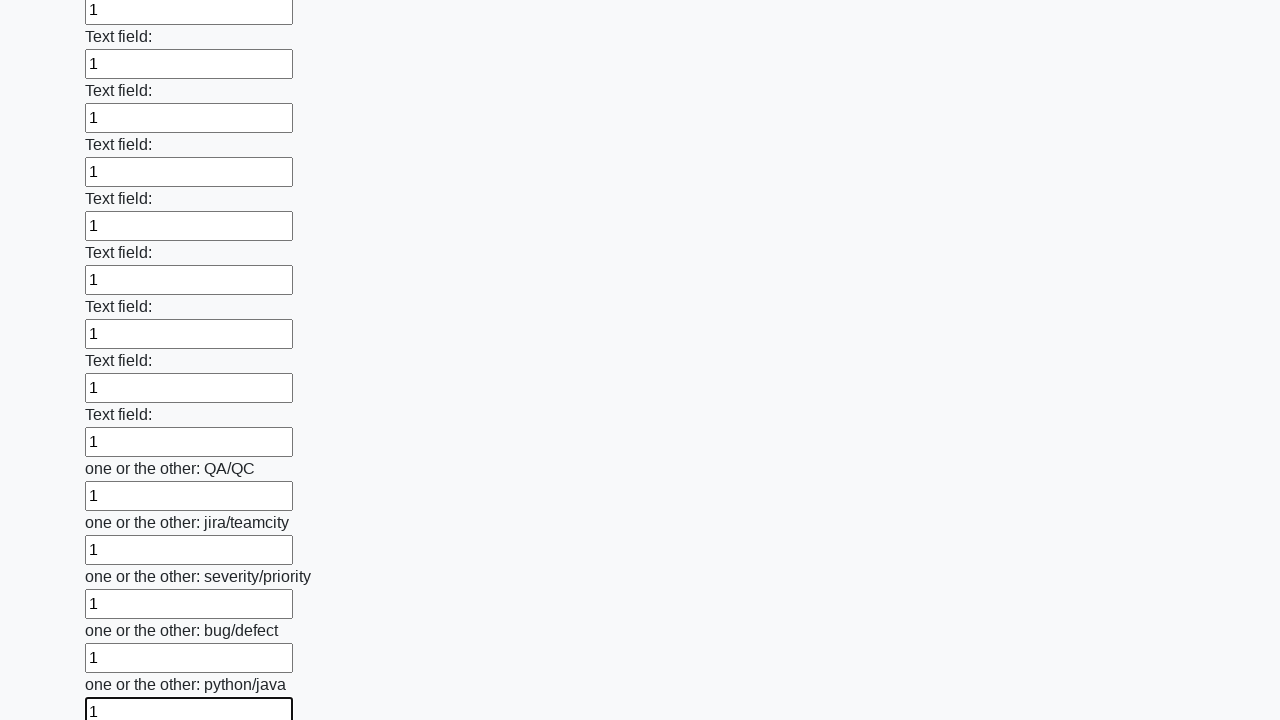

Filled an input field with value '1' on input >> nth=92
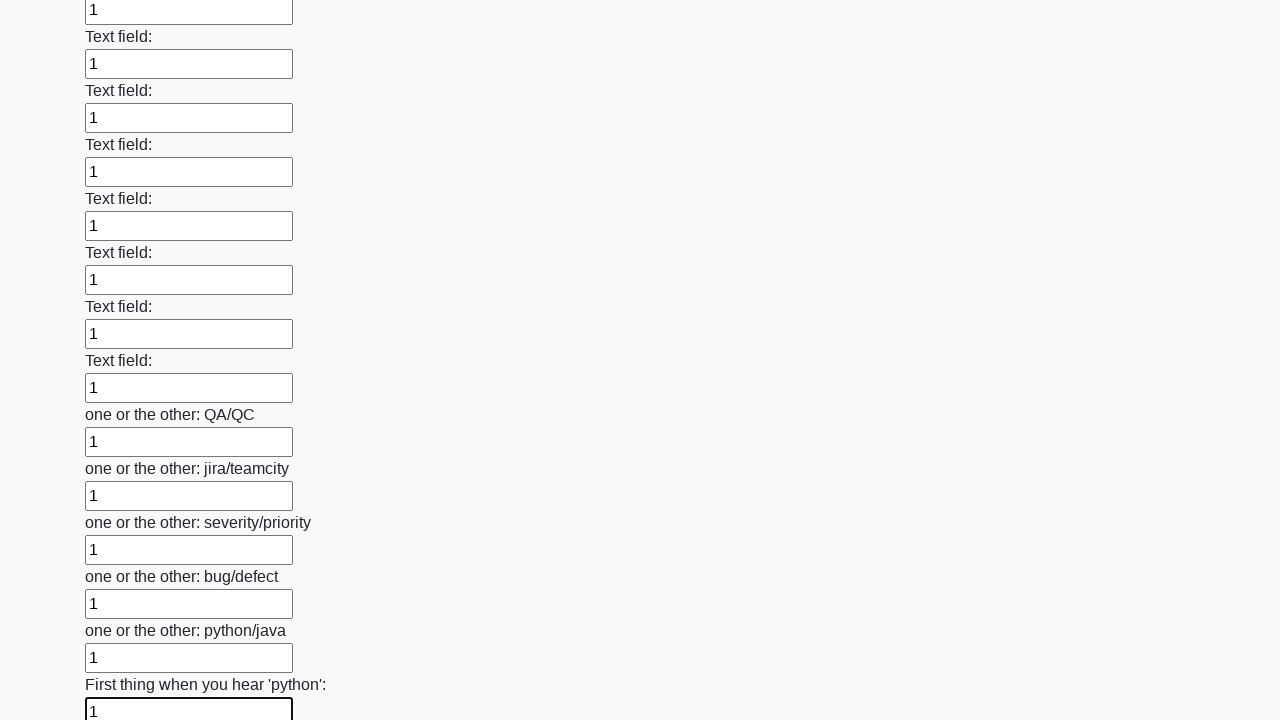

Filled an input field with value '1' on input >> nth=93
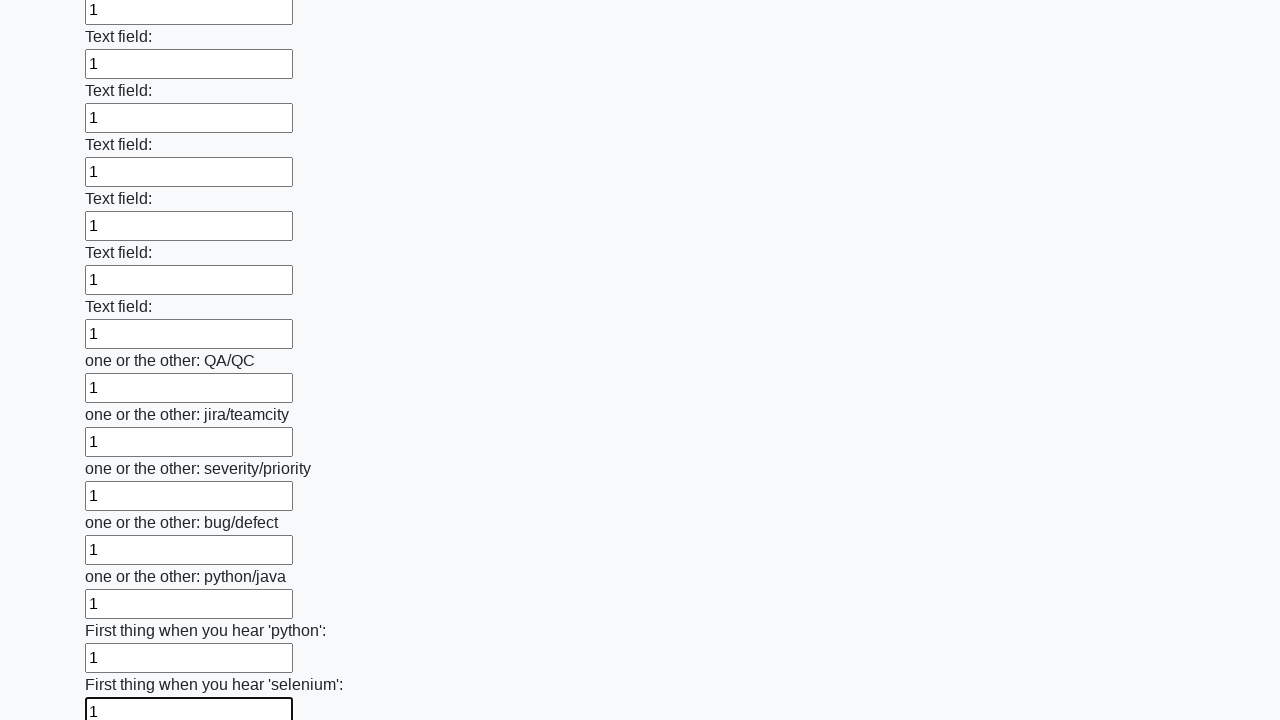

Filled an input field with value '1' on input >> nth=94
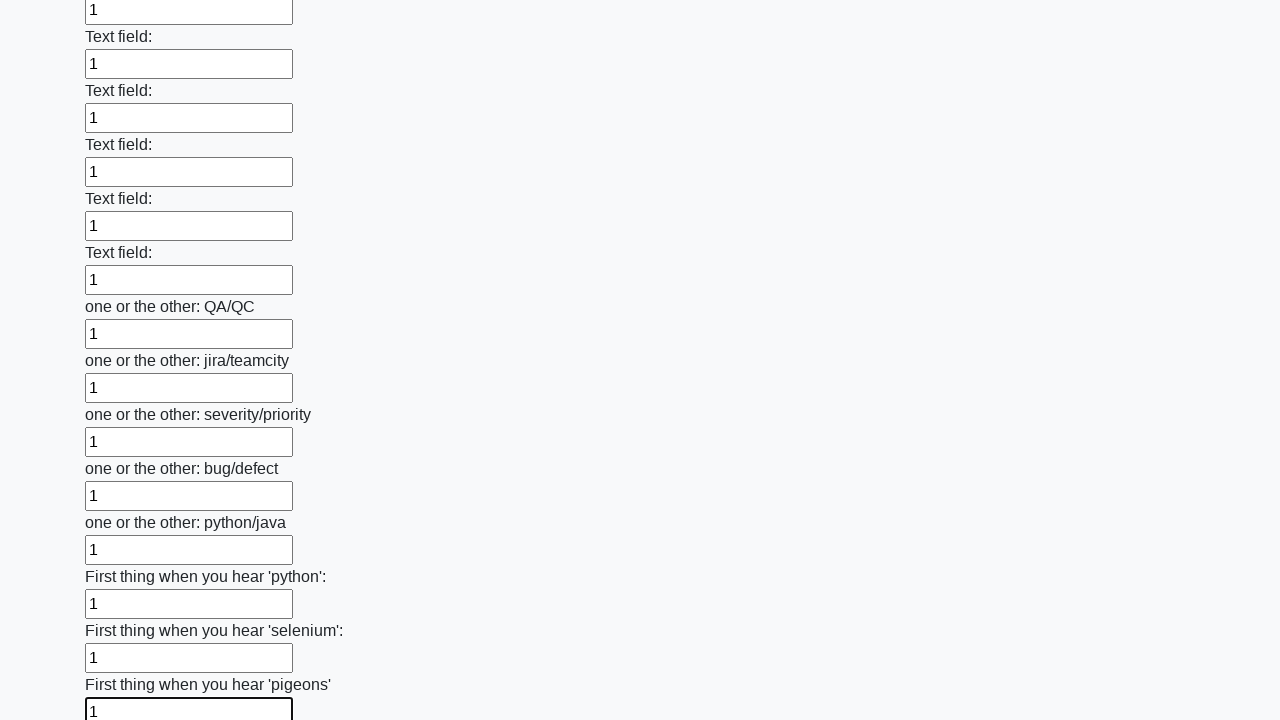

Filled an input field with value '1' on input >> nth=95
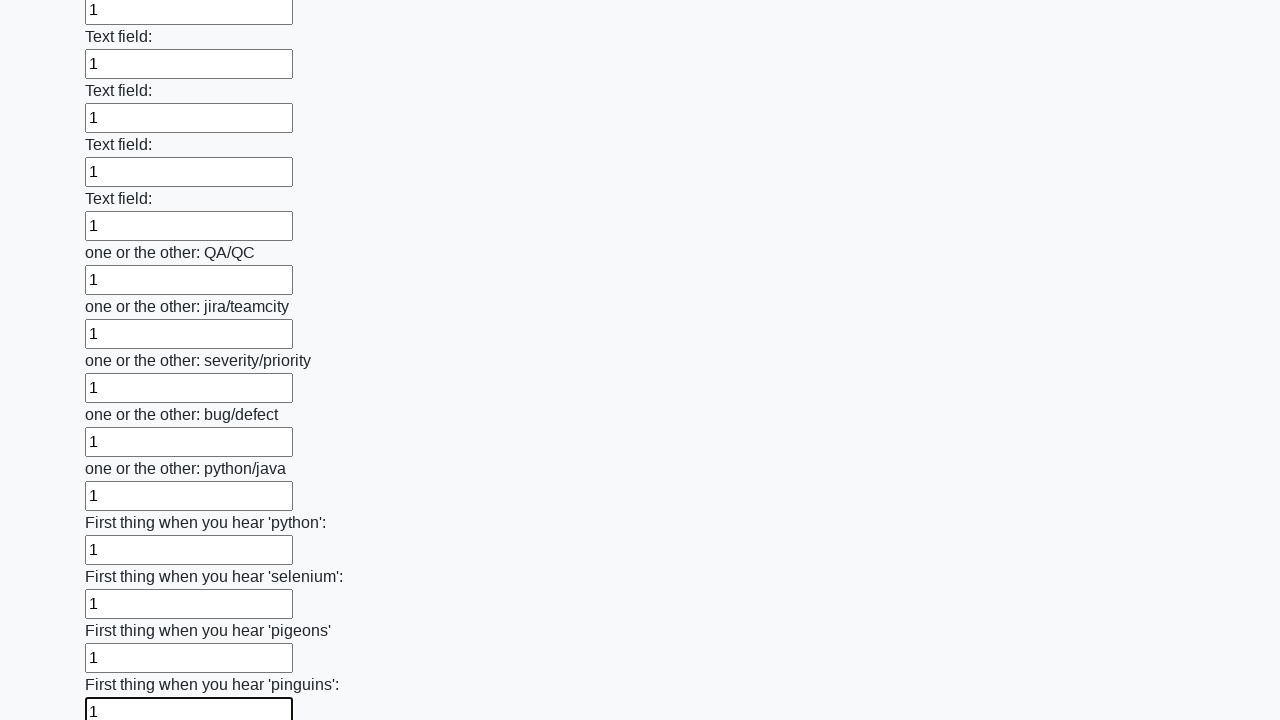

Filled an input field with value '1' on input >> nth=96
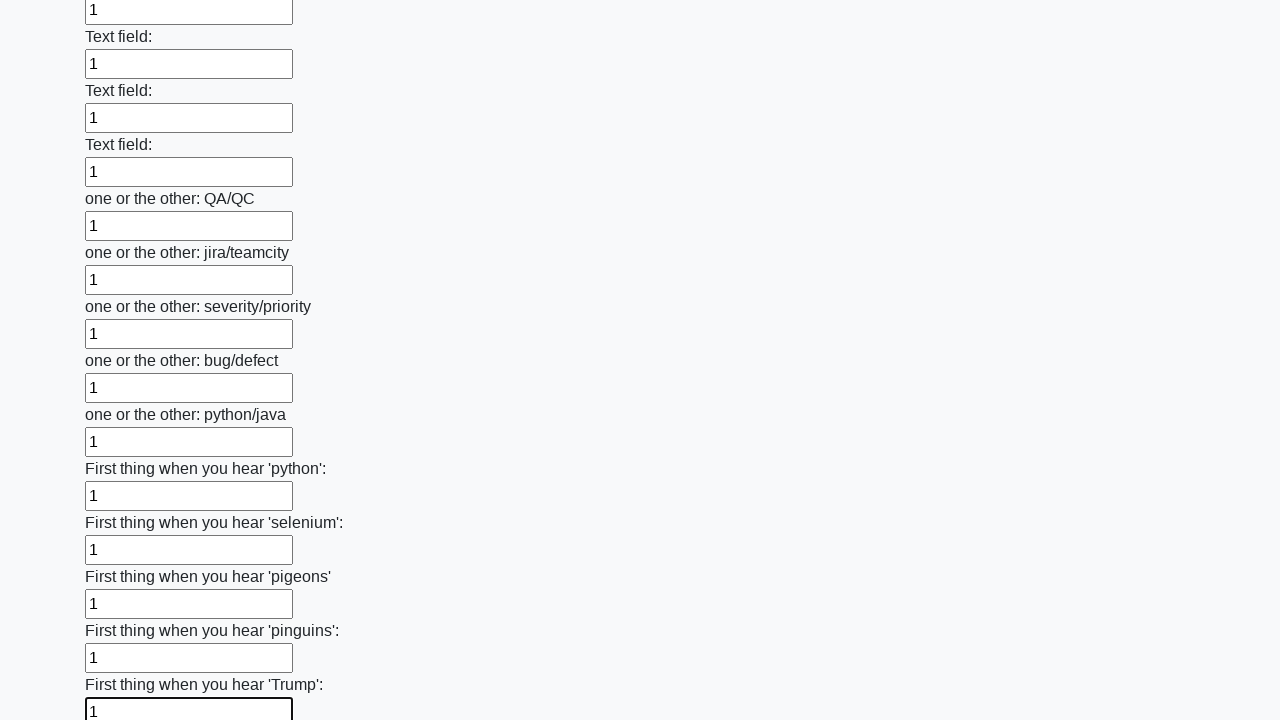

Filled an input field with value '1' on input >> nth=97
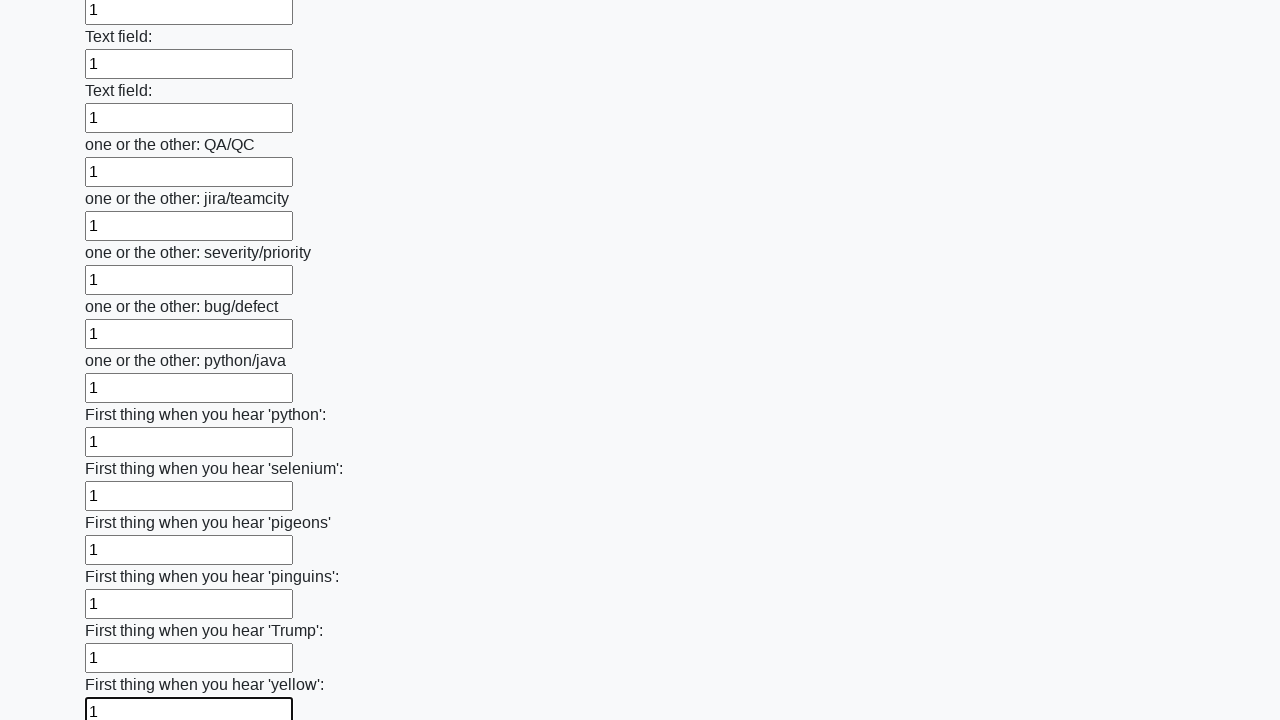

Filled an input field with value '1' on input >> nth=98
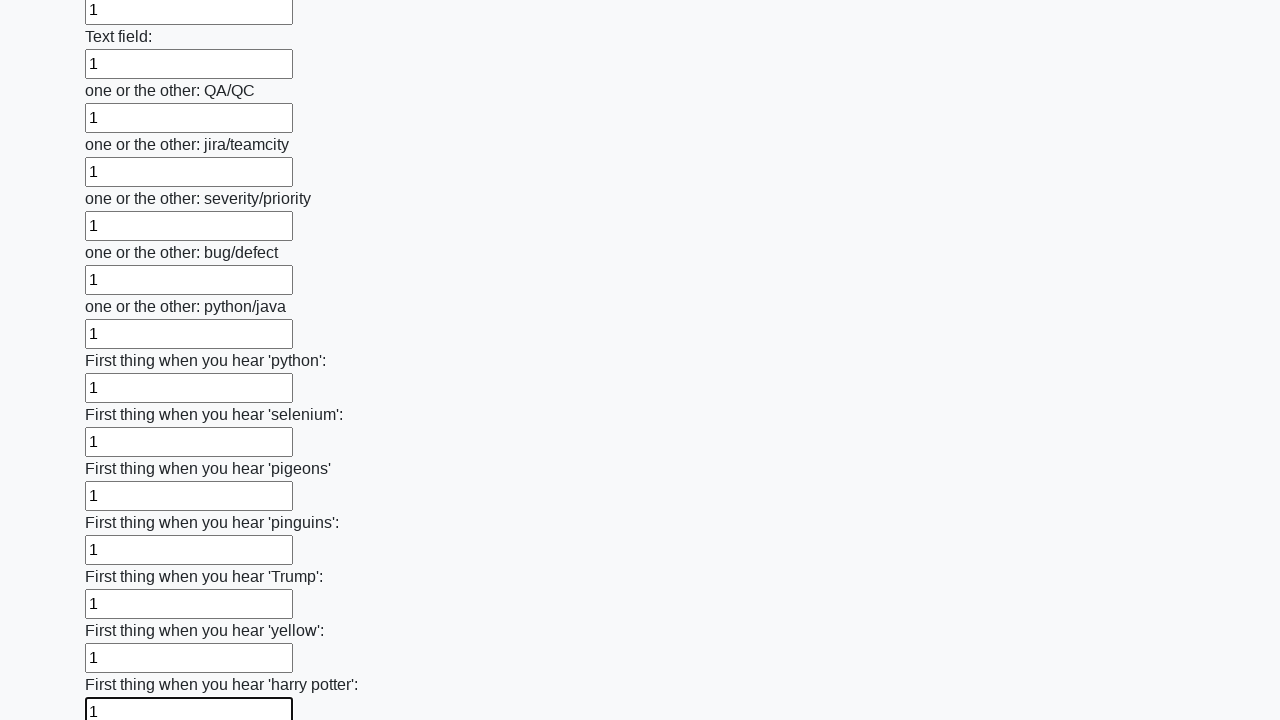

Filled an input field with value '1' on input >> nth=99
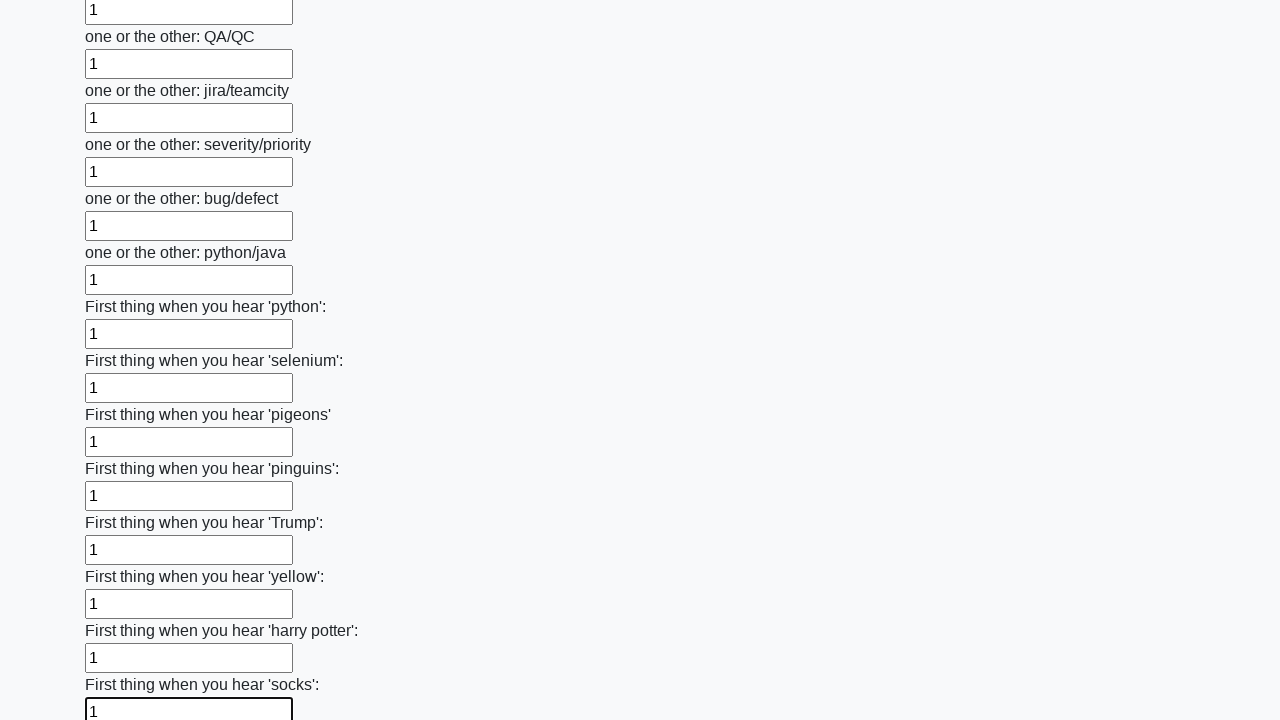

Clicked the submit button to submit the huge form at (123, 611) on button.btn
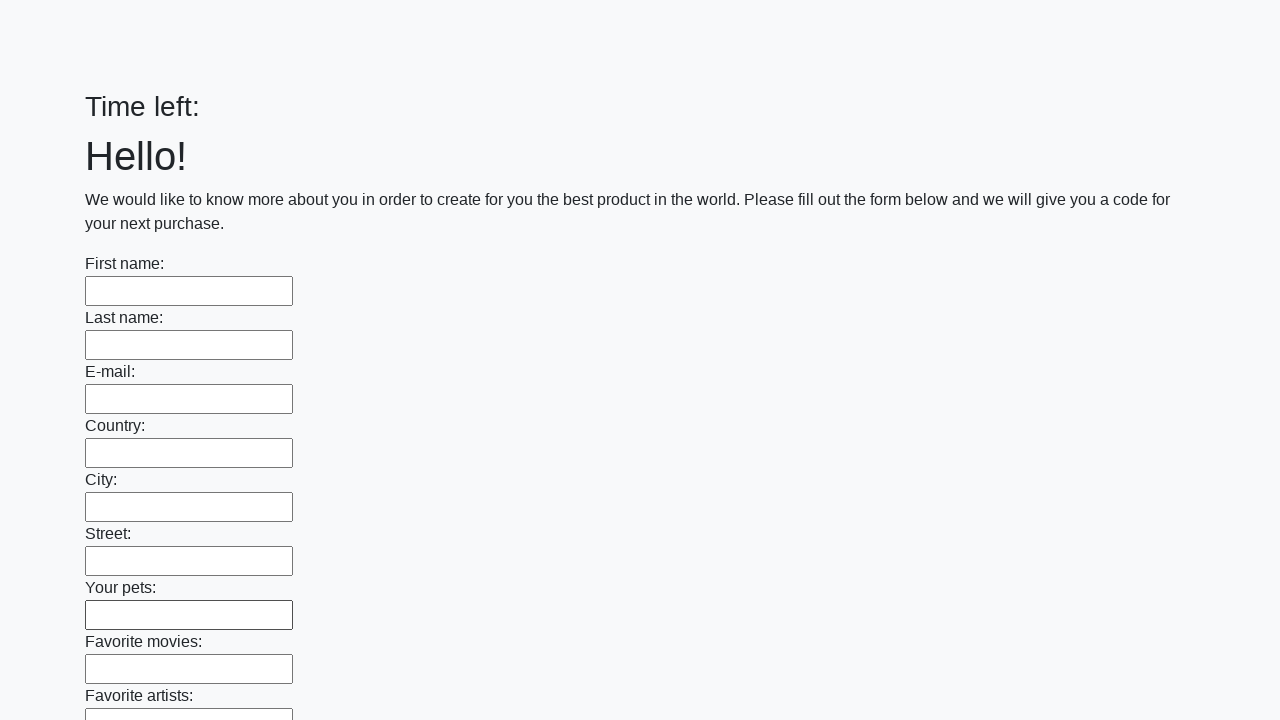

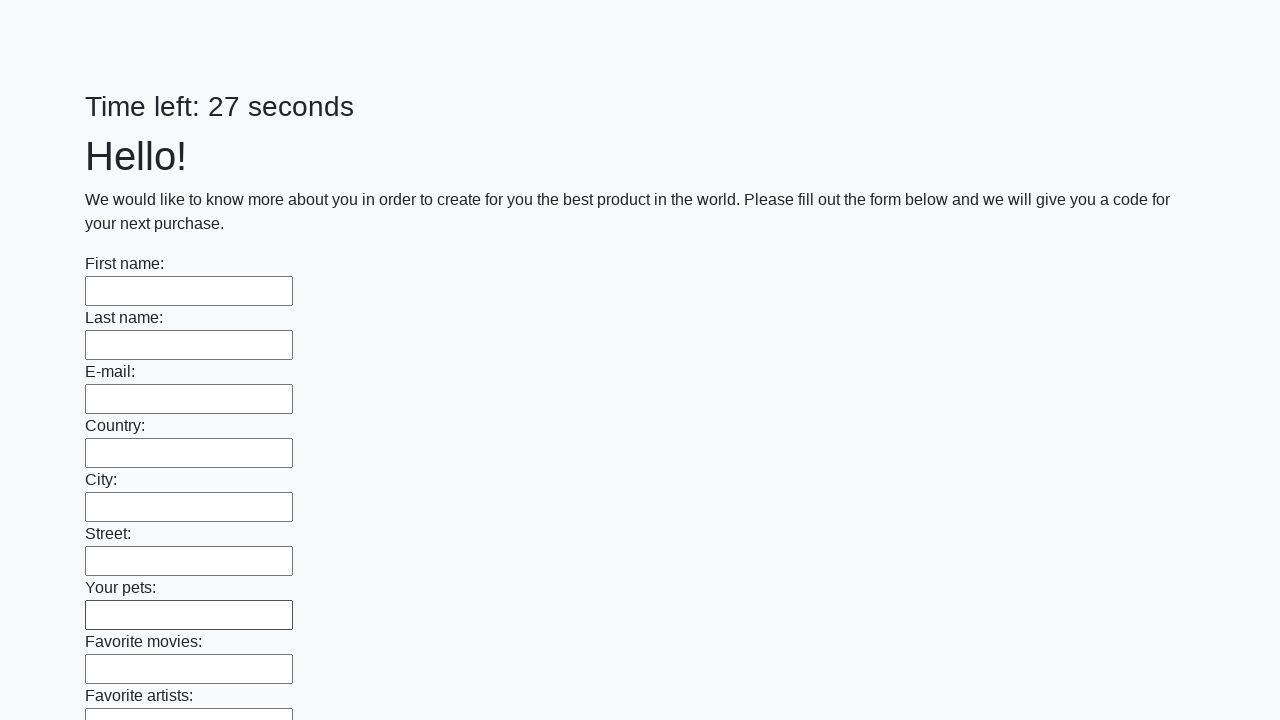